Tests filling out a large form by entering text into all text input fields and clicking the submit button.

Starting URL: http://suninjuly.github.io/huge_form.html

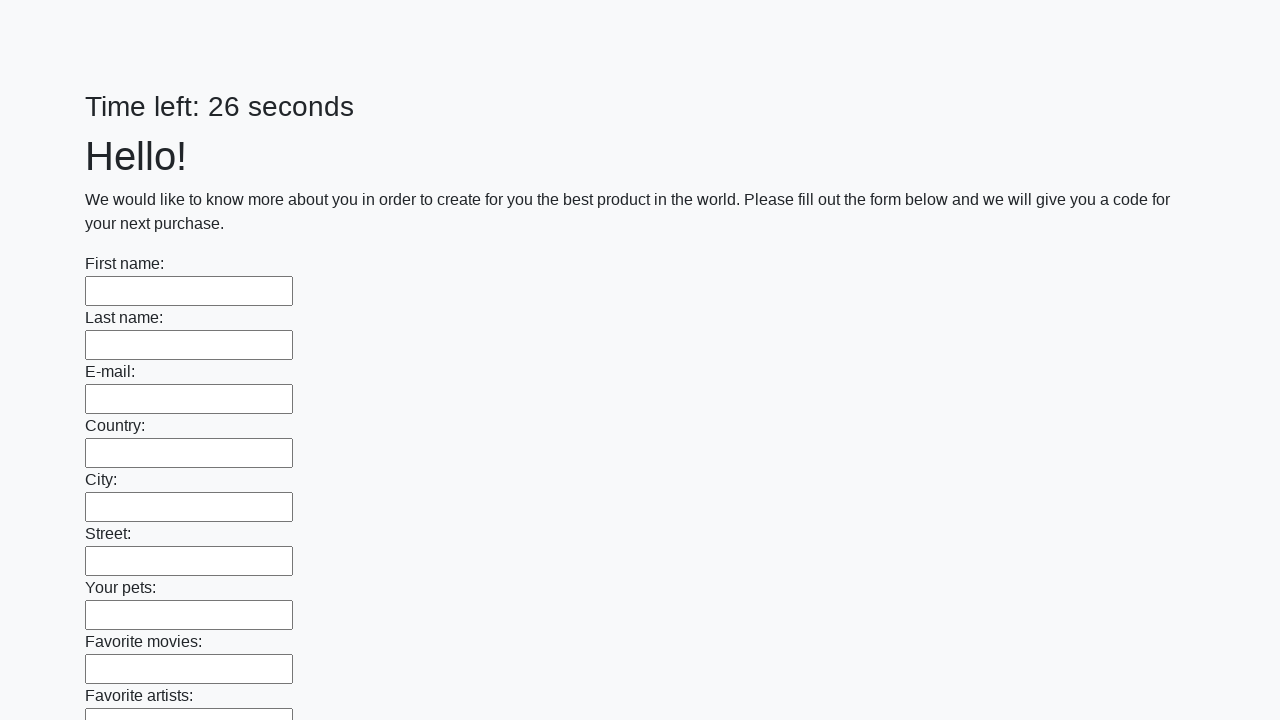

Filled text input field 1 with 'Мой ответ' on input[type="text"] >> nth=0
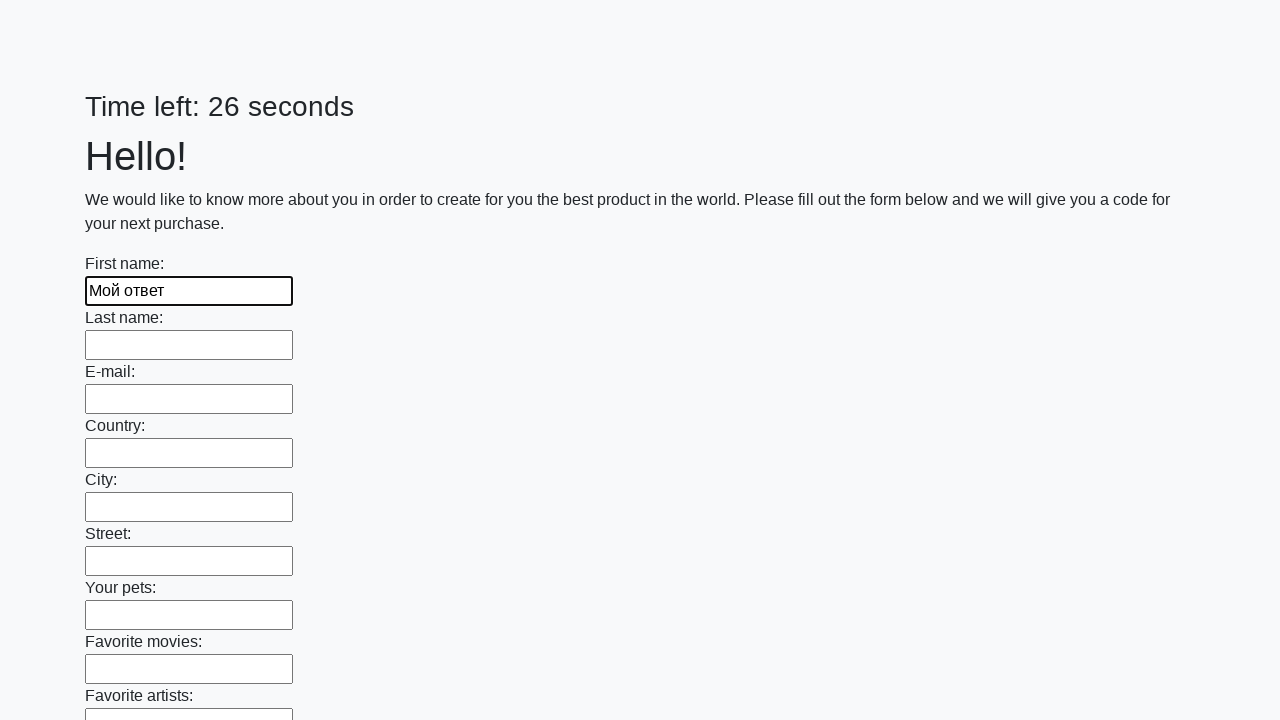

Filled text input field 2 with 'Мой ответ' on input[type="text"] >> nth=1
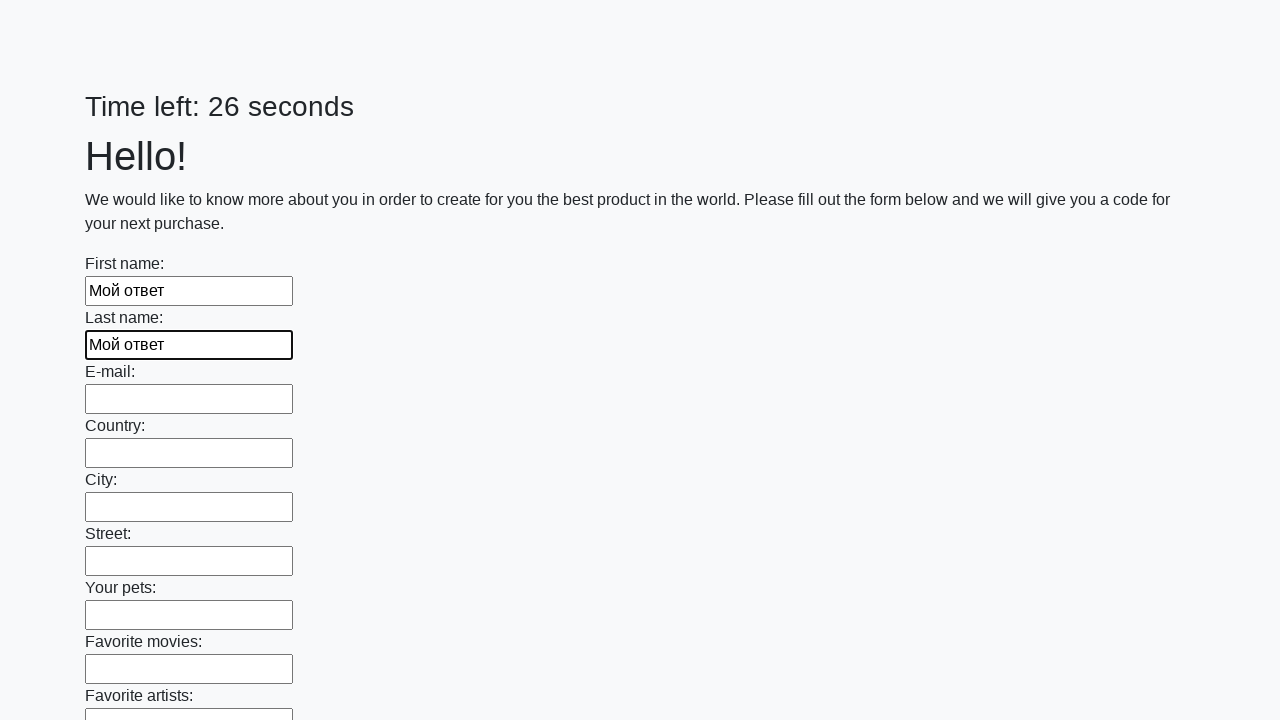

Filled text input field 3 with 'Мой ответ' on input[type="text"] >> nth=2
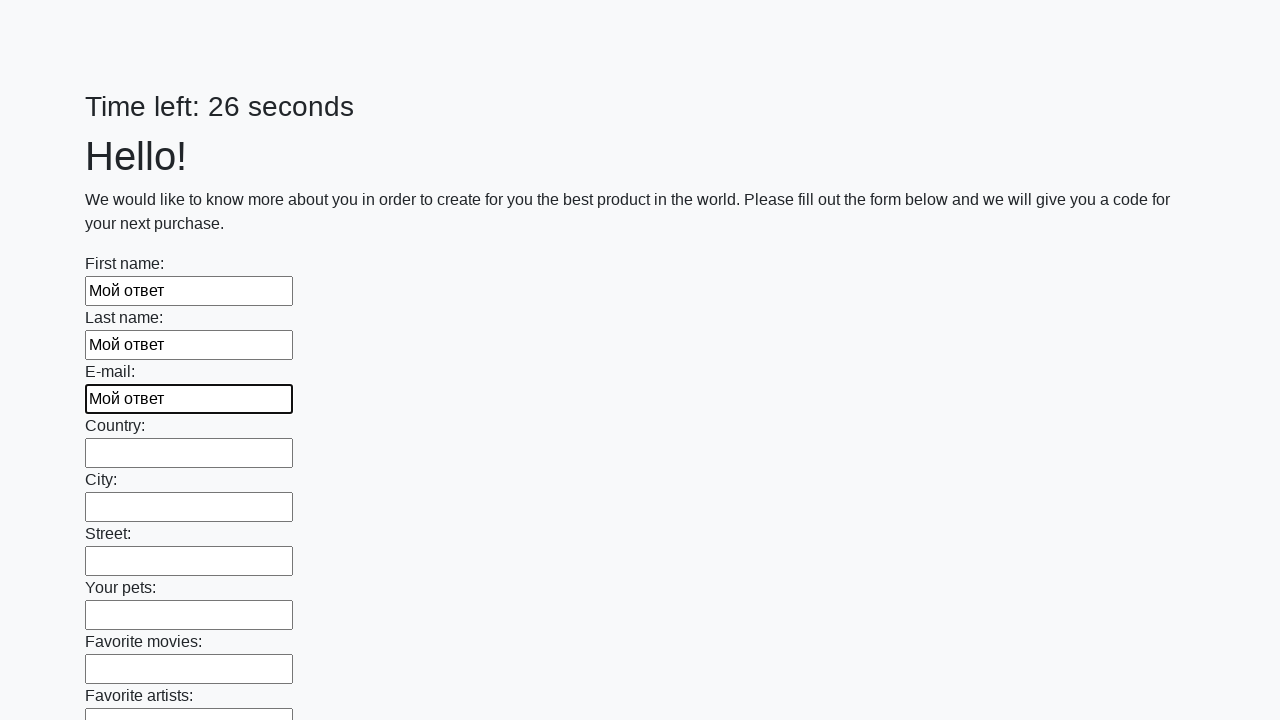

Filled text input field 4 with 'Мой ответ' on input[type="text"] >> nth=3
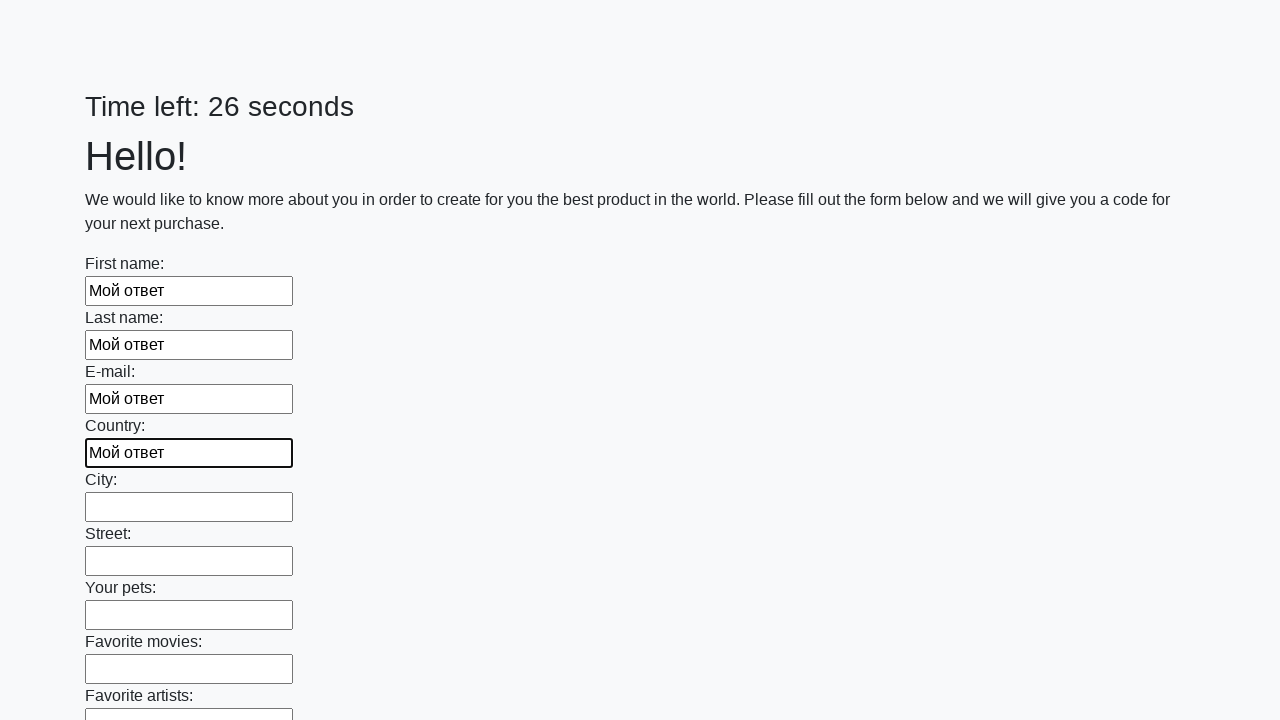

Filled text input field 5 with 'Мой ответ' on input[type="text"] >> nth=4
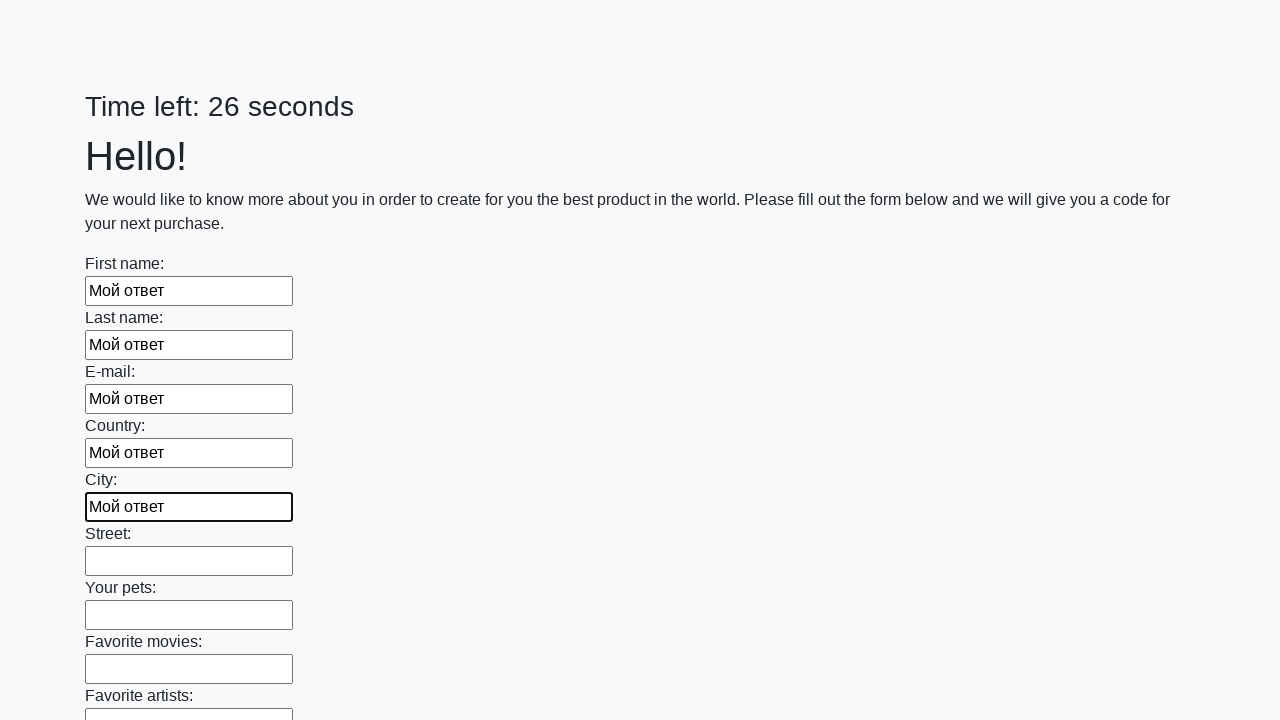

Filled text input field 6 with 'Мой ответ' on input[type="text"] >> nth=5
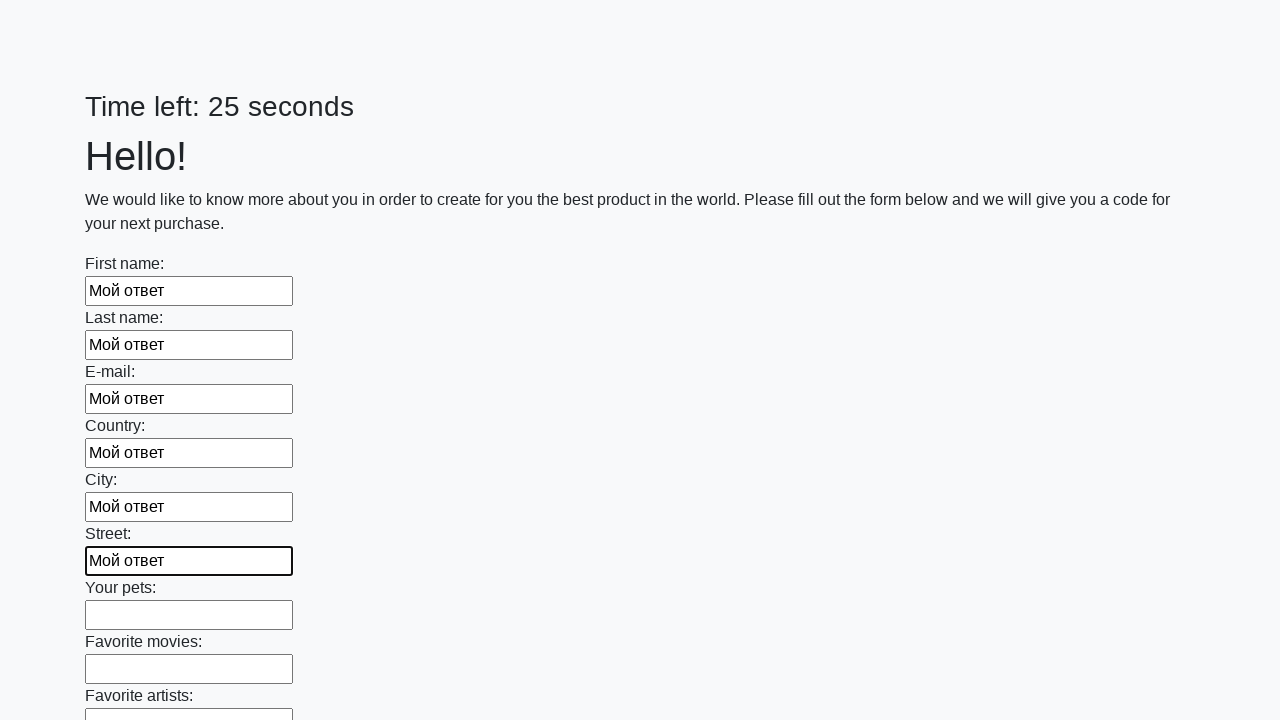

Filled text input field 7 with 'Мой ответ' on input[type="text"] >> nth=6
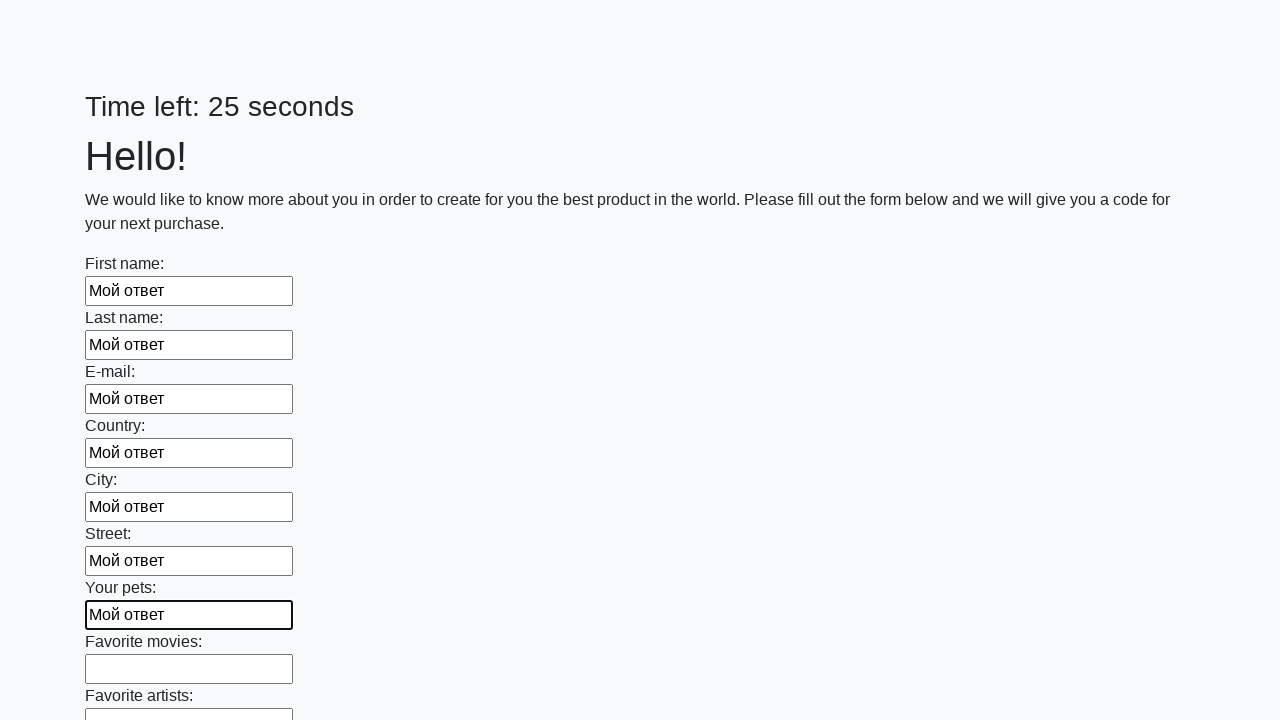

Filled text input field 8 with 'Мой ответ' on input[type="text"] >> nth=7
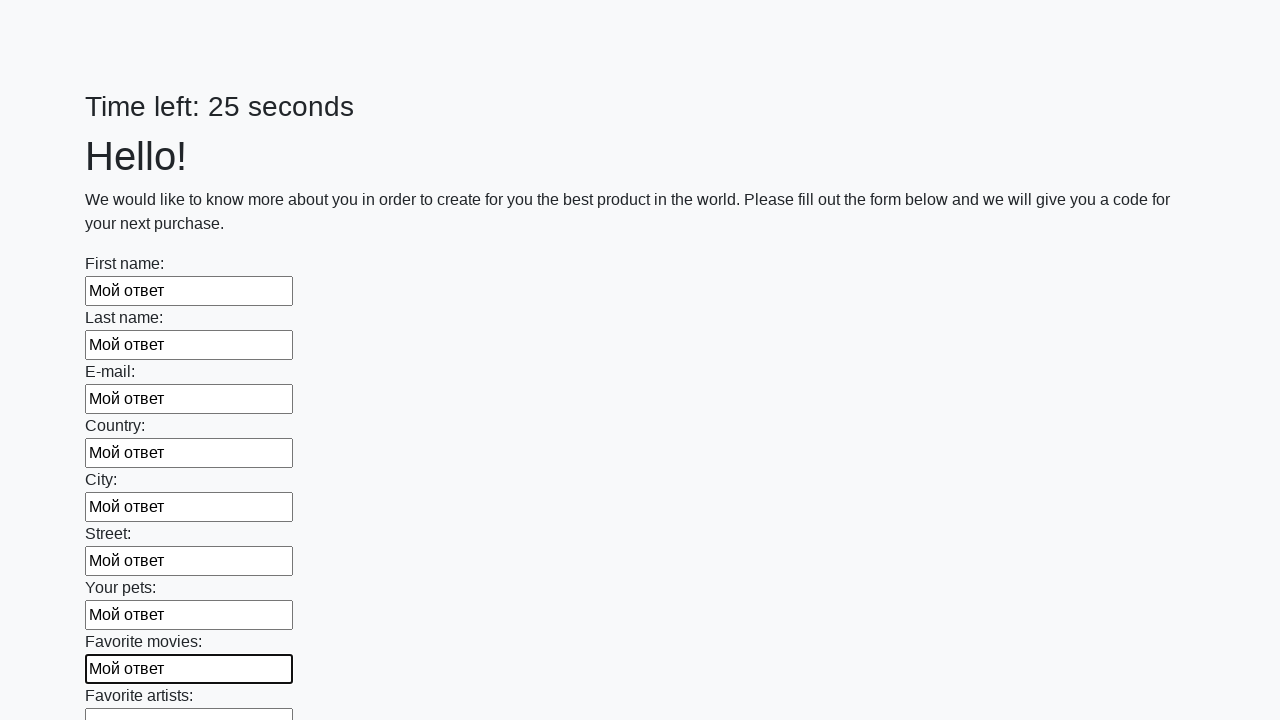

Filled text input field 9 with 'Мой ответ' on input[type="text"] >> nth=8
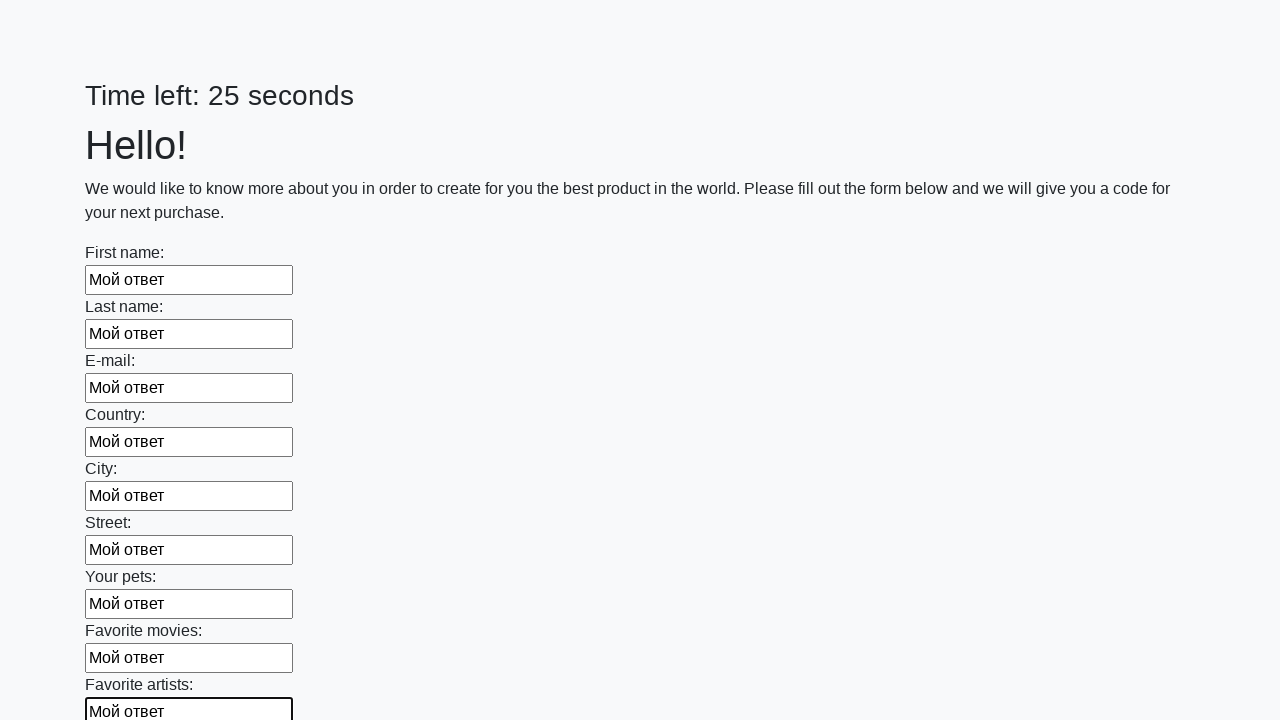

Filled text input field 10 with 'Мой ответ' on input[type="text"] >> nth=9
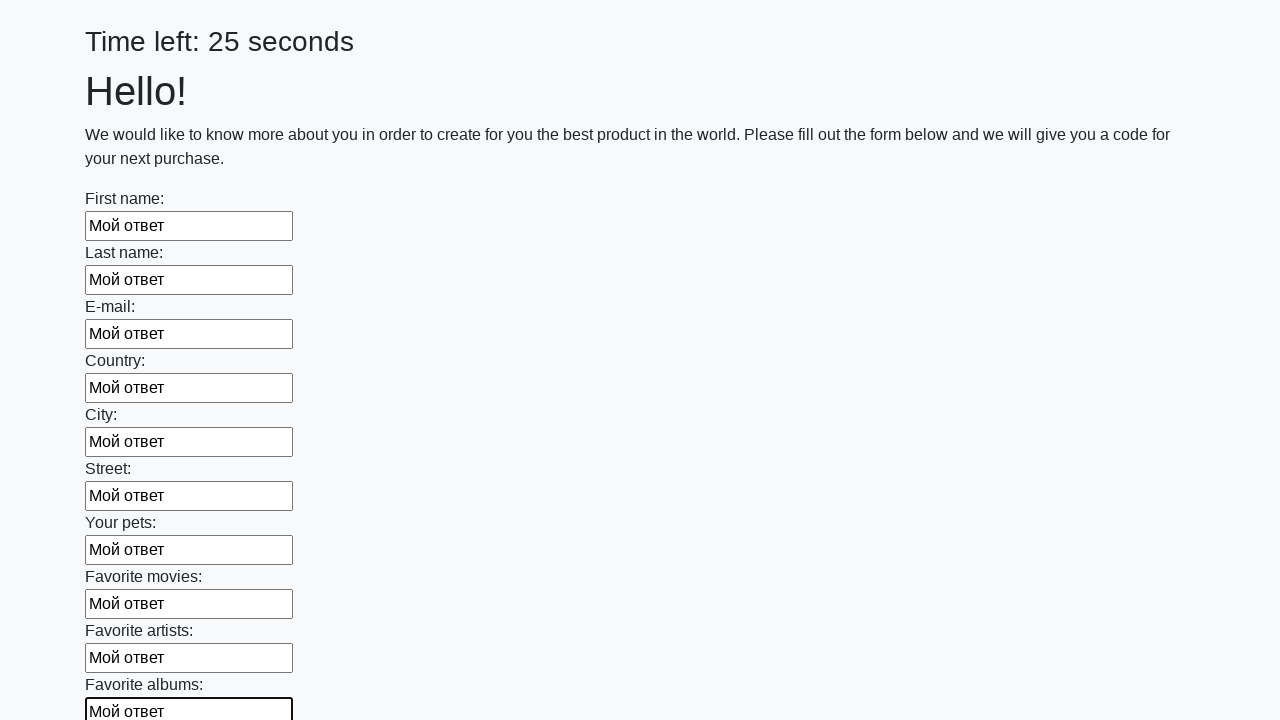

Filled text input field 11 with 'Мой ответ' on input[type="text"] >> nth=10
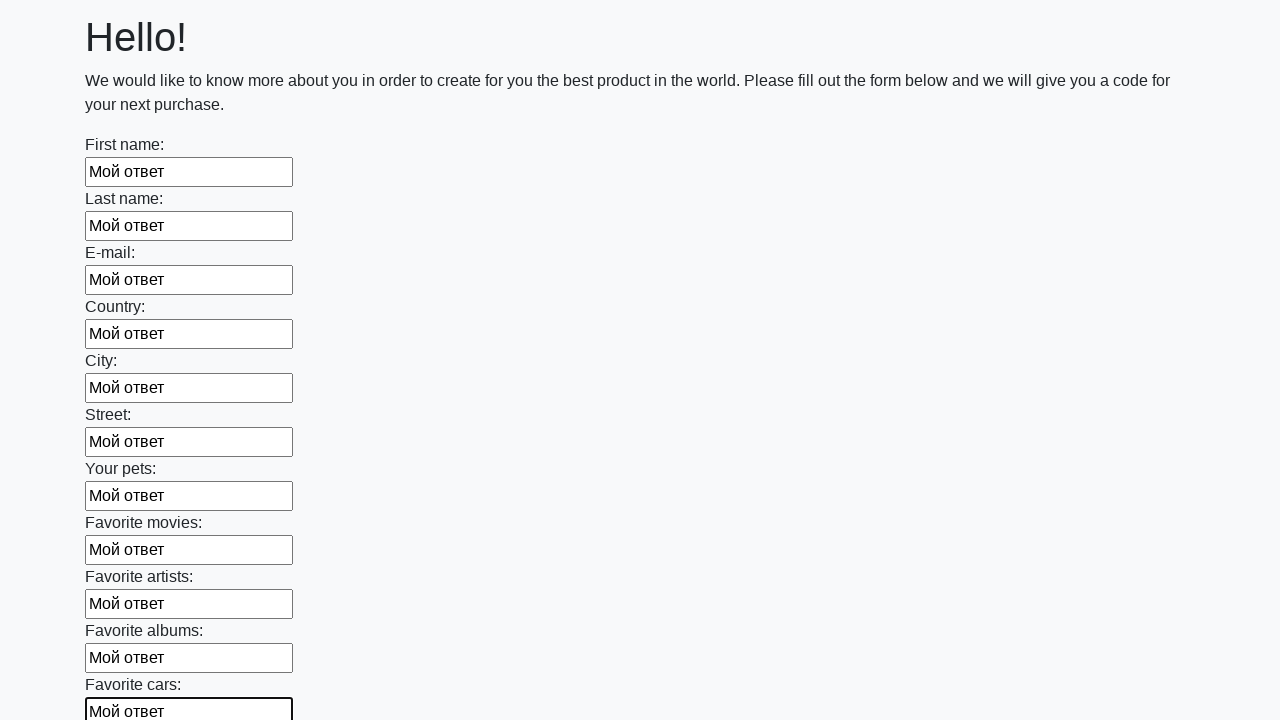

Filled text input field 12 with 'Мой ответ' on input[type="text"] >> nth=11
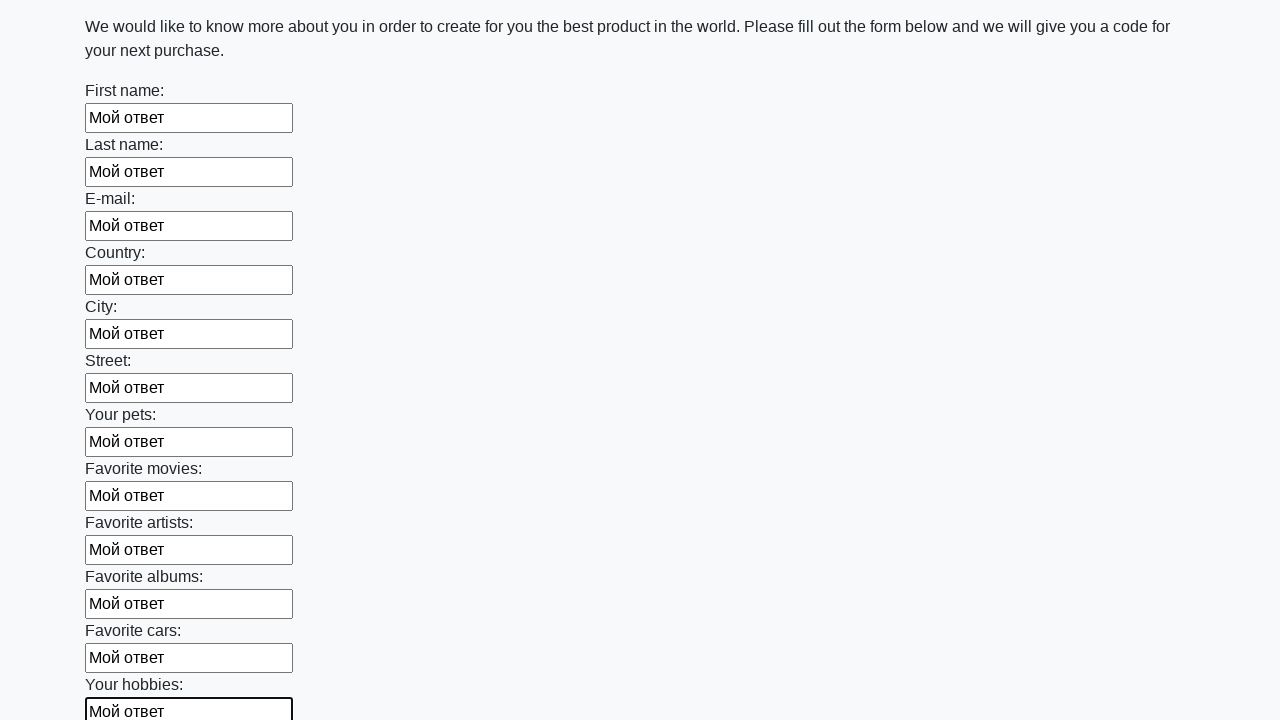

Filled text input field 13 with 'Мой ответ' on input[type="text"] >> nth=12
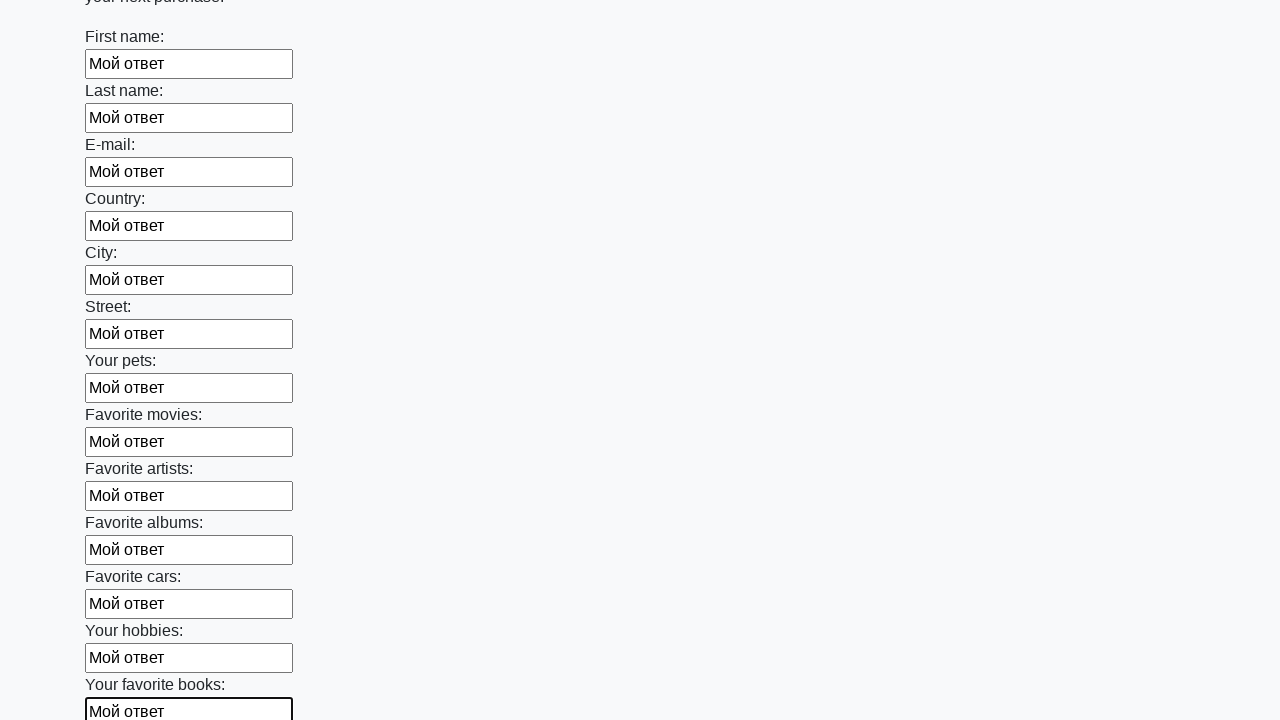

Filled text input field 14 with 'Мой ответ' on input[type="text"] >> nth=13
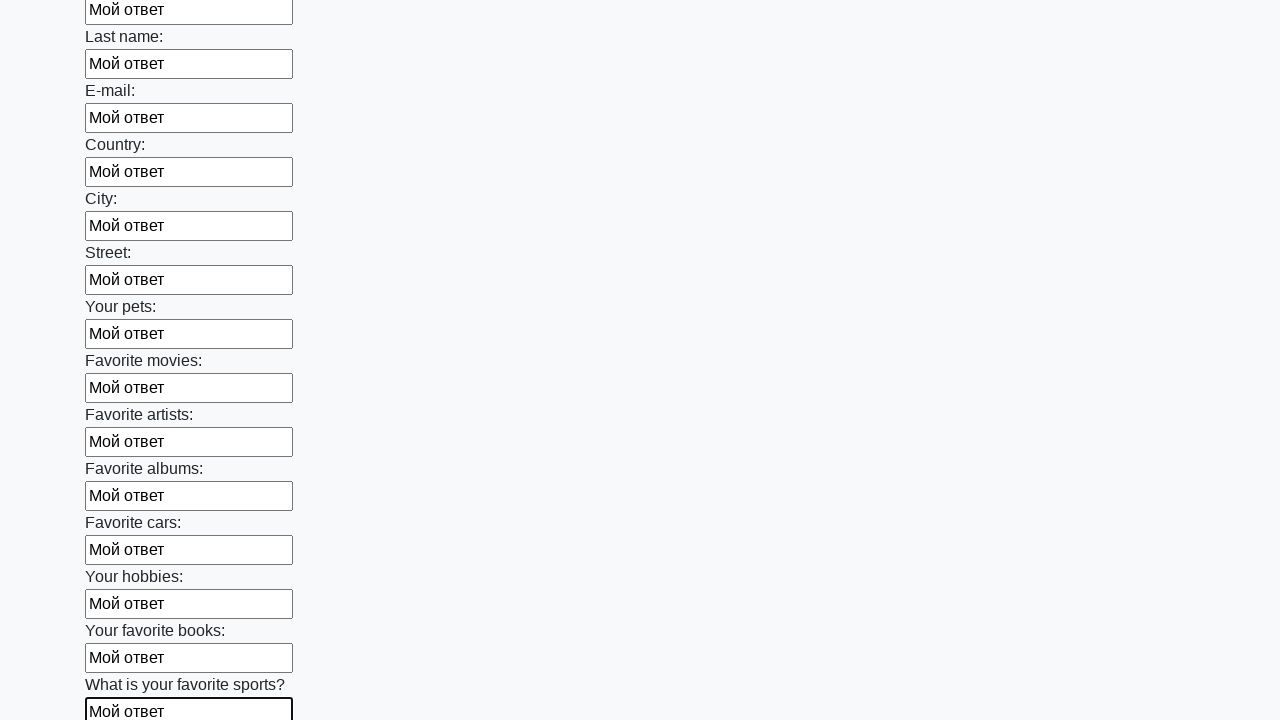

Filled text input field 15 with 'Мой ответ' on input[type="text"] >> nth=14
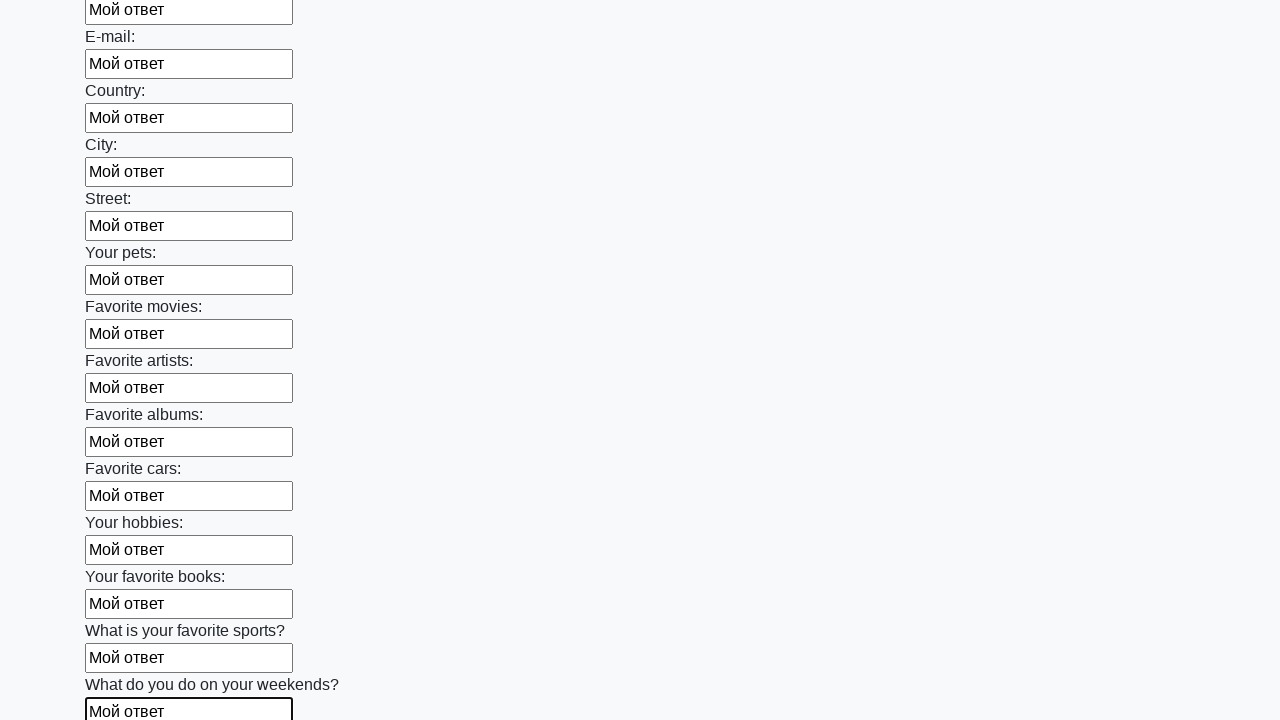

Filled text input field 16 with 'Мой ответ' on input[type="text"] >> nth=15
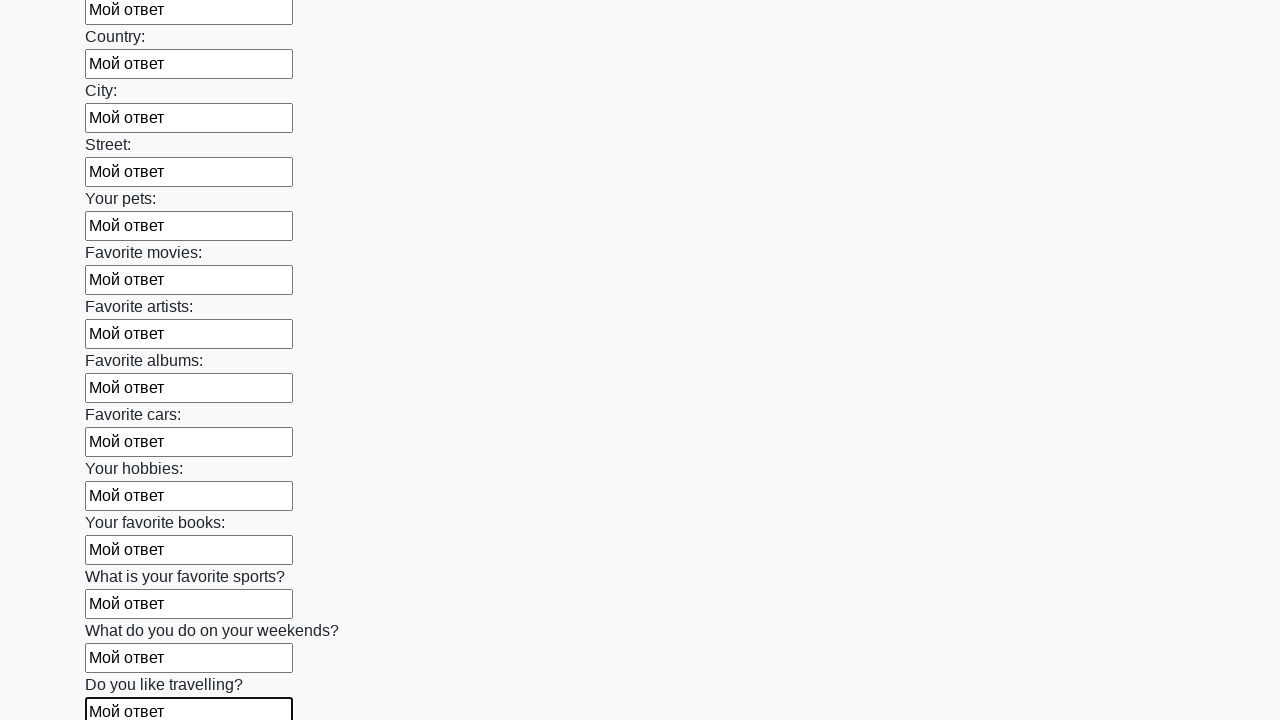

Filled text input field 17 with 'Мой ответ' on input[type="text"] >> nth=16
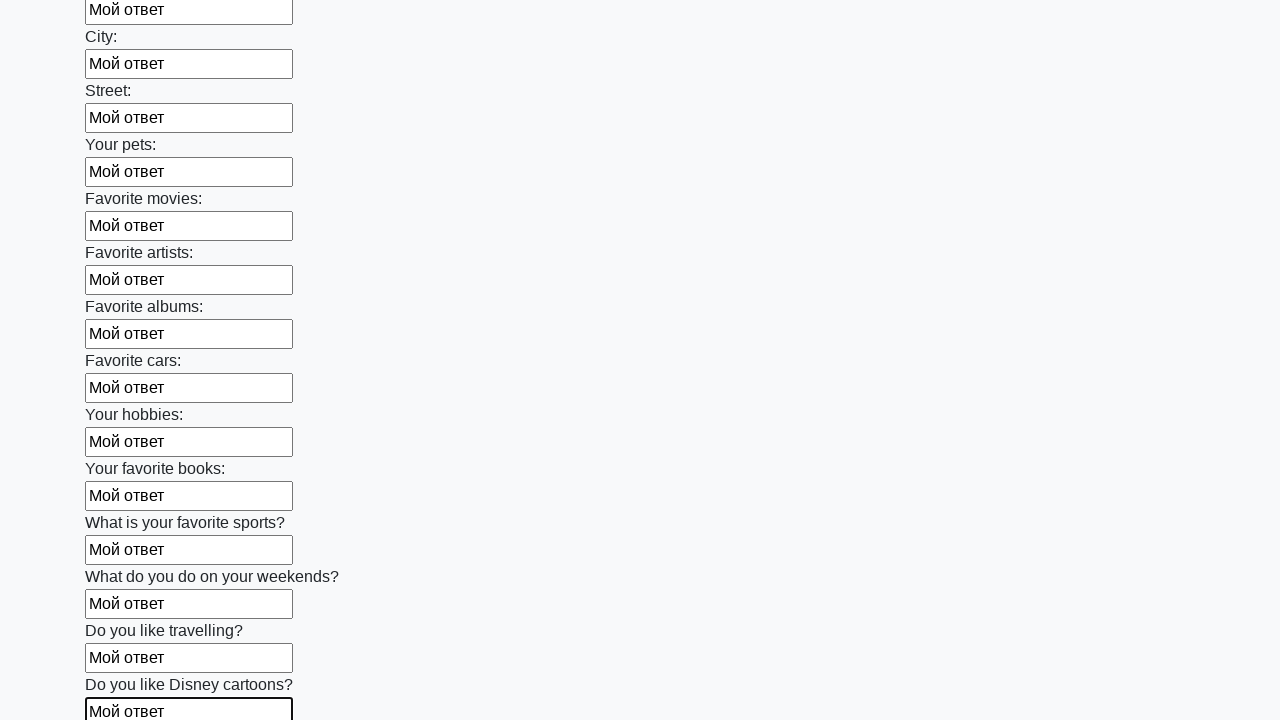

Filled text input field 18 with 'Мой ответ' on input[type="text"] >> nth=17
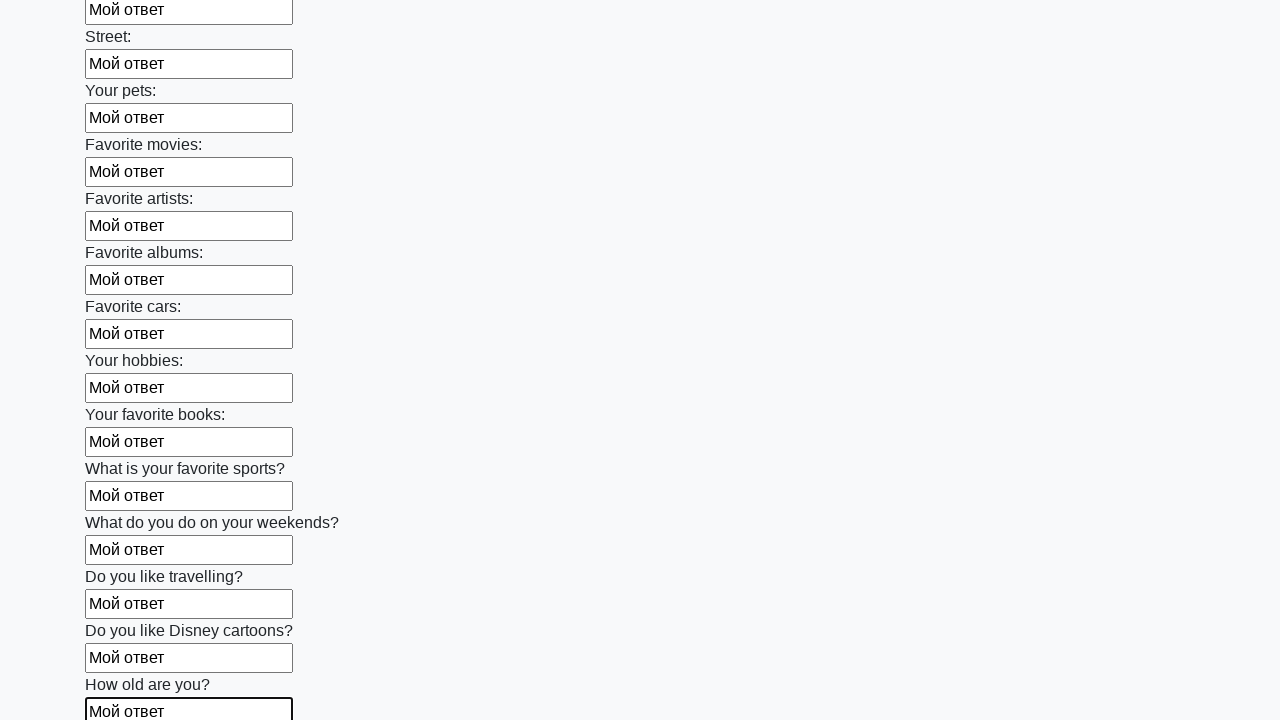

Filled text input field 19 with 'Мой ответ' on input[type="text"] >> nth=18
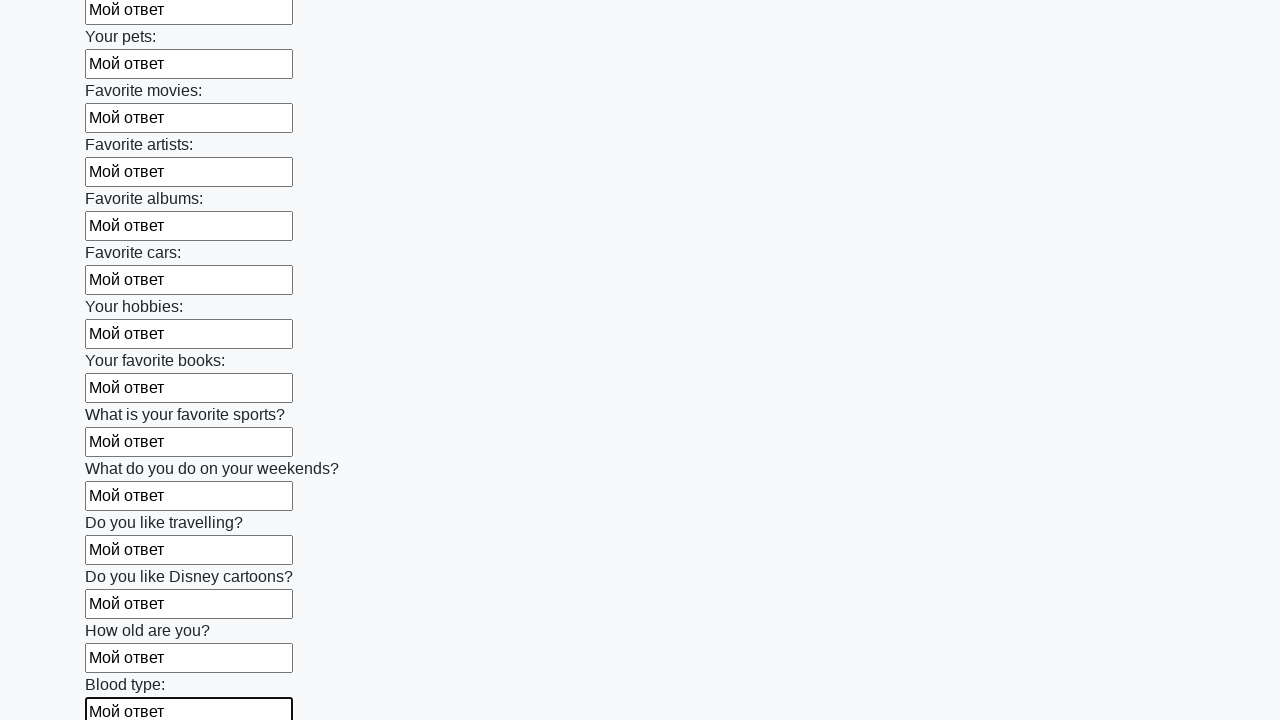

Filled text input field 20 with 'Мой ответ' on input[type="text"] >> nth=19
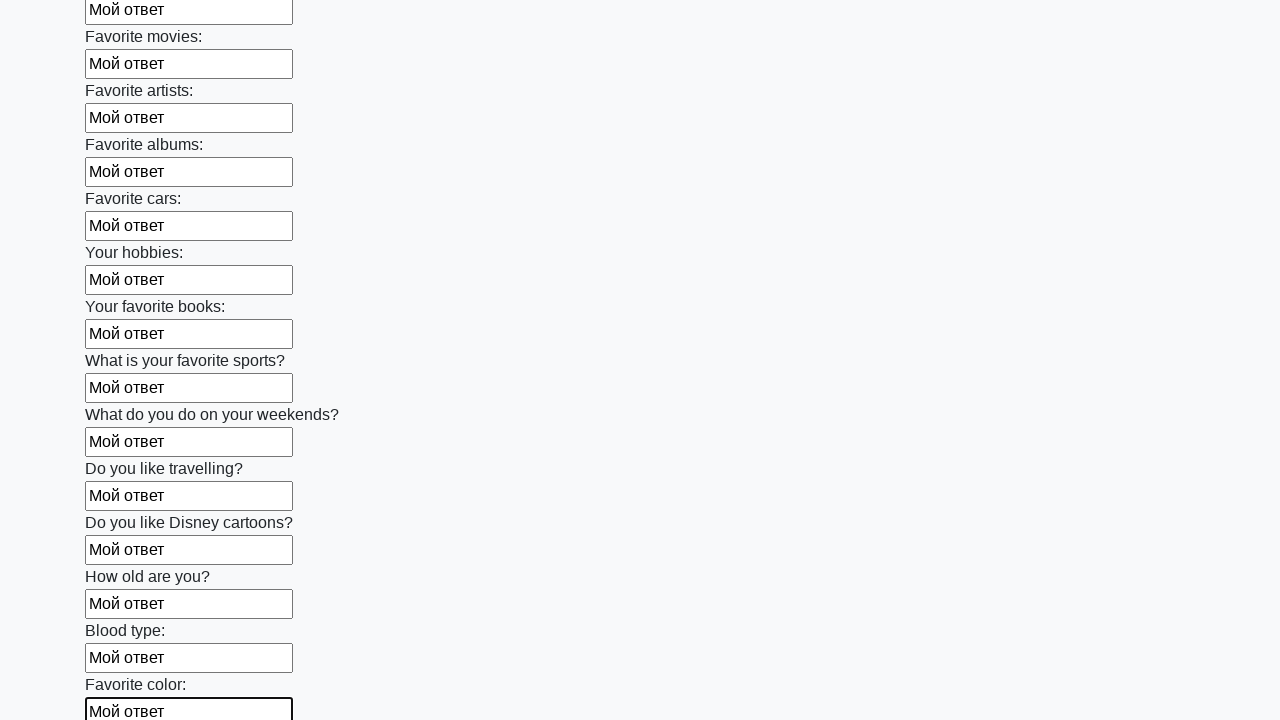

Filled text input field 21 with 'Мой ответ' on input[type="text"] >> nth=20
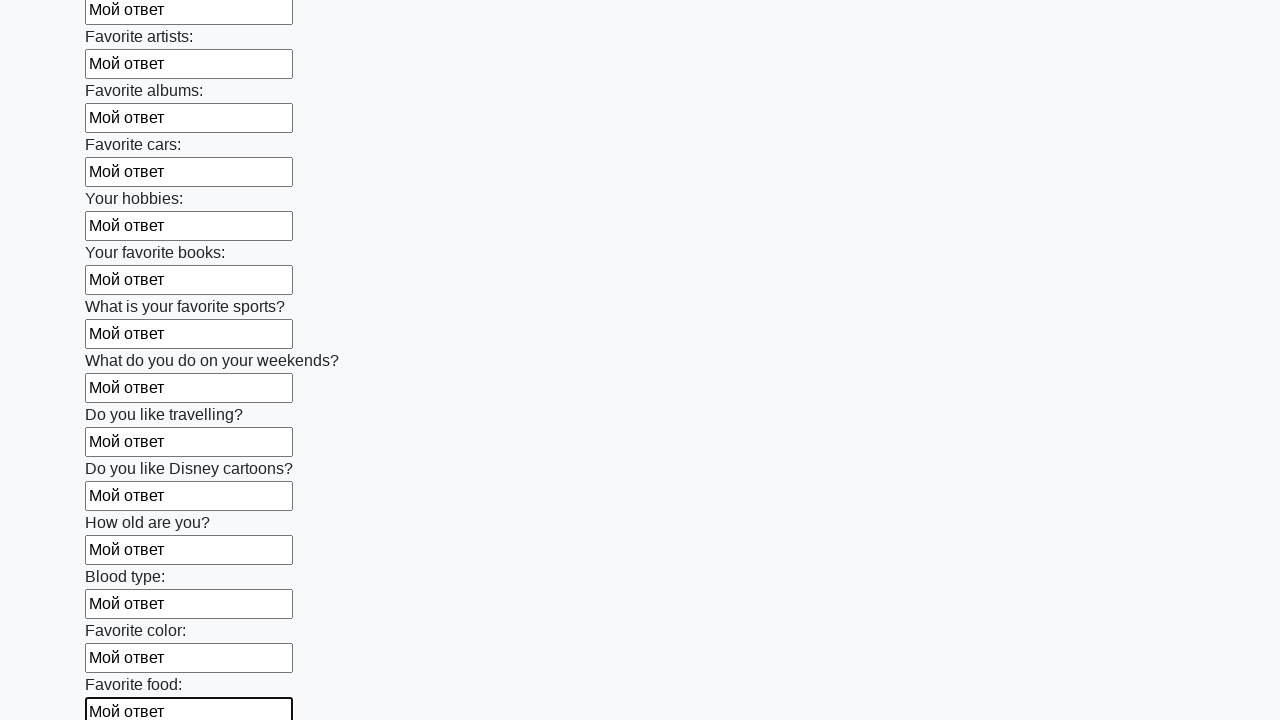

Filled text input field 22 with 'Мой ответ' on input[type="text"] >> nth=21
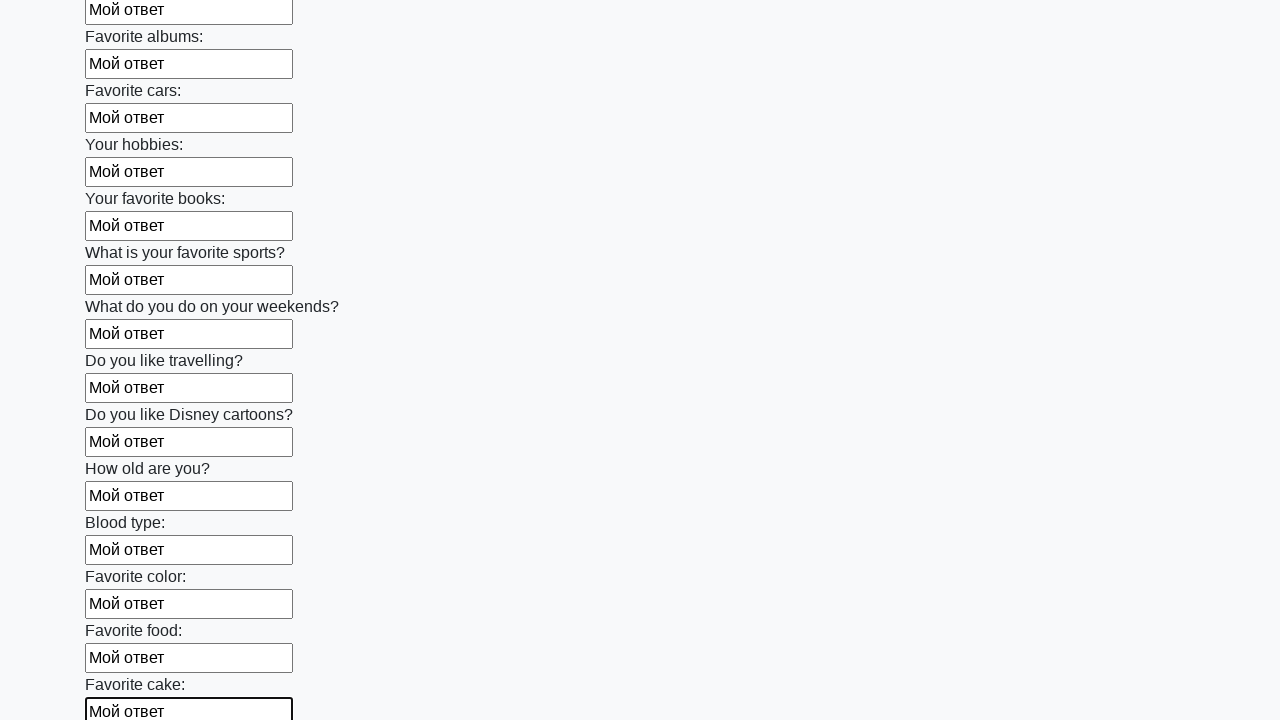

Filled text input field 23 with 'Мой ответ' on input[type="text"] >> nth=22
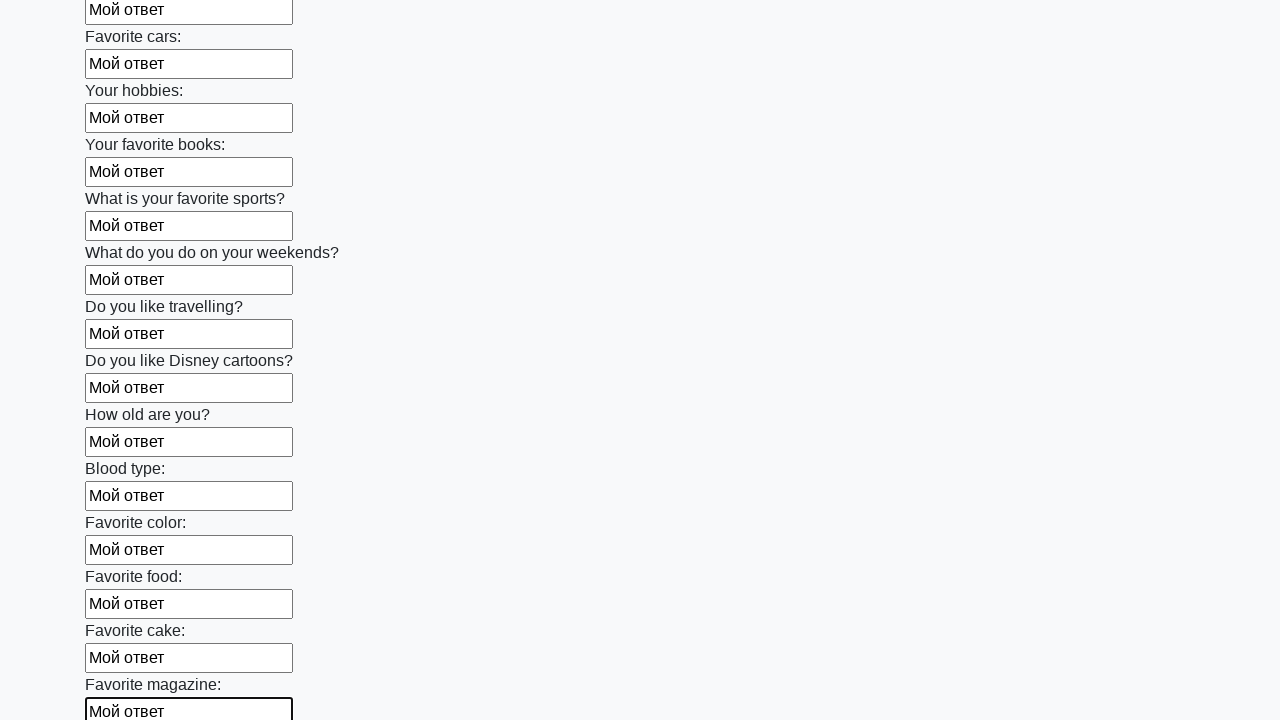

Filled text input field 24 with 'Мой ответ' on input[type="text"] >> nth=23
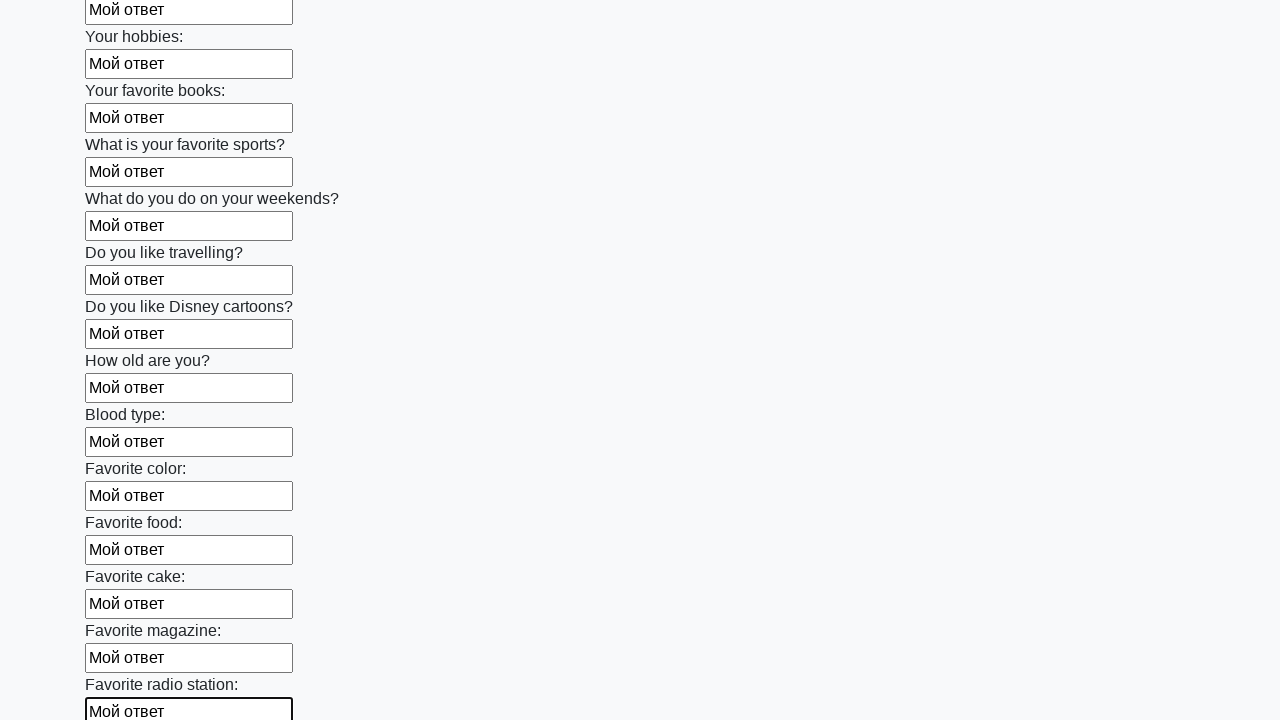

Filled text input field 25 with 'Мой ответ' on input[type="text"] >> nth=24
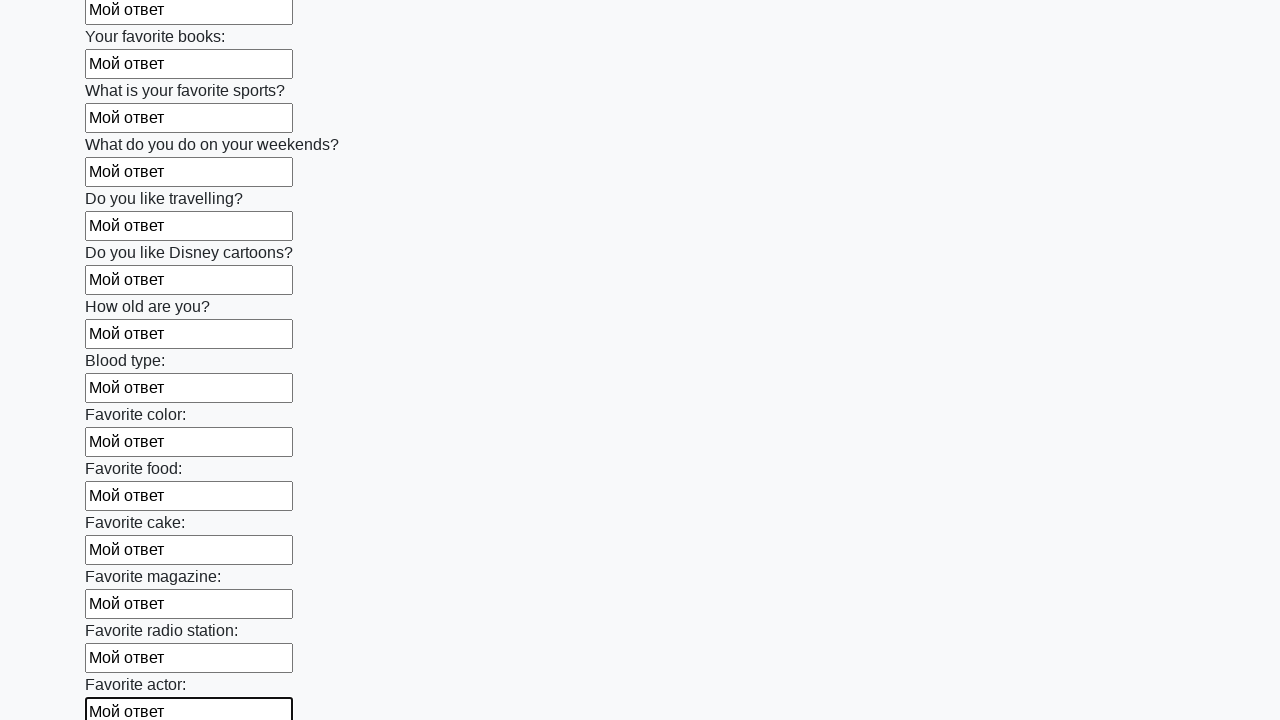

Filled text input field 26 with 'Мой ответ' on input[type="text"] >> nth=25
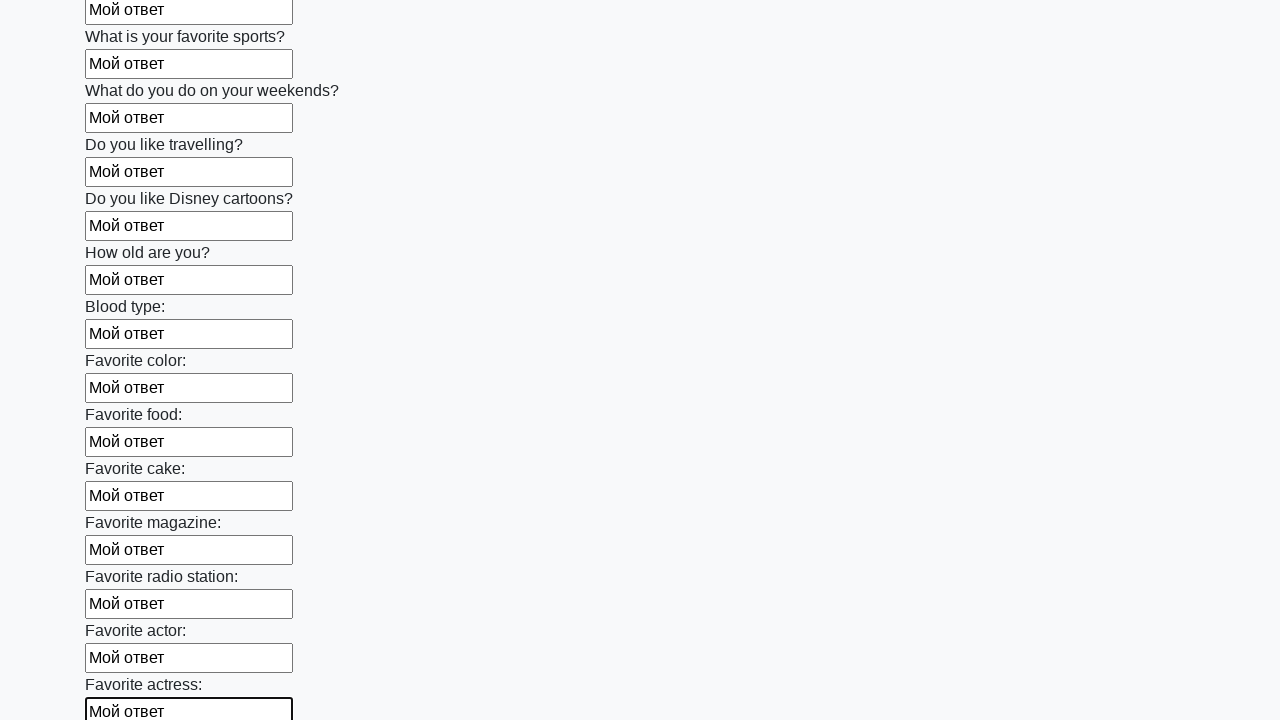

Filled text input field 27 with 'Мой ответ' on input[type="text"] >> nth=26
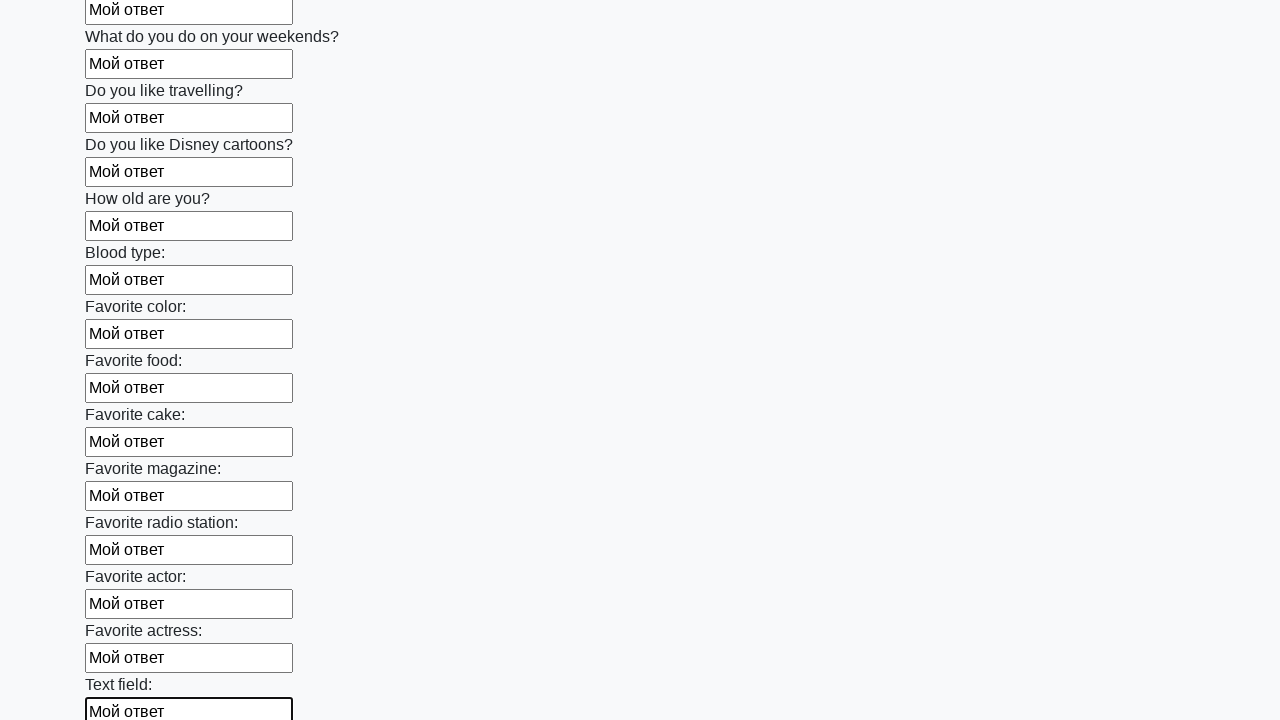

Filled text input field 28 with 'Мой ответ' on input[type="text"] >> nth=27
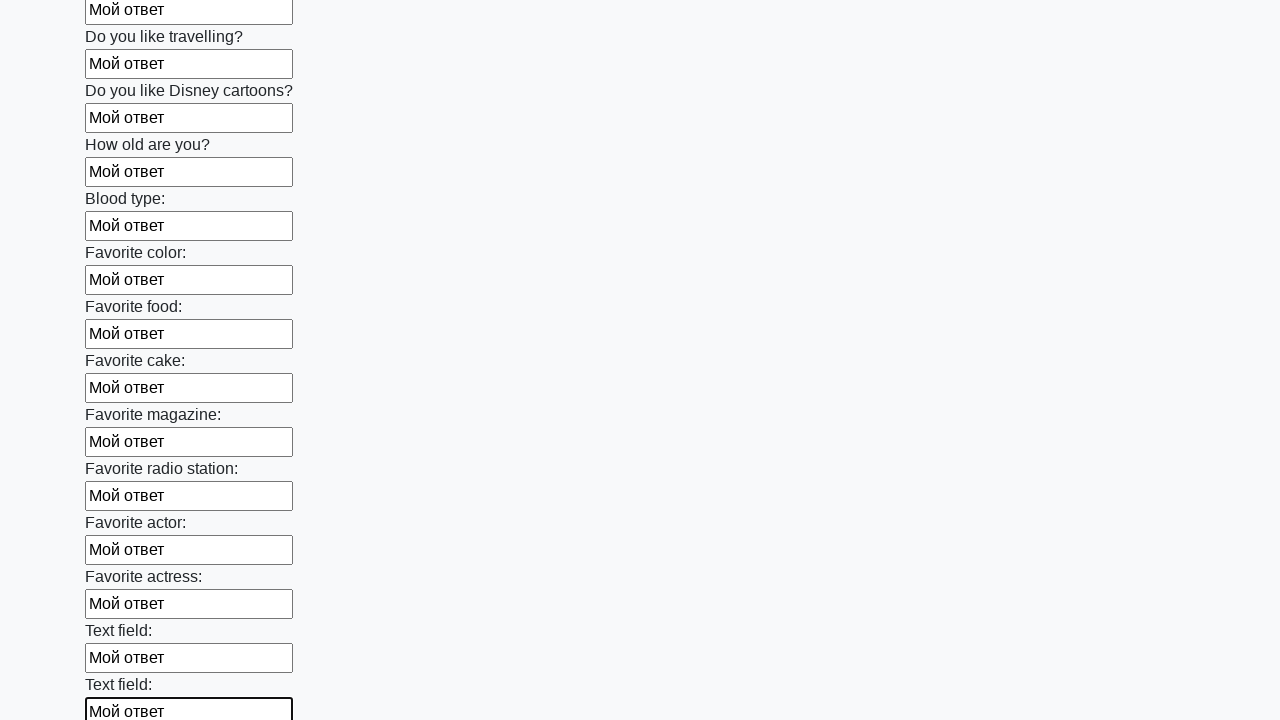

Filled text input field 29 with 'Мой ответ' on input[type="text"] >> nth=28
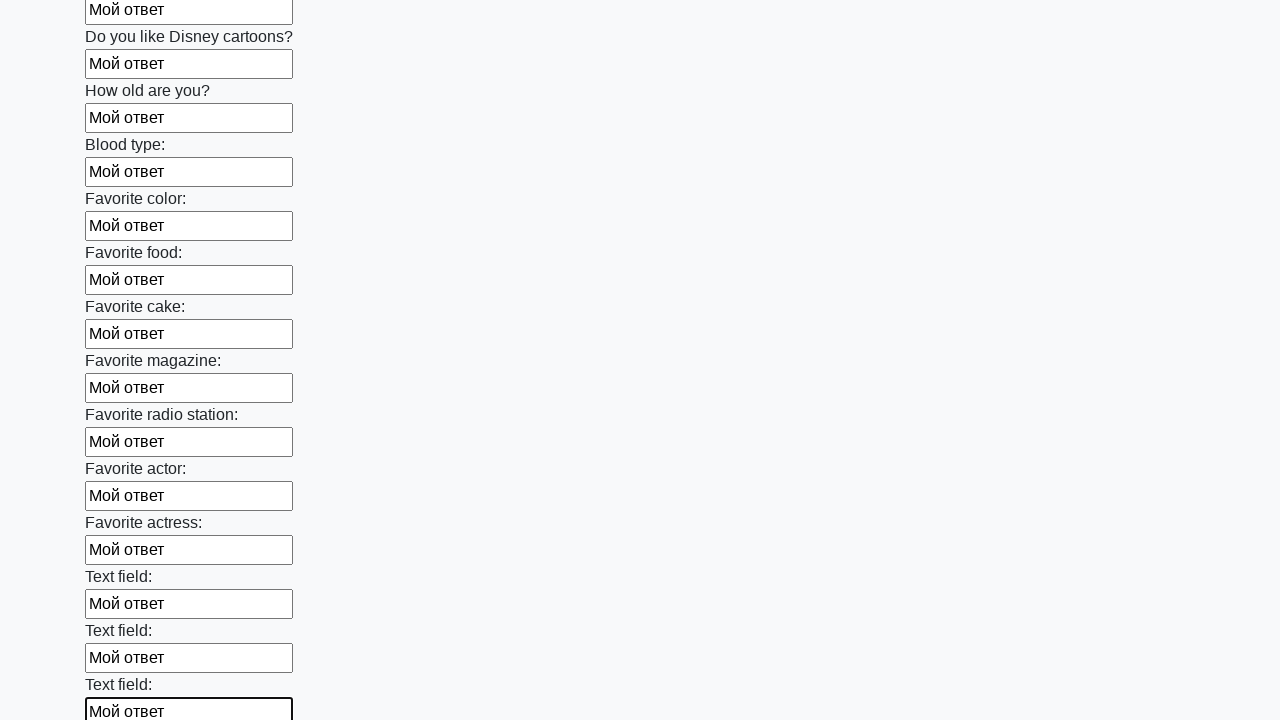

Filled text input field 30 with 'Мой ответ' on input[type="text"] >> nth=29
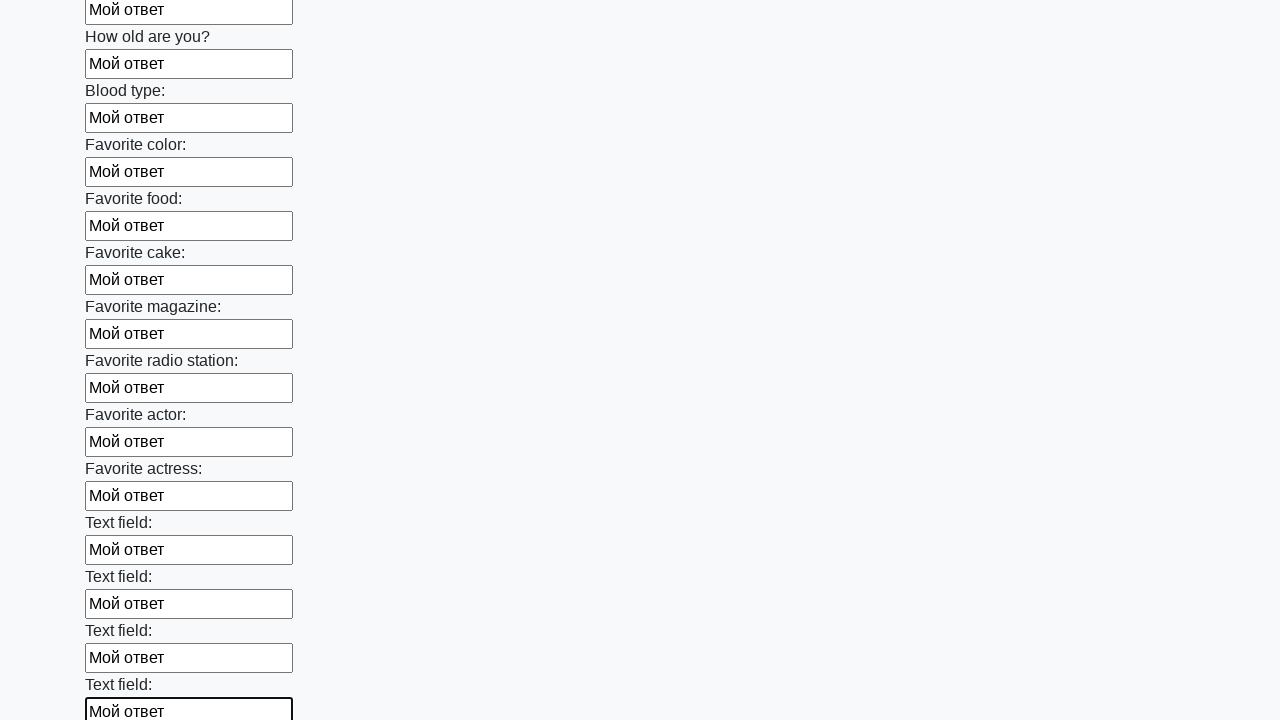

Filled text input field 31 with 'Мой ответ' on input[type="text"] >> nth=30
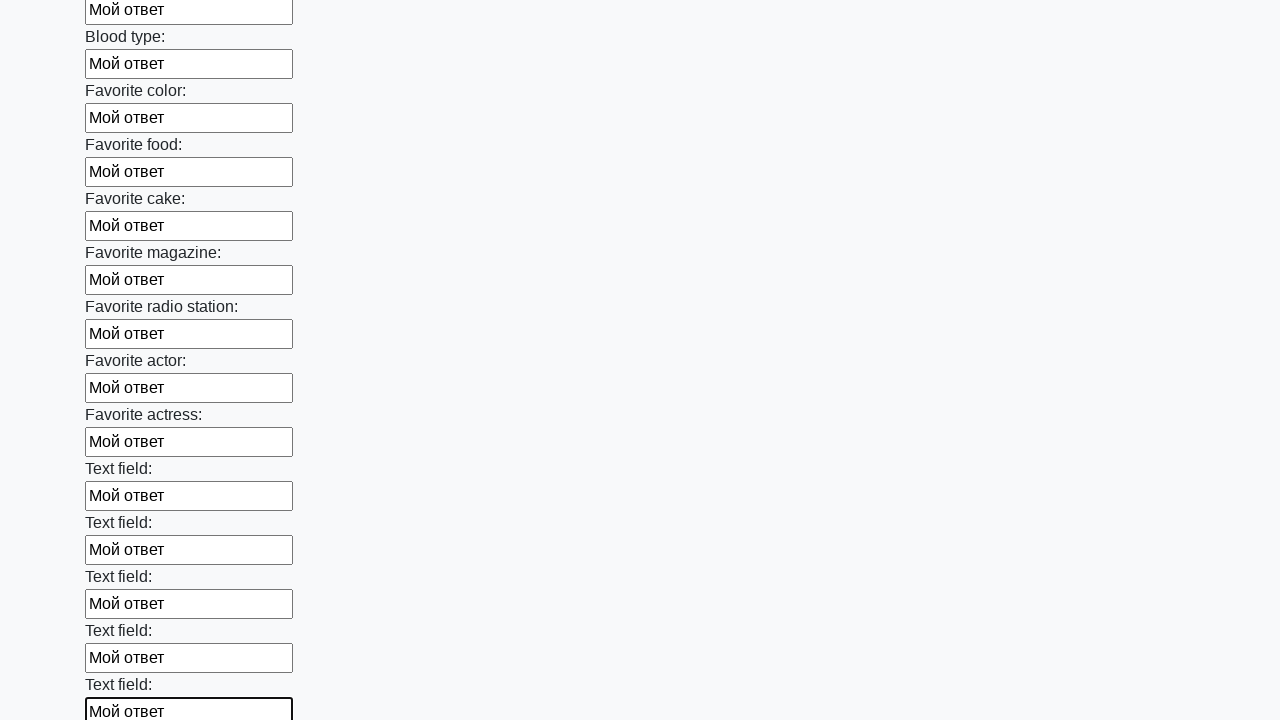

Filled text input field 32 with 'Мой ответ' on input[type="text"] >> nth=31
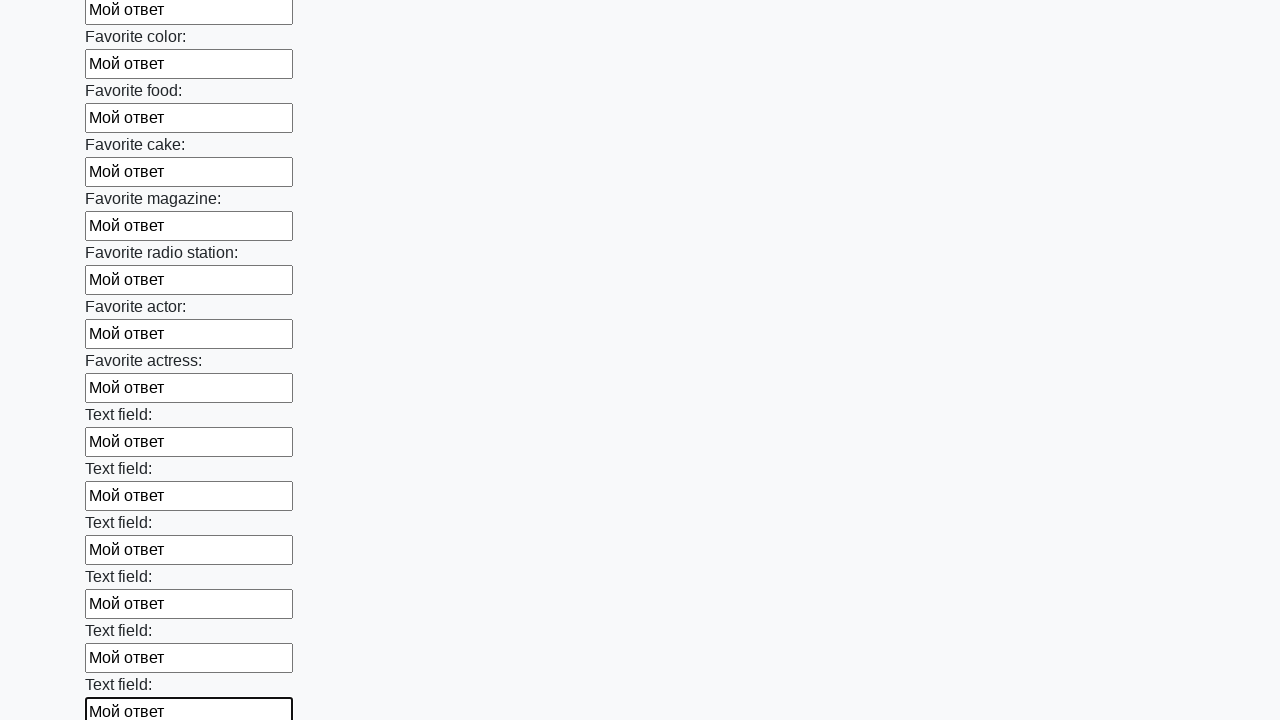

Filled text input field 33 with 'Мой ответ' on input[type="text"] >> nth=32
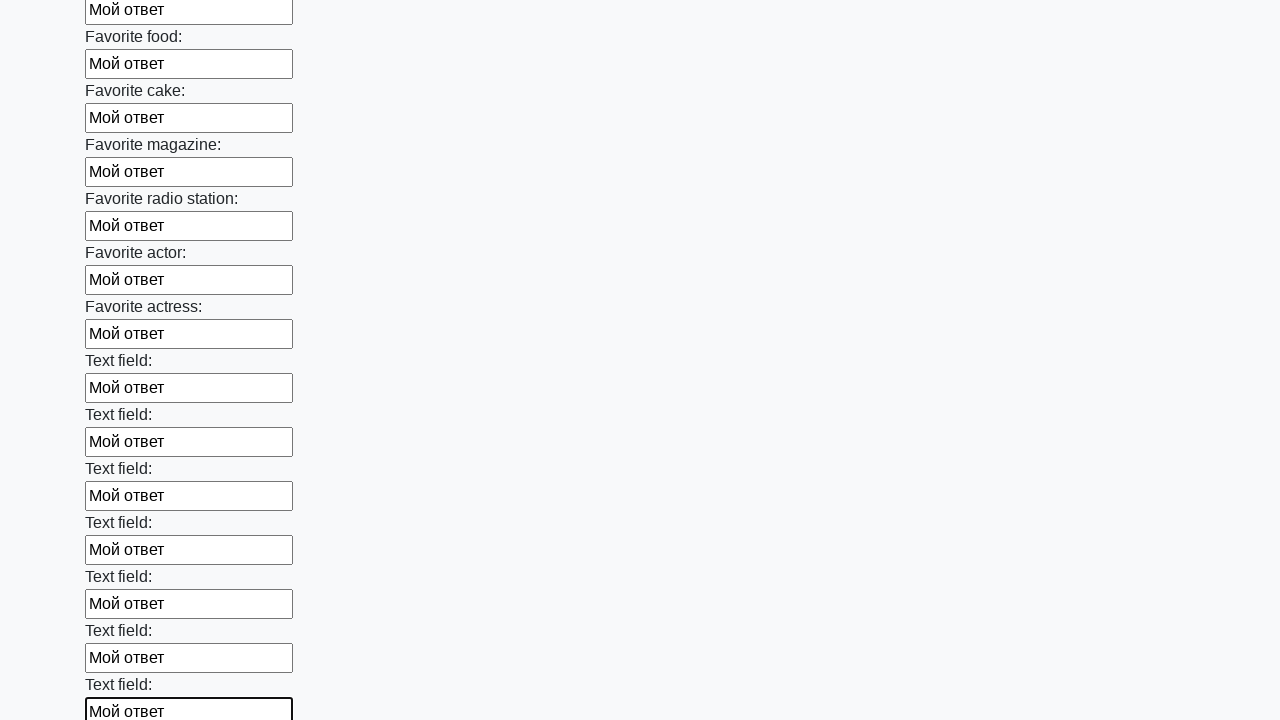

Filled text input field 34 with 'Мой ответ' on input[type="text"] >> nth=33
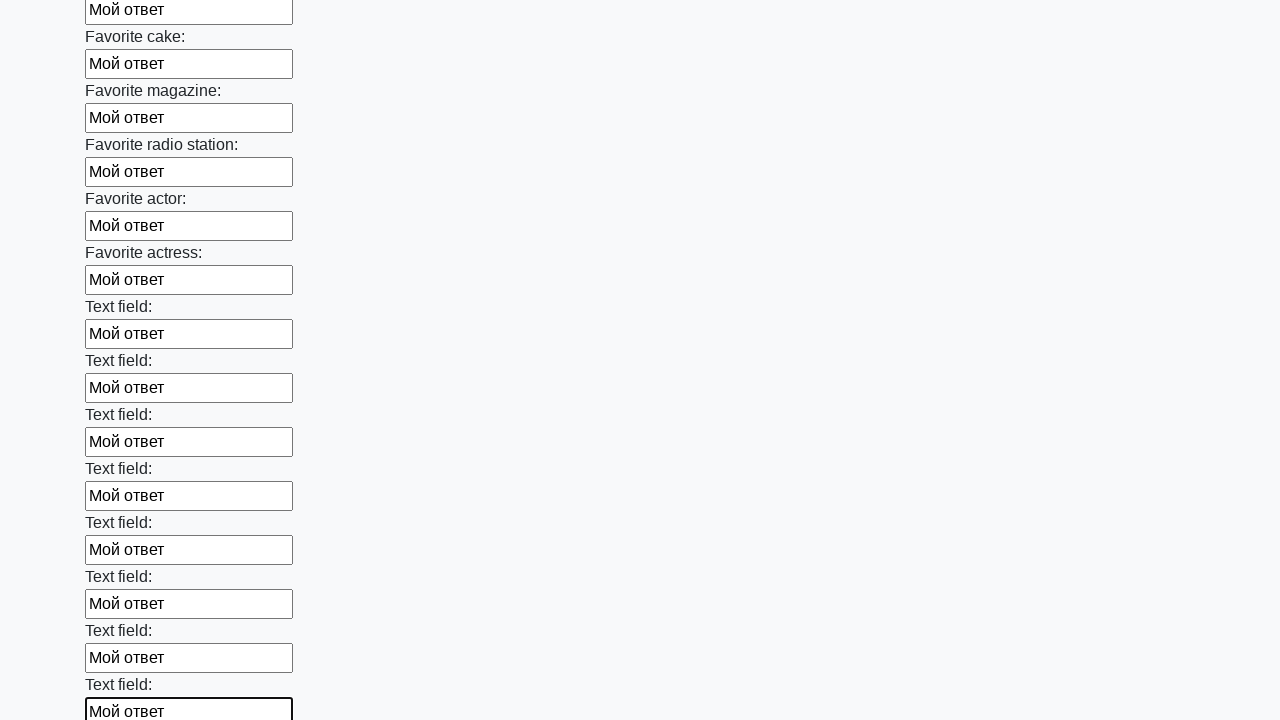

Filled text input field 35 with 'Мой ответ' on input[type="text"] >> nth=34
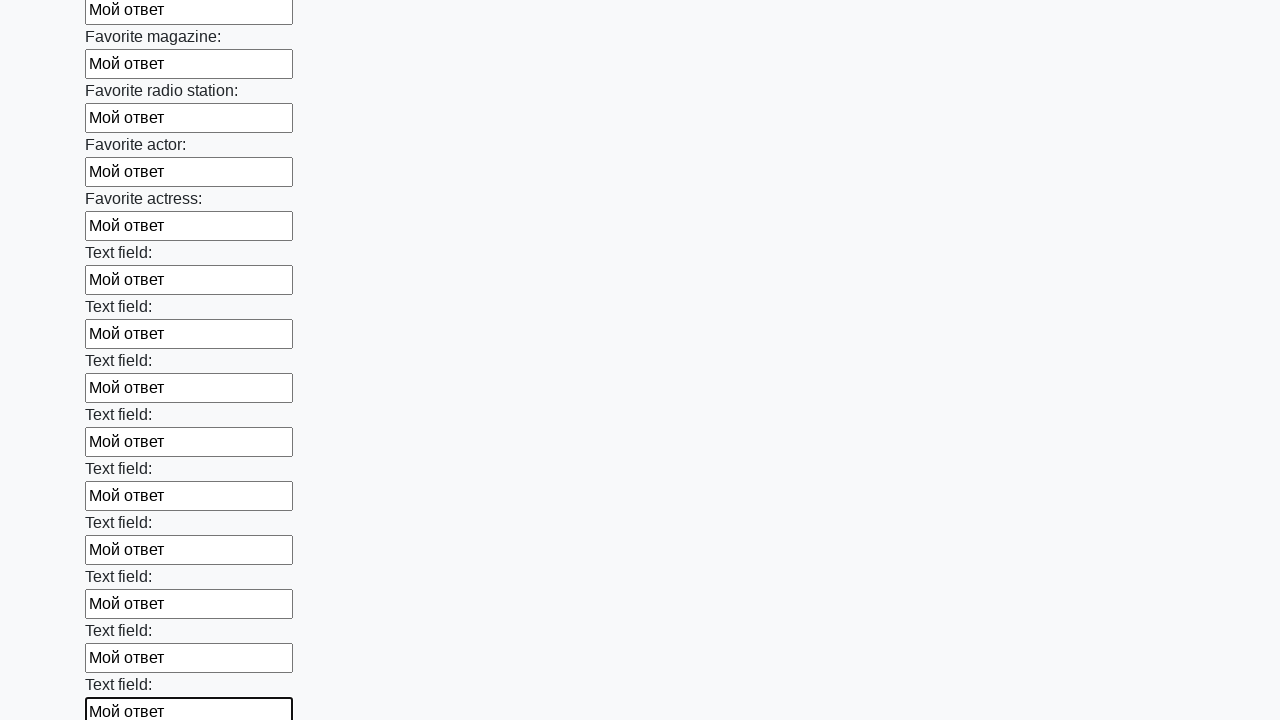

Filled text input field 36 with 'Мой ответ' on input[type="text"] >> nth=35
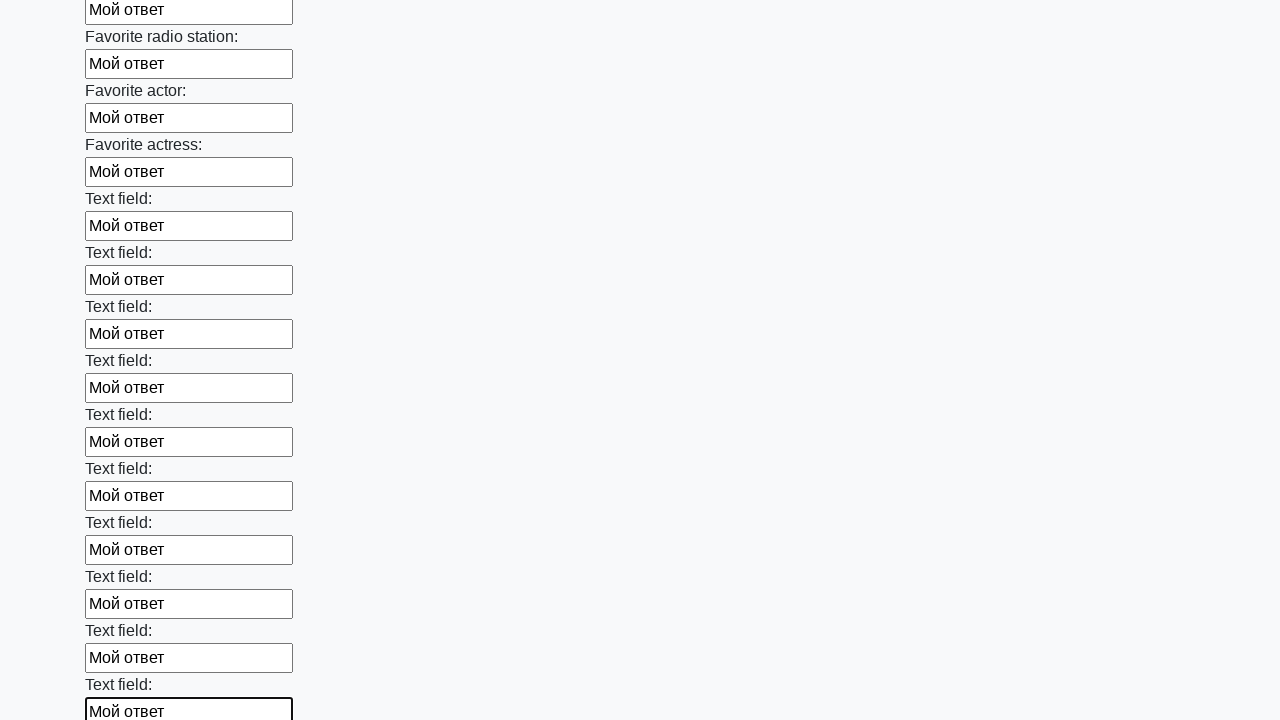

Filled text input field 37 with 'Мой ответ' on input[type="text"] >> nth=36
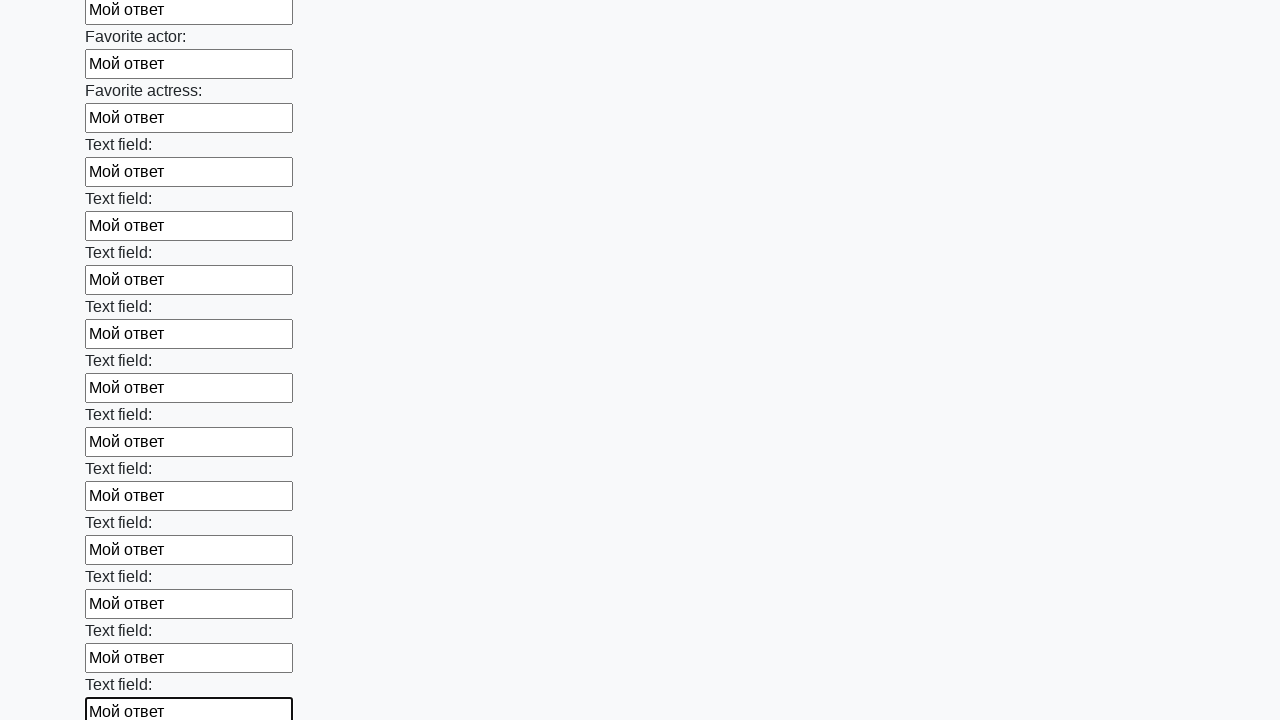

Filled text input field 38 with 'Мой ответ' on input[type="text"] >> nth=37
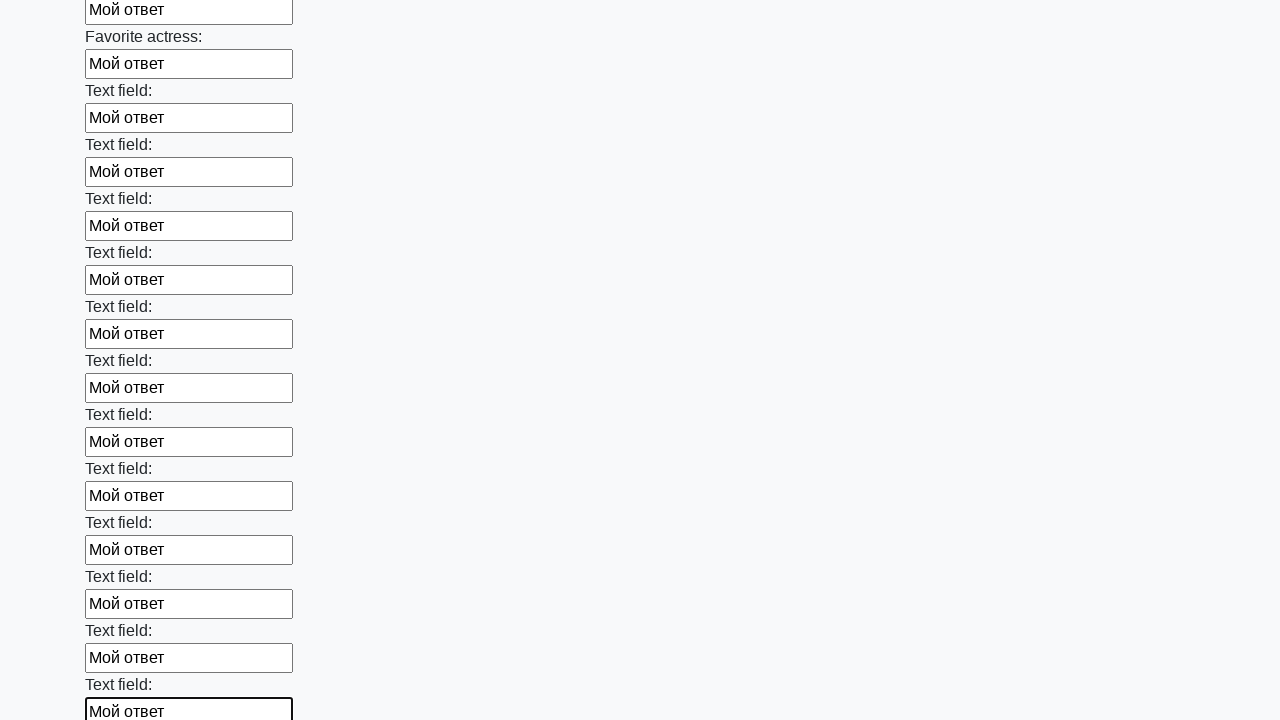

Filled text input field 39 with 'Мой ответ' on input[type="text"] >> nth=38
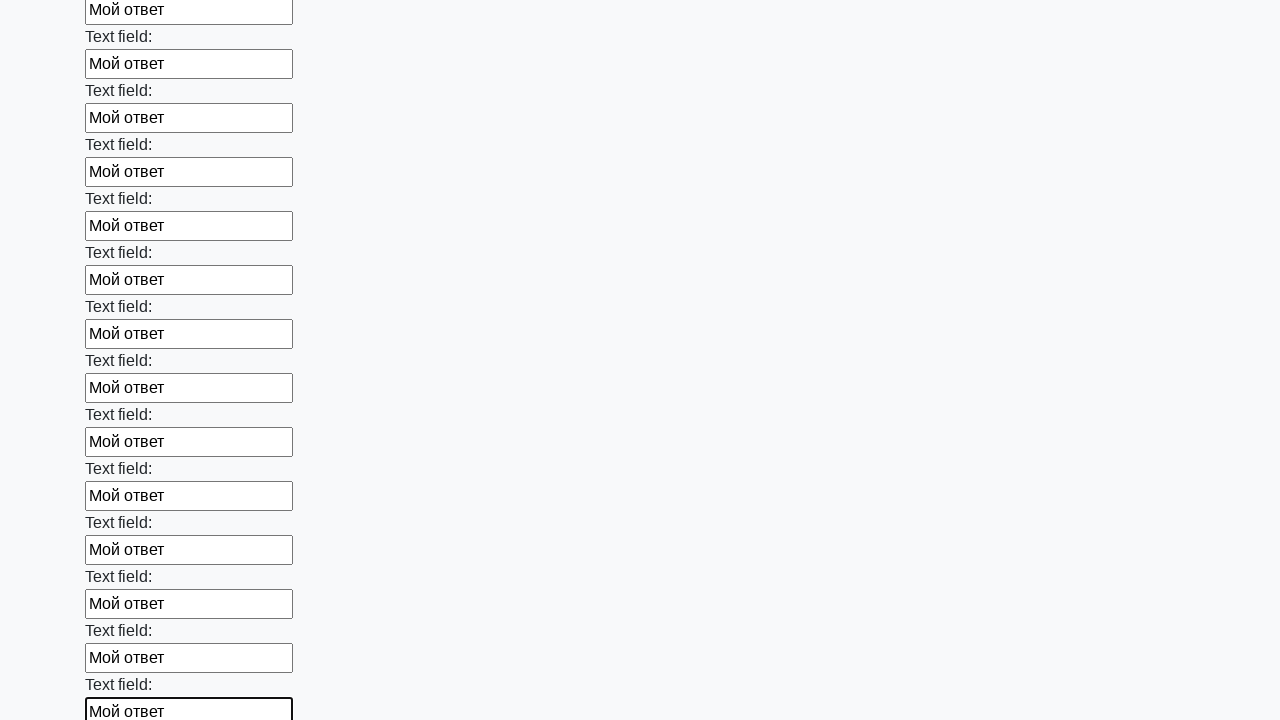

Filled text input field 40 with 'Мой ответ' on input[type="text"] >> nth=39
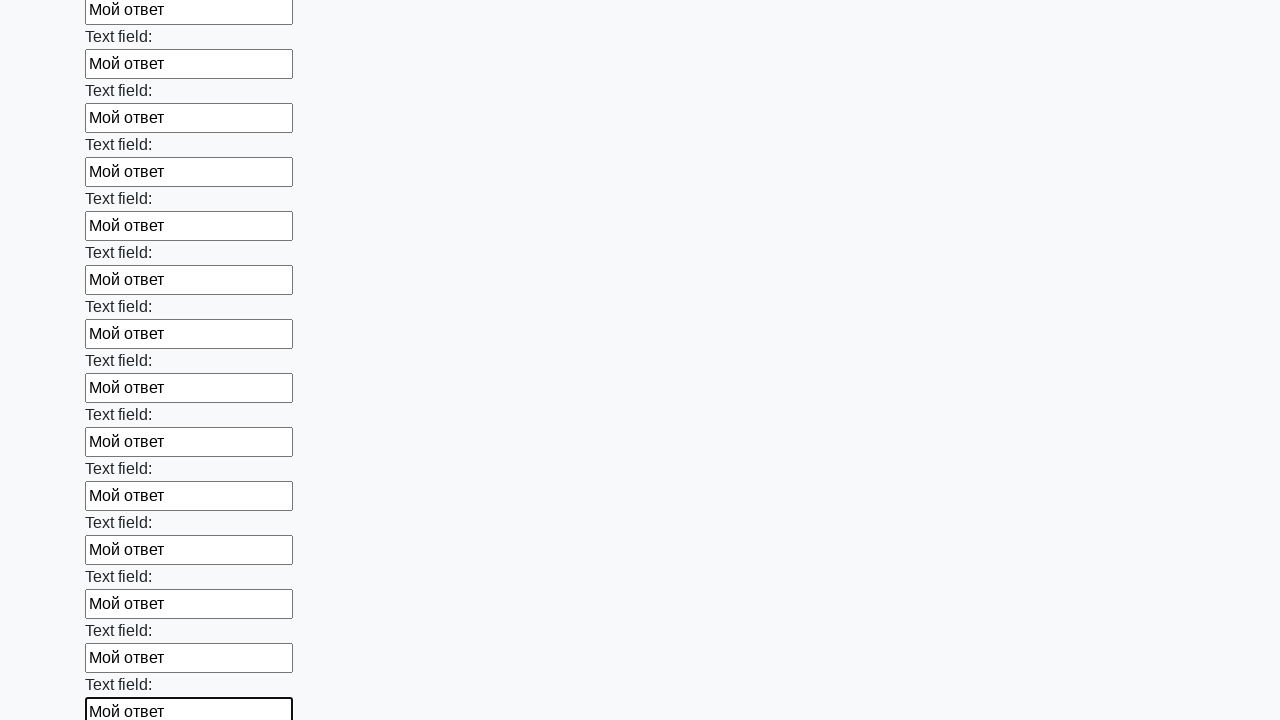

Filled text input field 41 with 'Мой ответ' on input[type="text"] >> nth=40
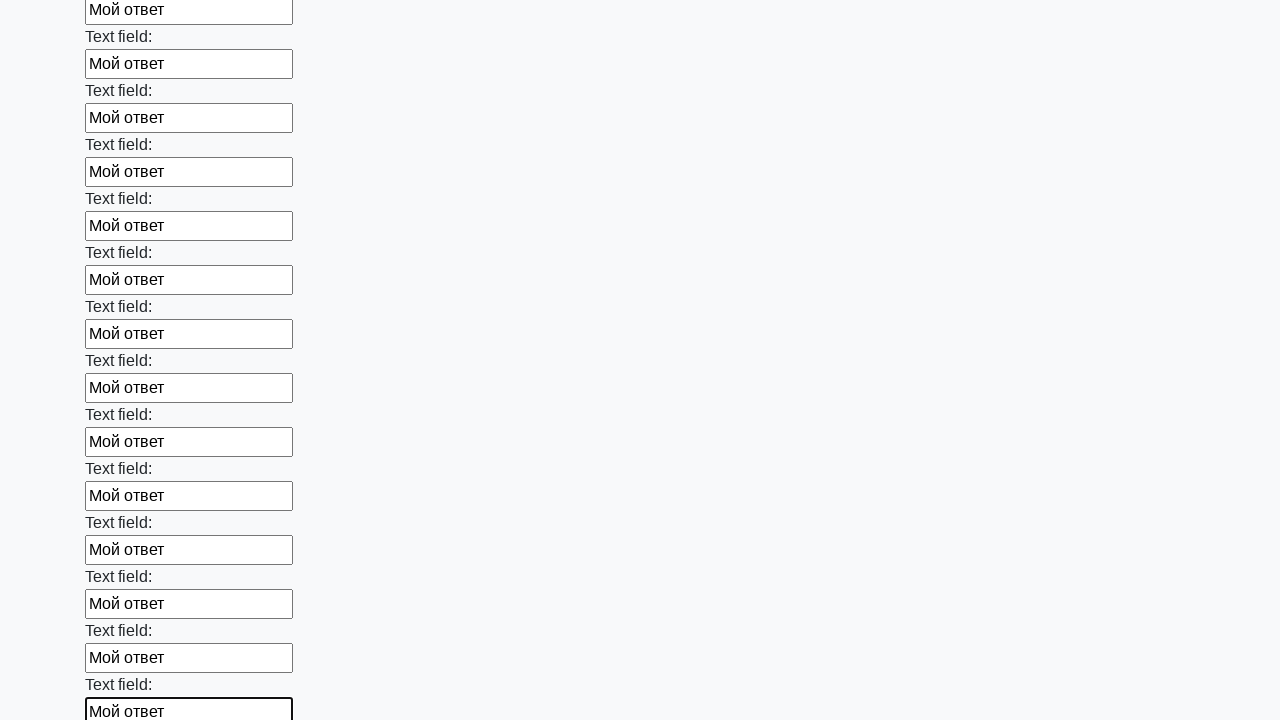

Filled text input field 42 with 'Мой ответ' on input[type="text"] >> nth=41
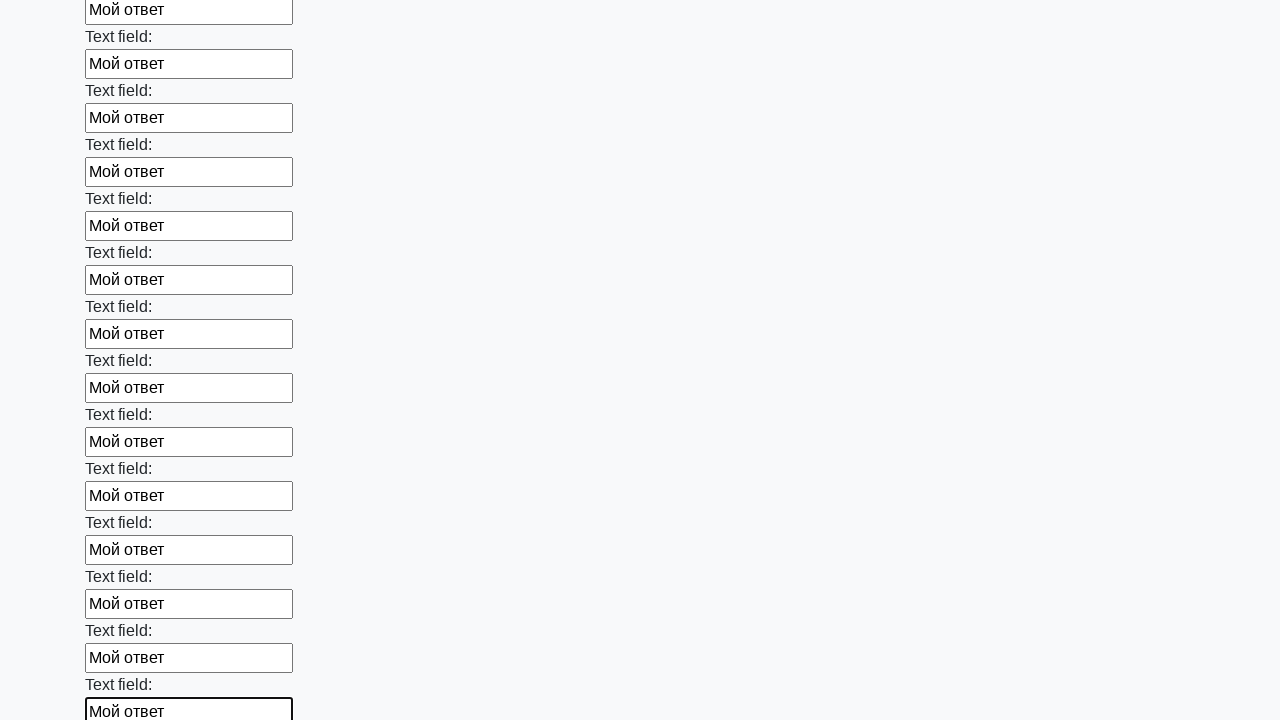

Filled text input field 43 with 'Мой ответ' on input[type="text"] >> nth=42
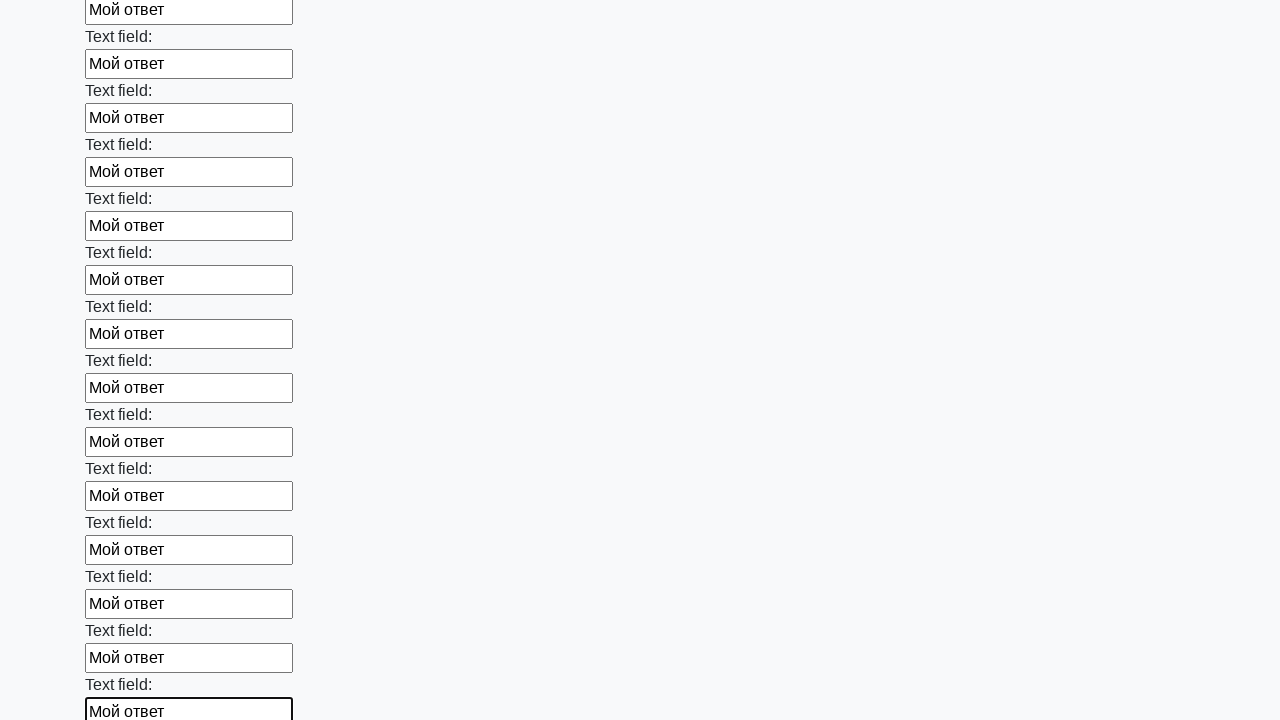

Filled text input field 44 with 'Мой ответ' on input[type="text"] >> nth=43
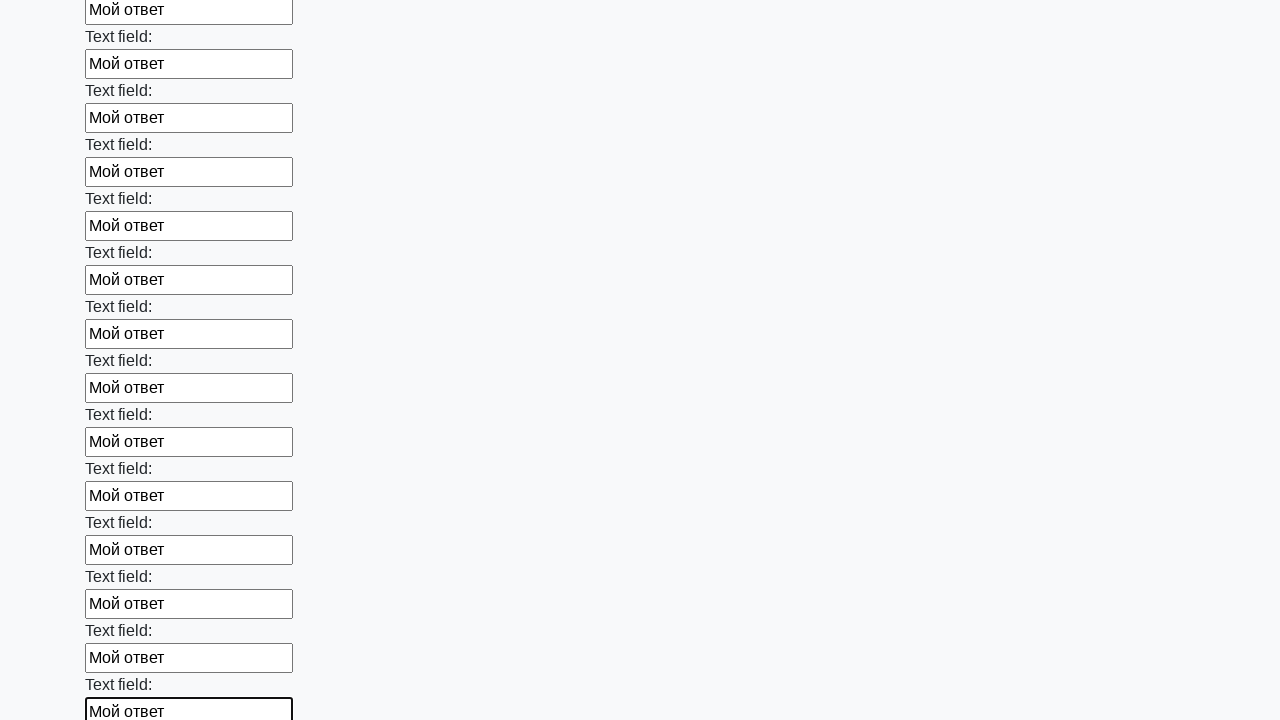

Filled text input field 45 with 'Мой ответ' on input[type="text"] >> nth=44
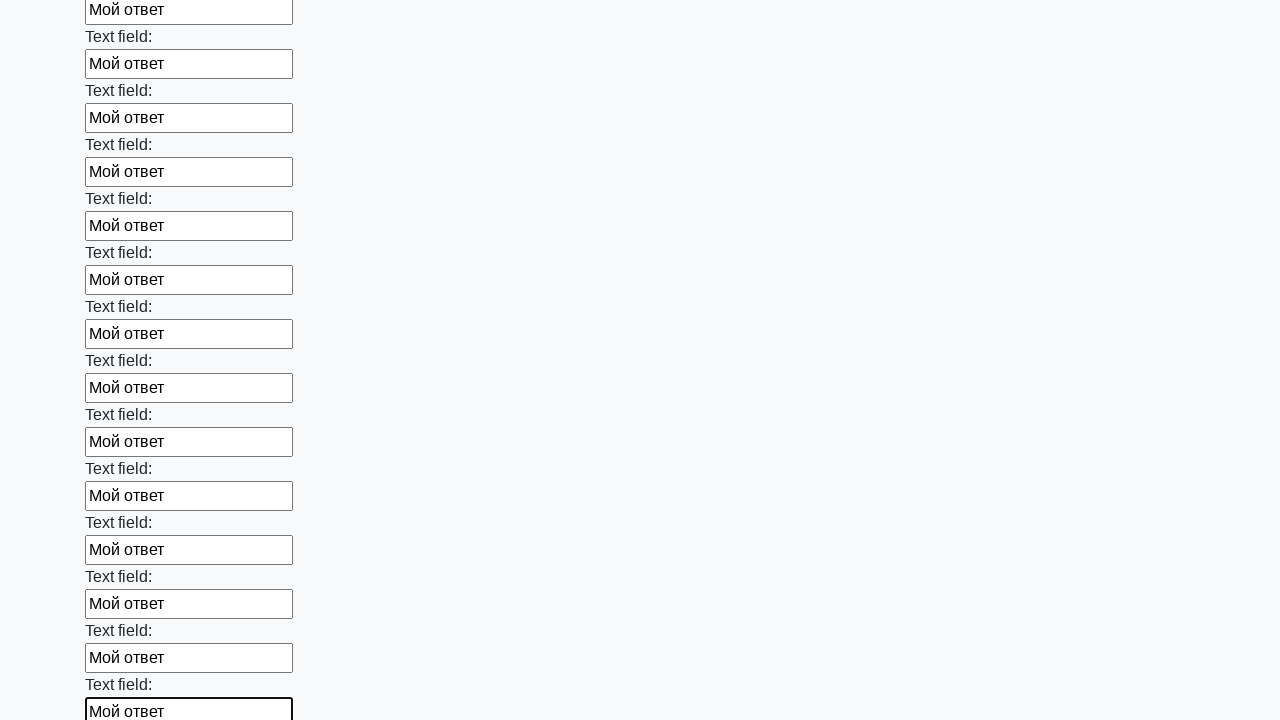

Filled text input field 46 with 'Мой ответ' on input[type="text"] >> nth=45
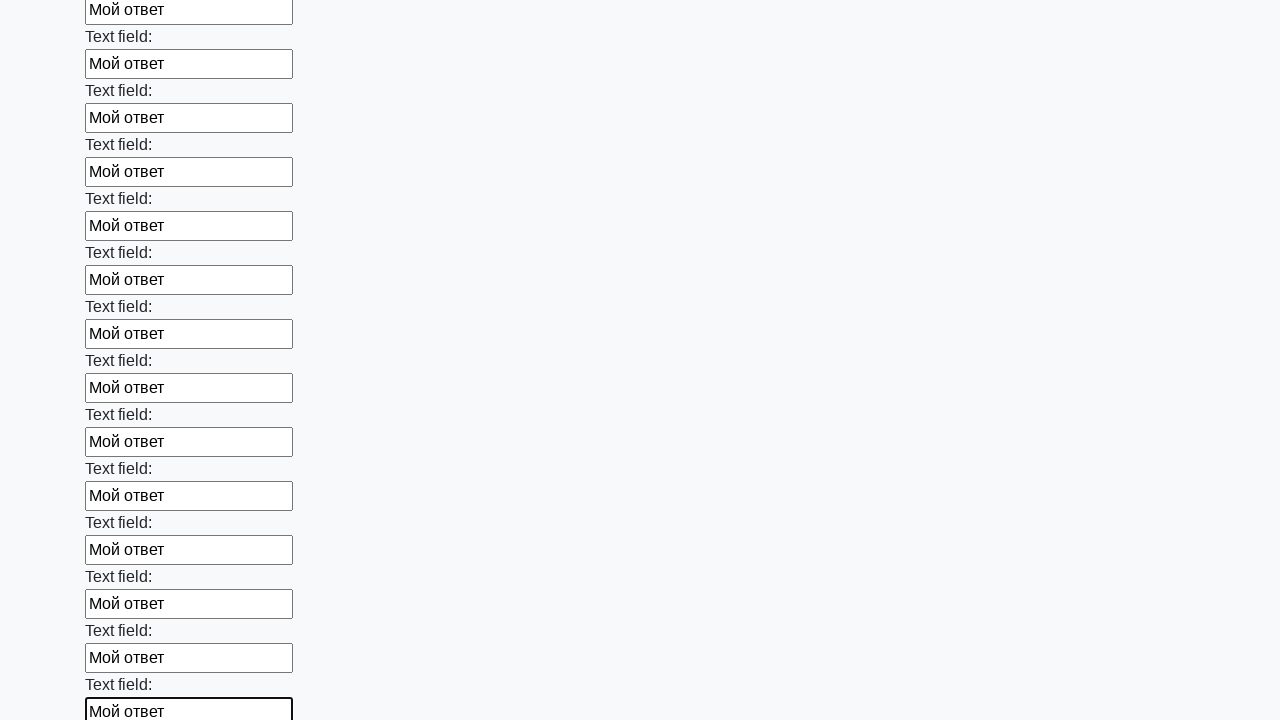

Filled text input field 47 with 'Мой ответ' on input[type="text"] >> nth=46
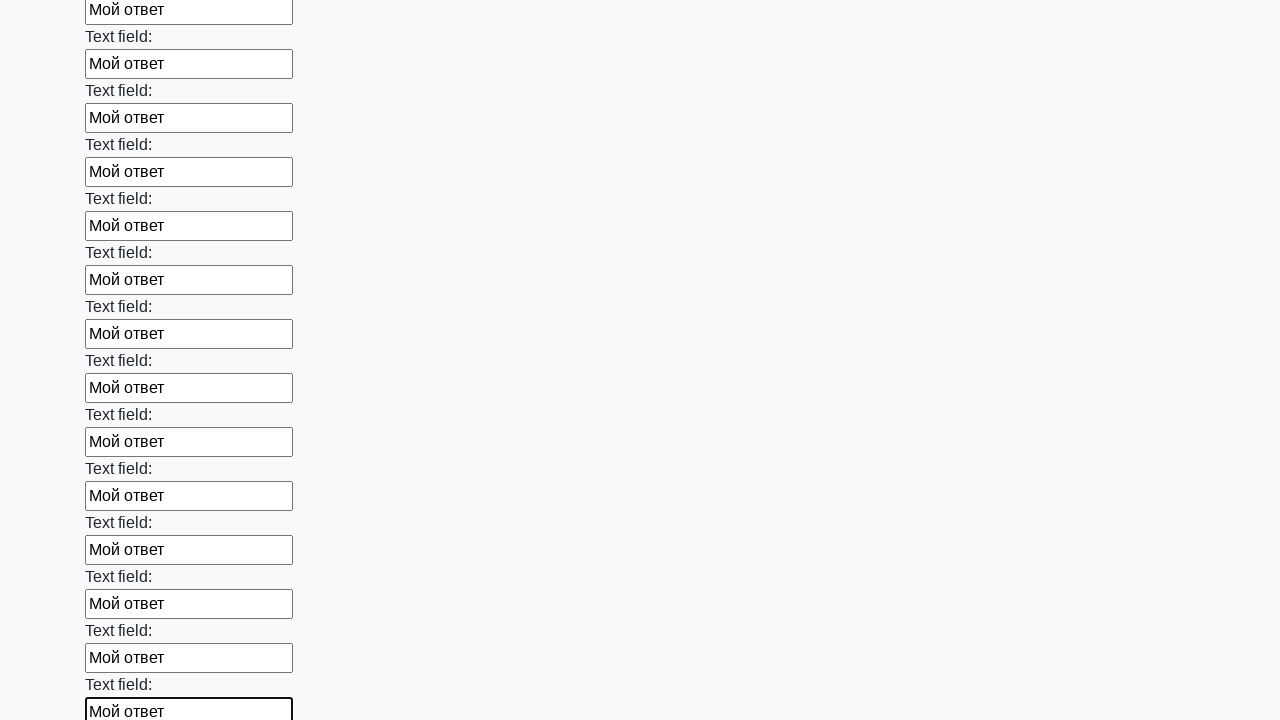

Filled text input field 48 with 'Мой ответ' on input[type="text"] >> nth=47
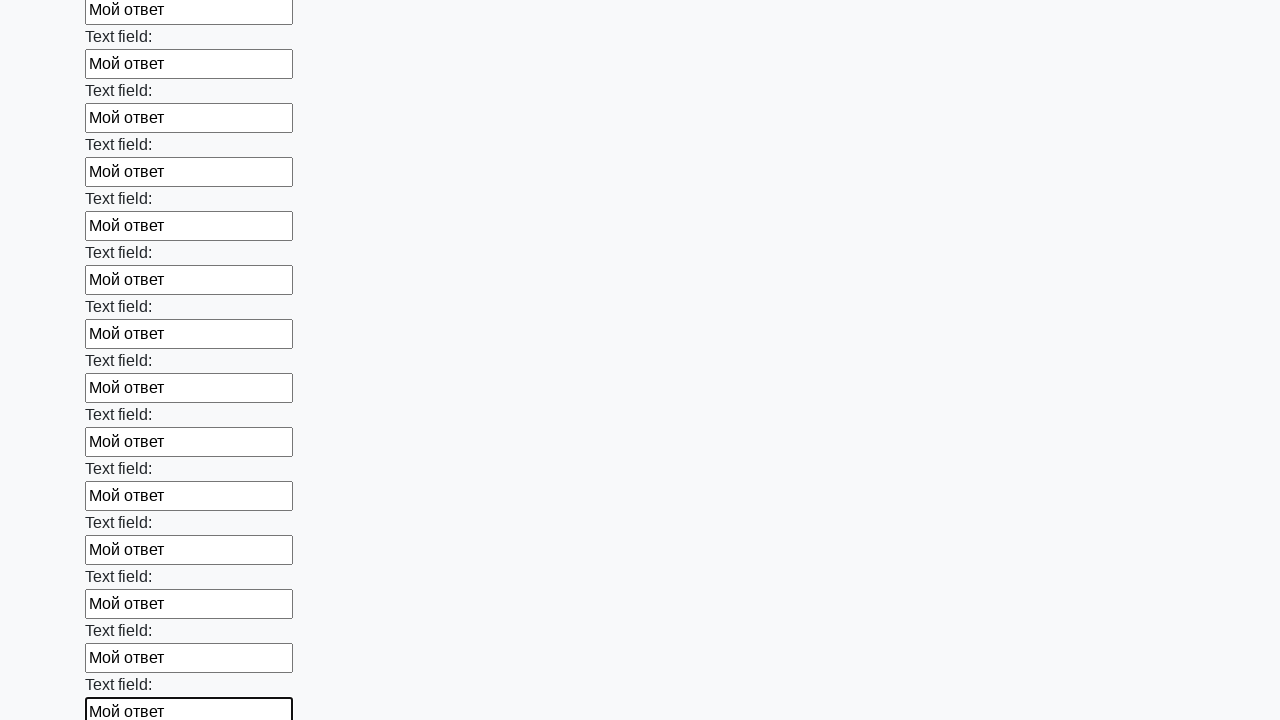

Filled text input field 49 with 'Мой ответ' on input[type="text"] >> nth=48
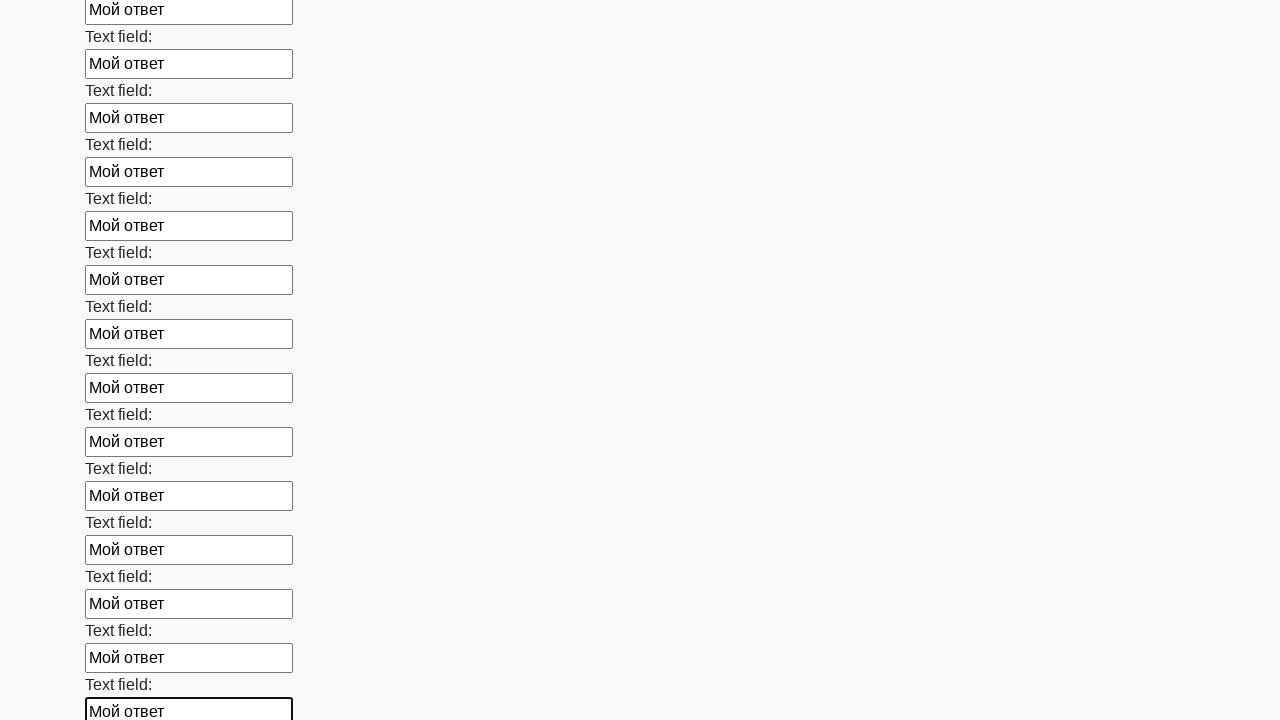

Filled text input field 50 with 'Мой ответ' on input[type="text"] >> nth=49
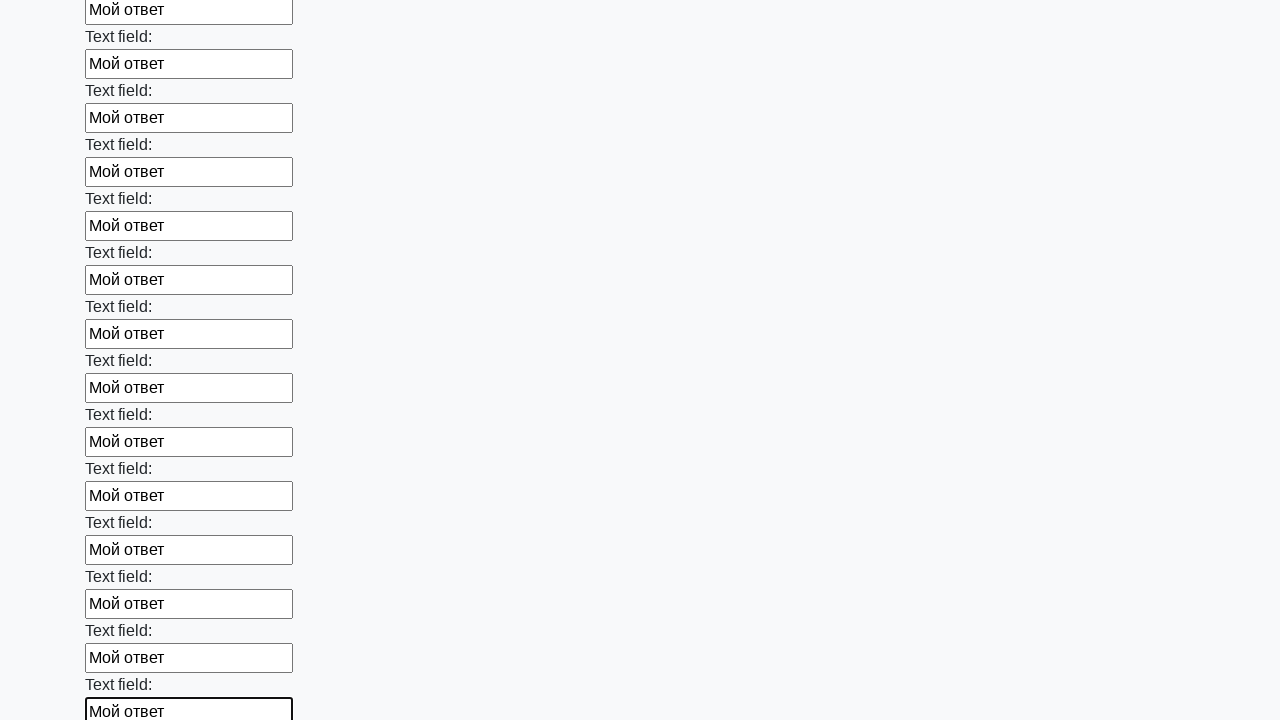

Filled text input field 51 with 'Мой ответ' on input[type="text"] >> nth=50
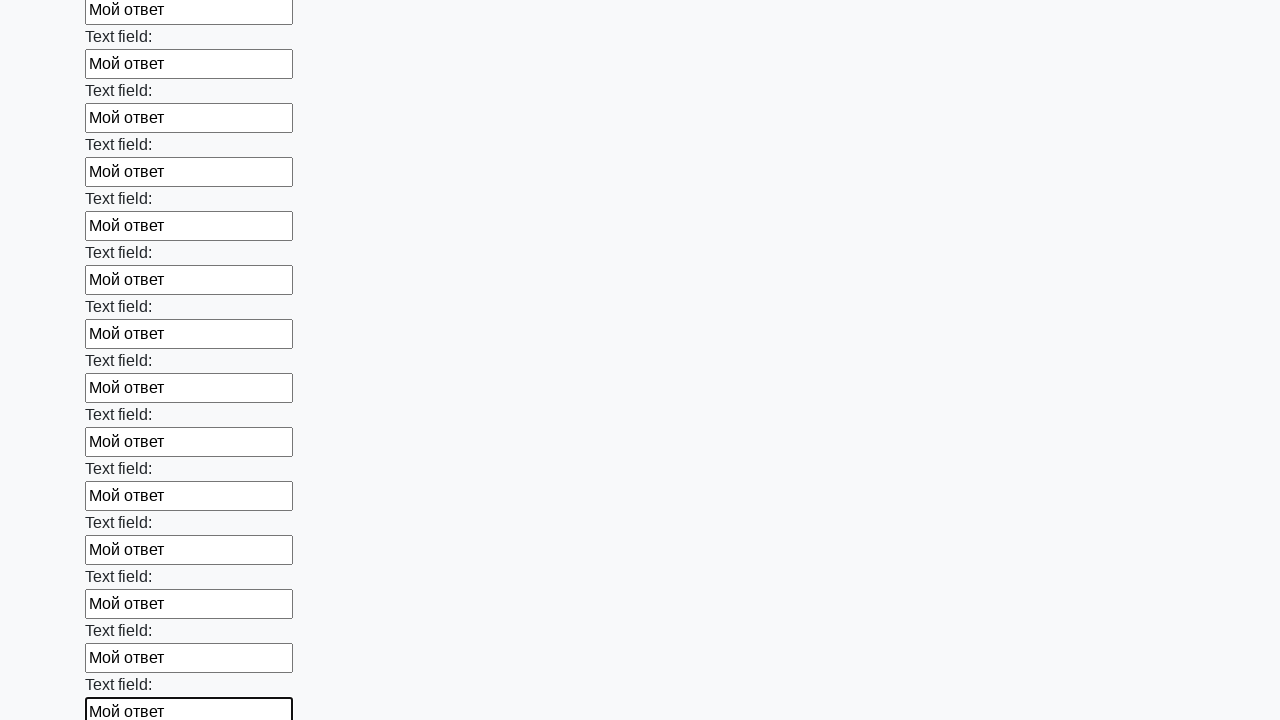

Filled text input field 52 with 'Мой ответ' on input[type="text"] >> nth=51
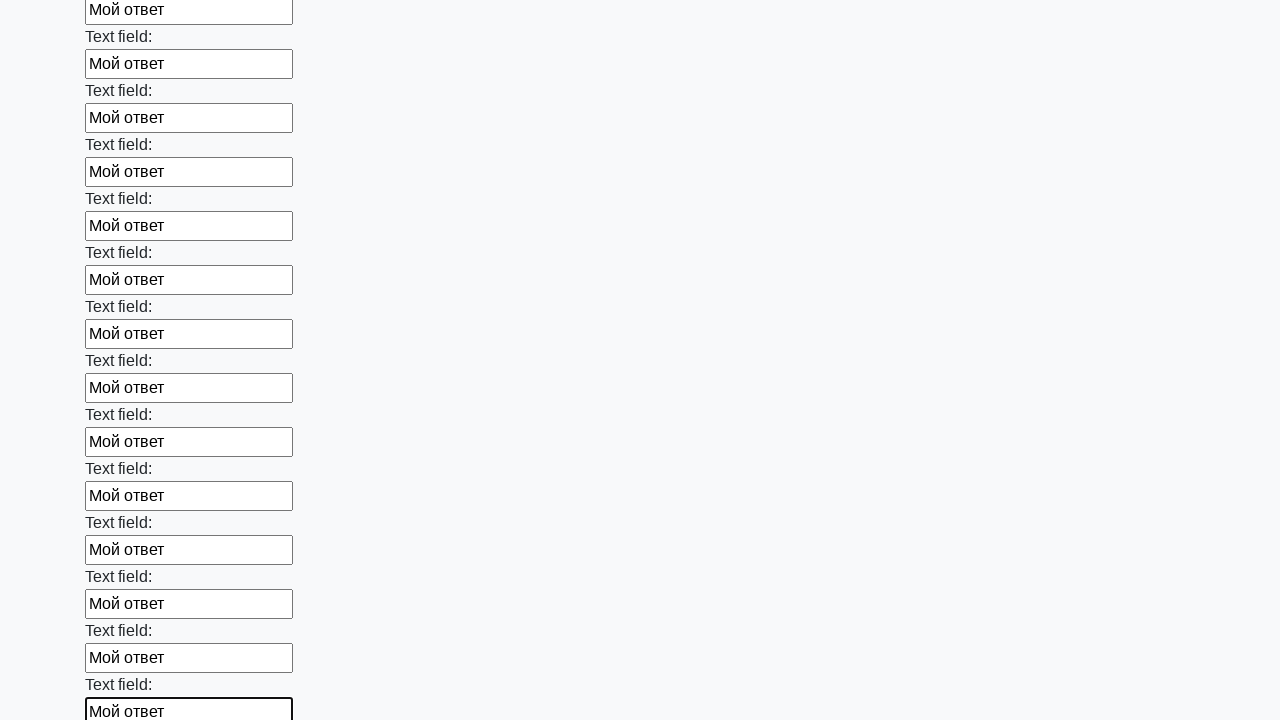

Filled text input field 53 with 'Мой ответ' on input[type="text"] >> nth=52
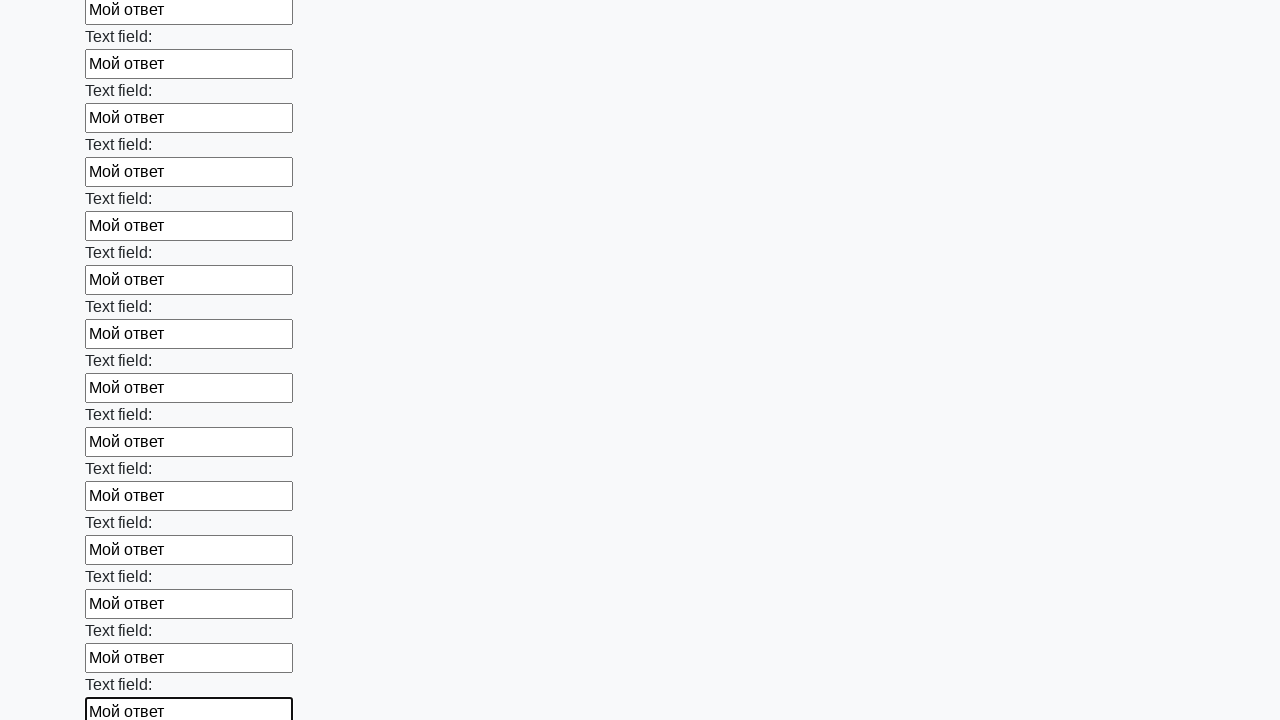

Filled text input field 54 with 'Мой ответ' on input[type="text"] >> nth=53
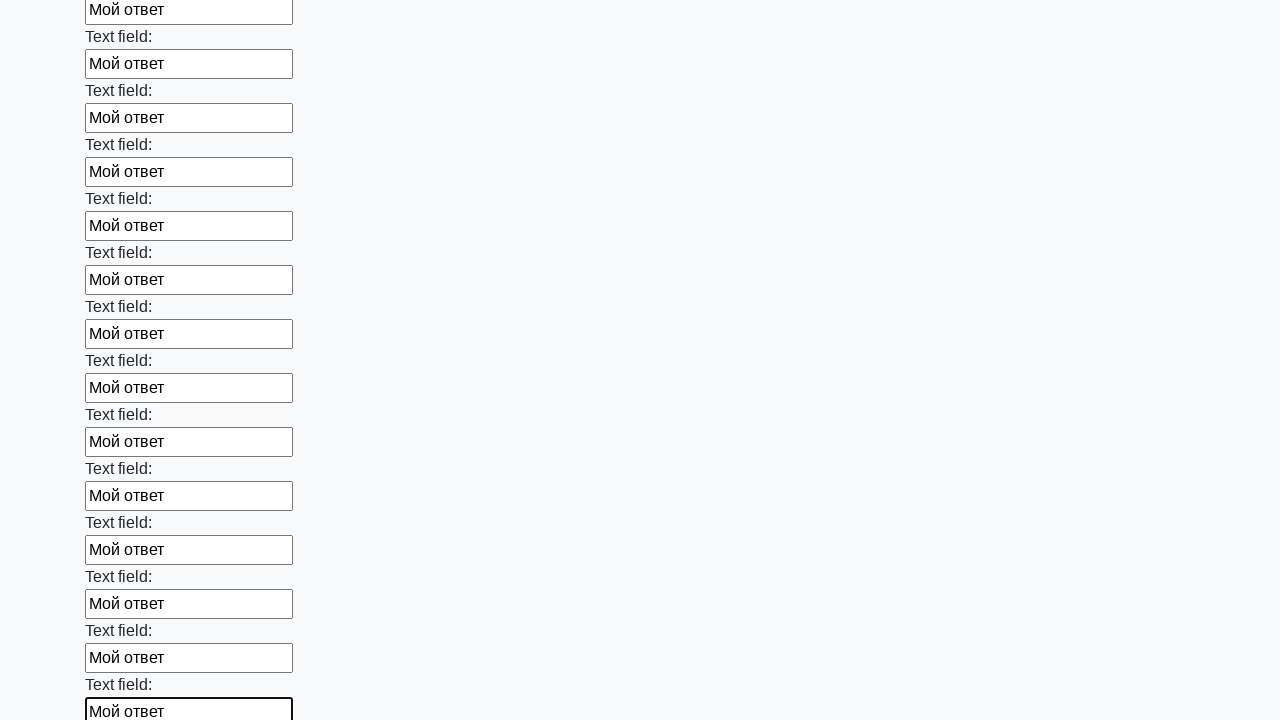

Filled text input field 55 with 'Мой ответ' on input[type="text"] >> nth=54
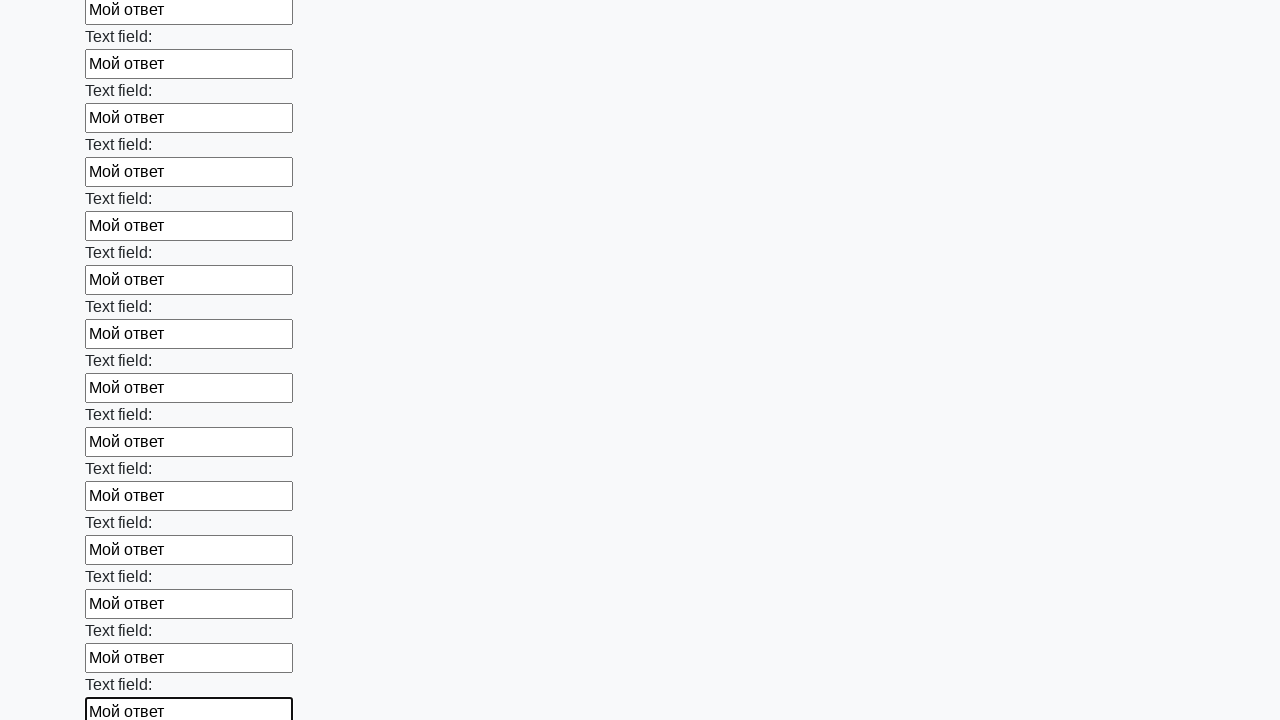

Filled text input field 56 with 'Мой ответ' on input[type="text"] >> nth=55
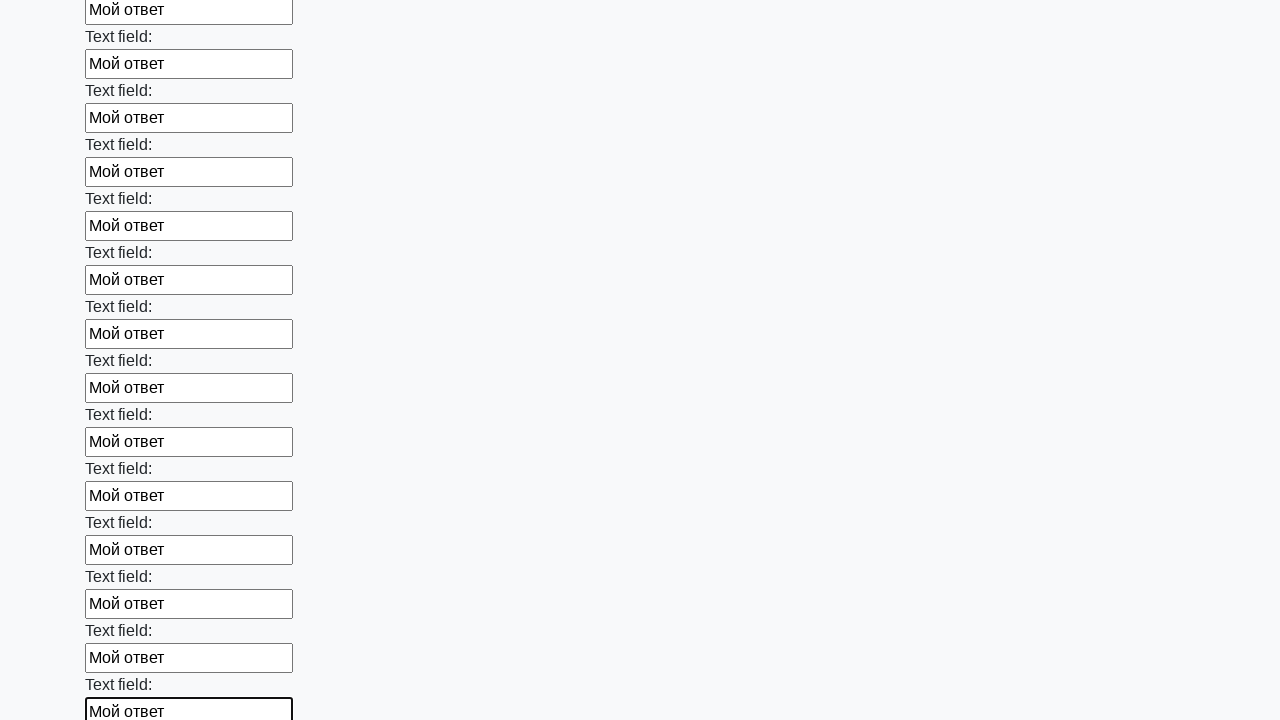

Filled text input field 57 with 'Мой ответ' on input[type="text"] >> nth=56
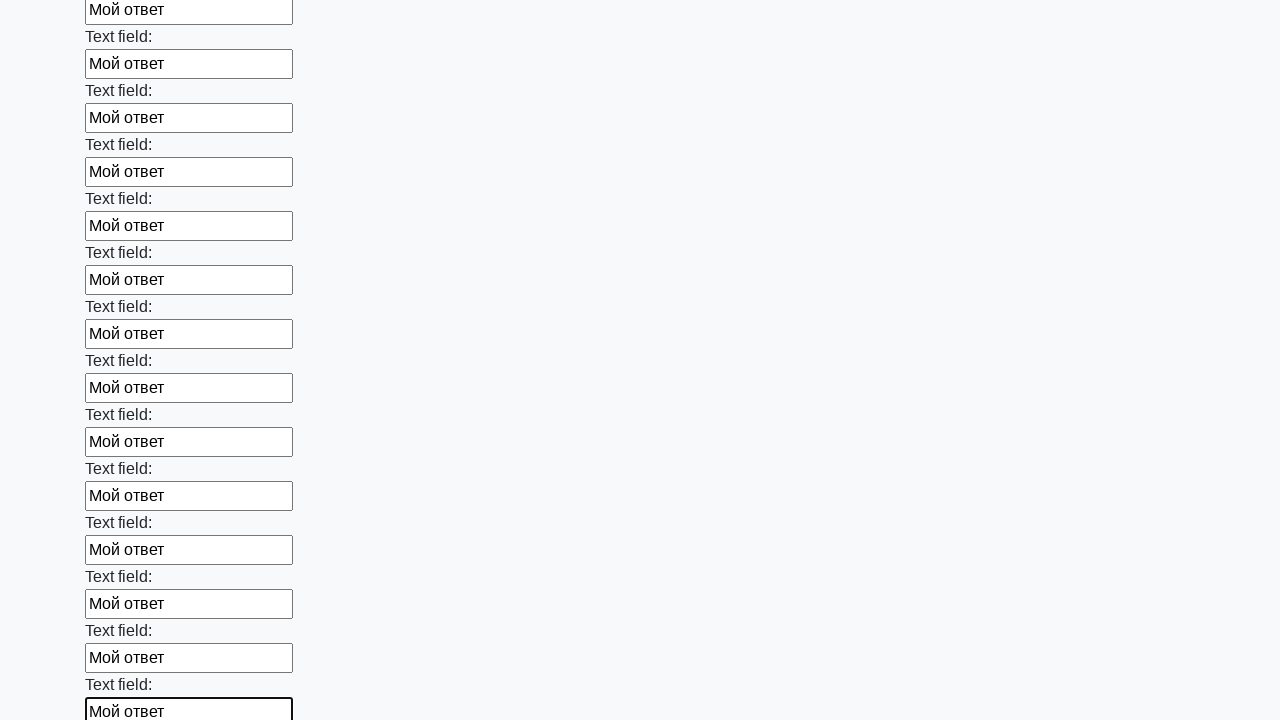

Filled text input field 58 with 'Мой ответ' on input[type="text"] >> nth=57
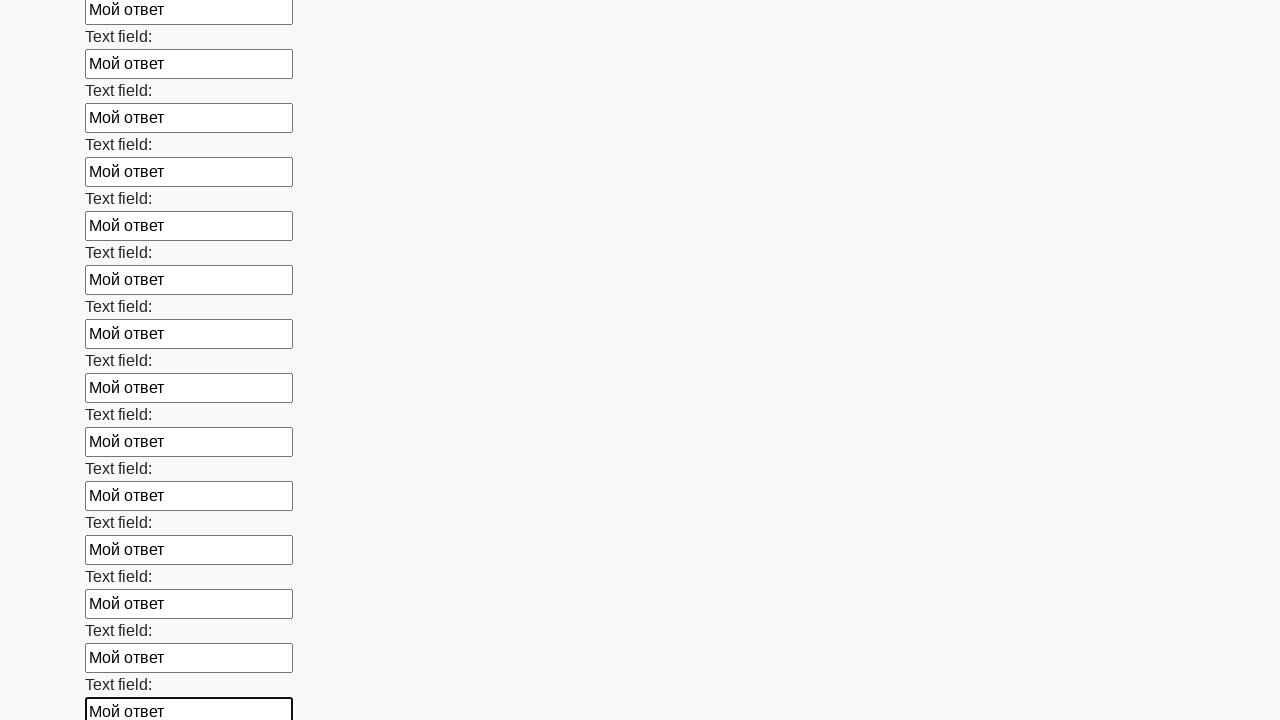

Filled text input field 59 with 'Мой ответ' on input[type="text"] >> nth=58
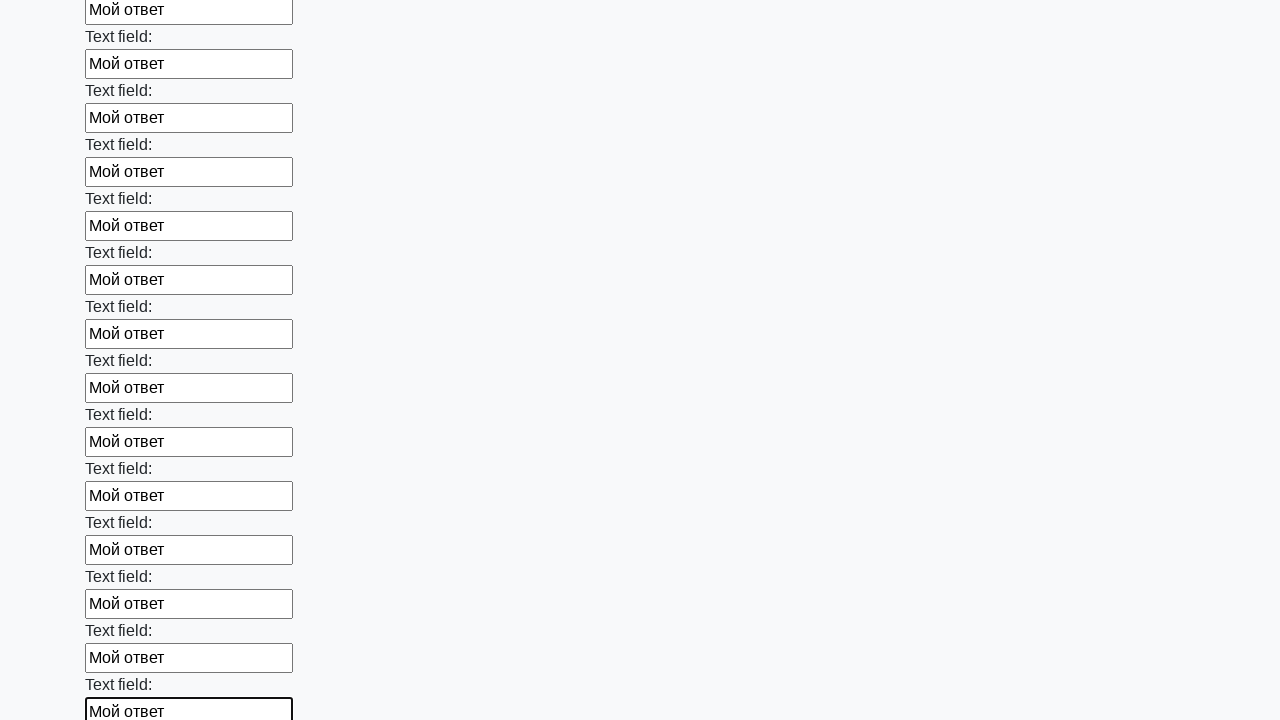

Filled text input field 60 with 'Мой ответ' on input[type="text"] >> nth=59
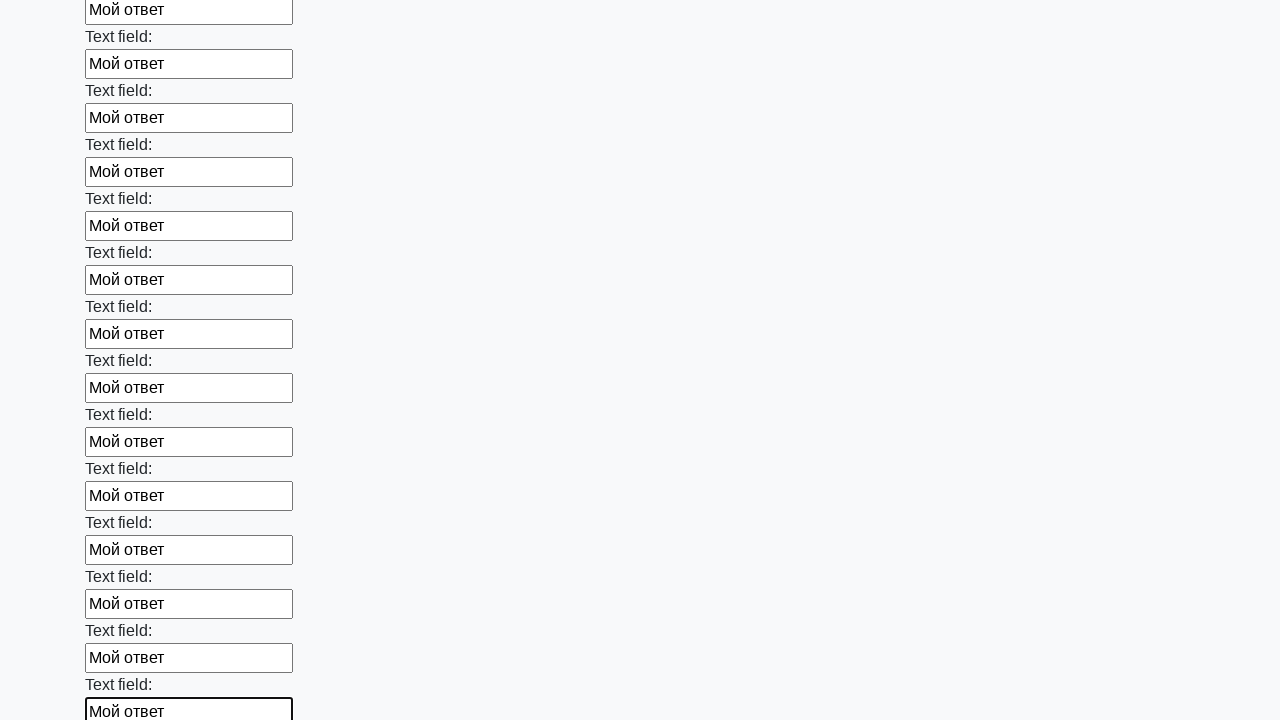

Filled text input field 61 with 'Мой ответ' on input[type="text"] >> nth=60
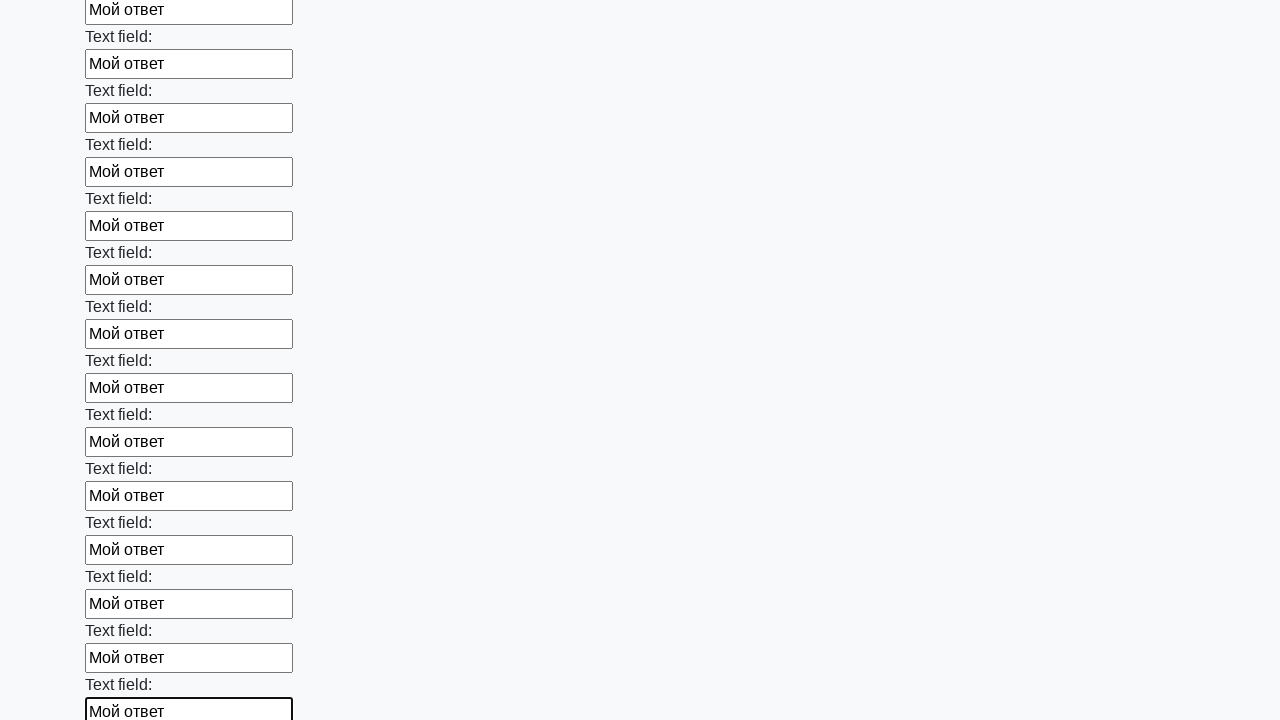

Filled text input field 62 with 'Мой ответ' on input[type="text"] >> nth=61
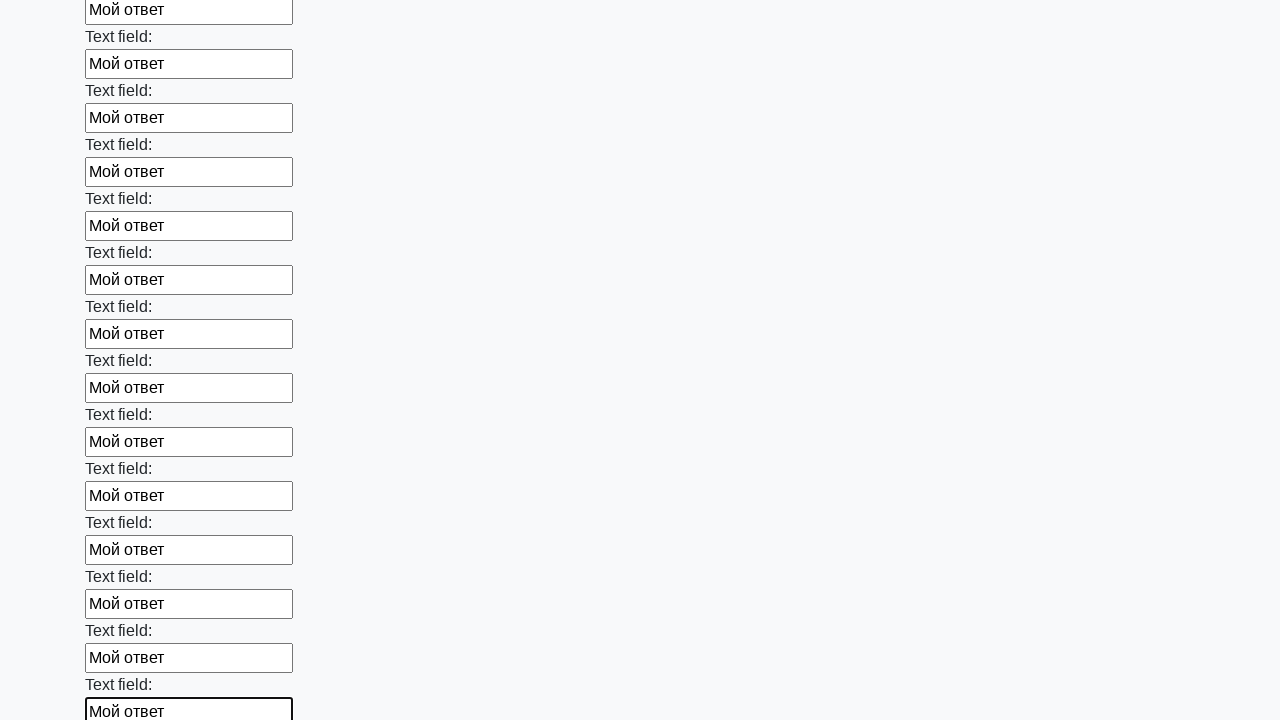

Filled text input field 63 with 'Мой ответ' on input[type="text"] >> nth=62
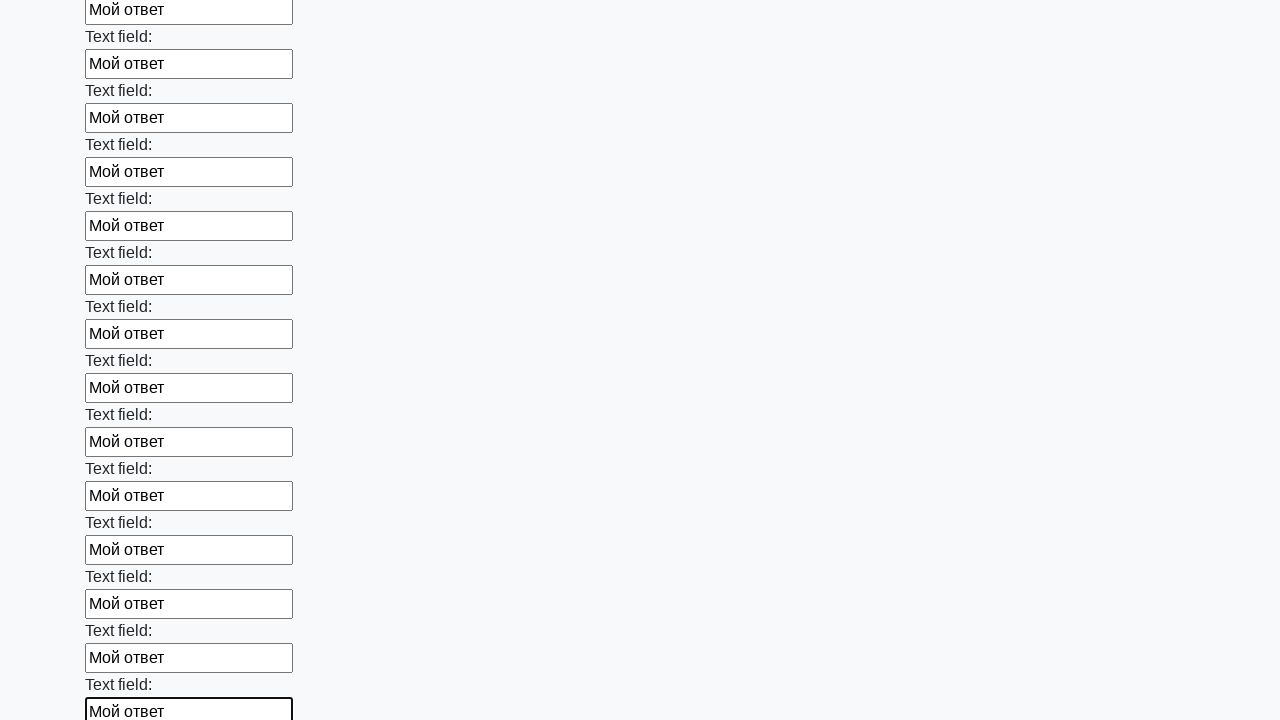

Filled text input field 64 with 'Мой ответ' on input[type="text"] >> nth=63
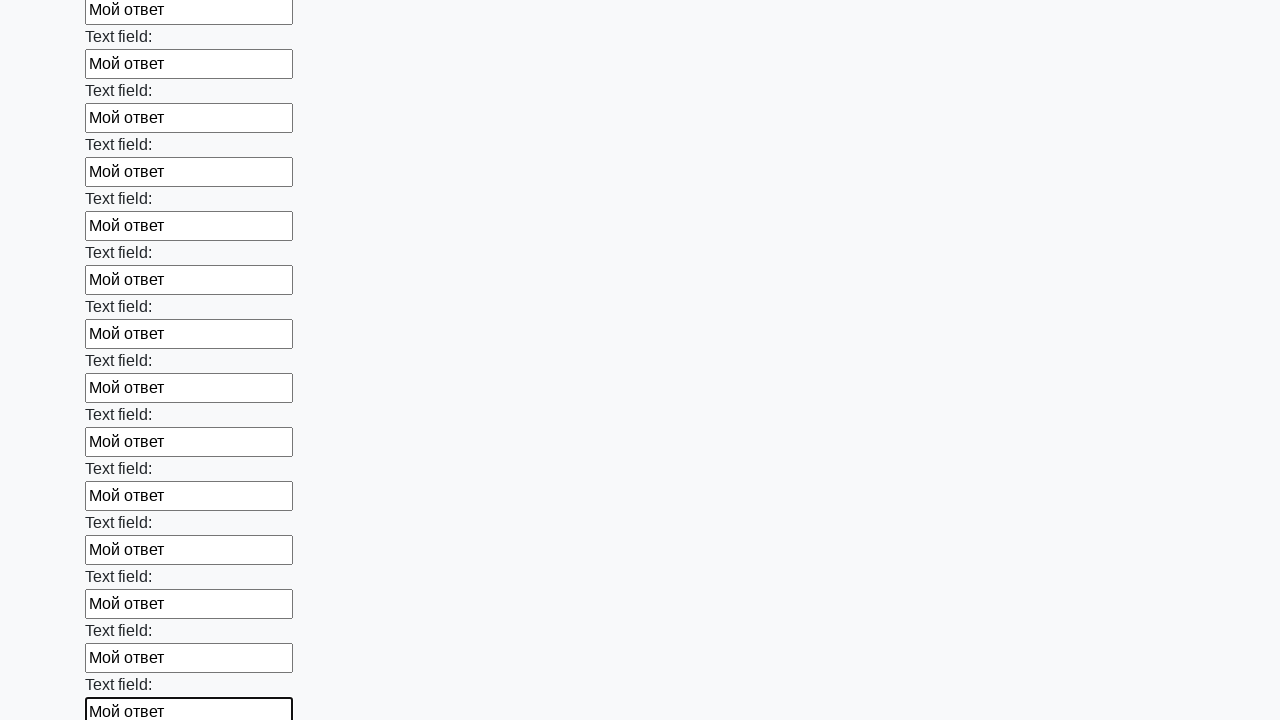

Filled text input field 65 with 'Мой ответ' on input[type="text"] >> nth=64
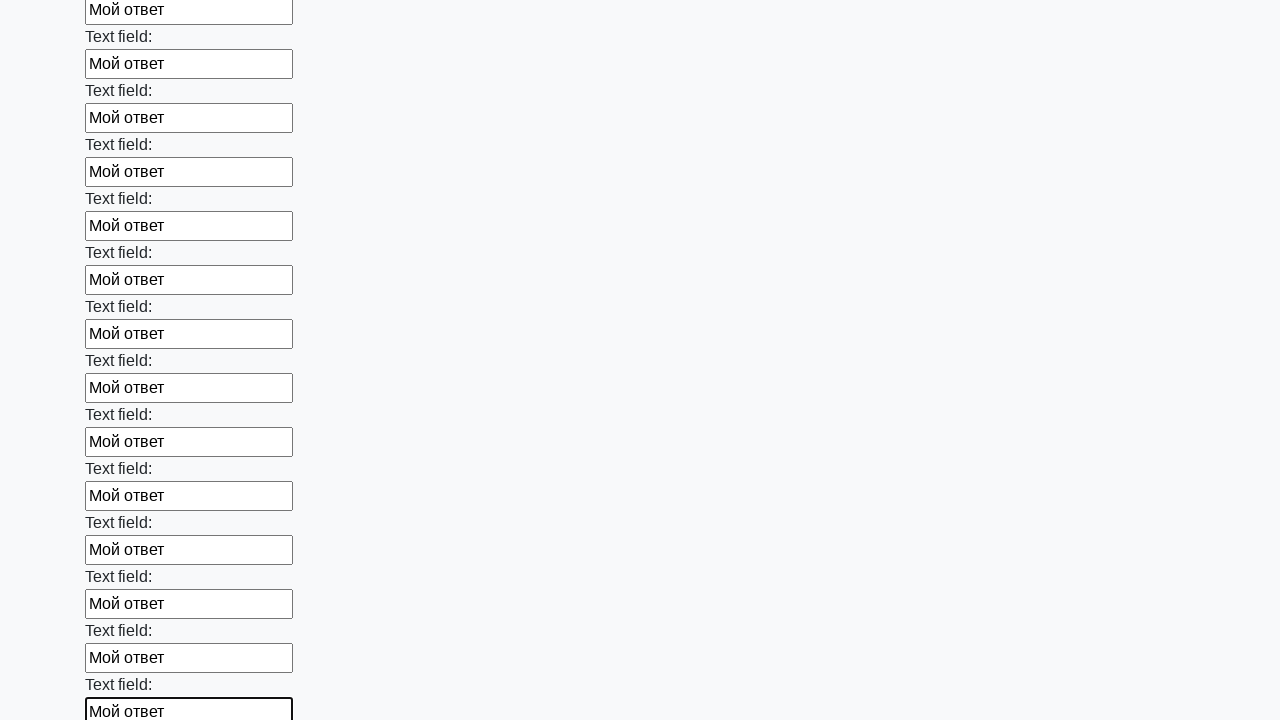

Filled text input field 66 with 'Мой ответ' on input[type="text"] >> nth=65
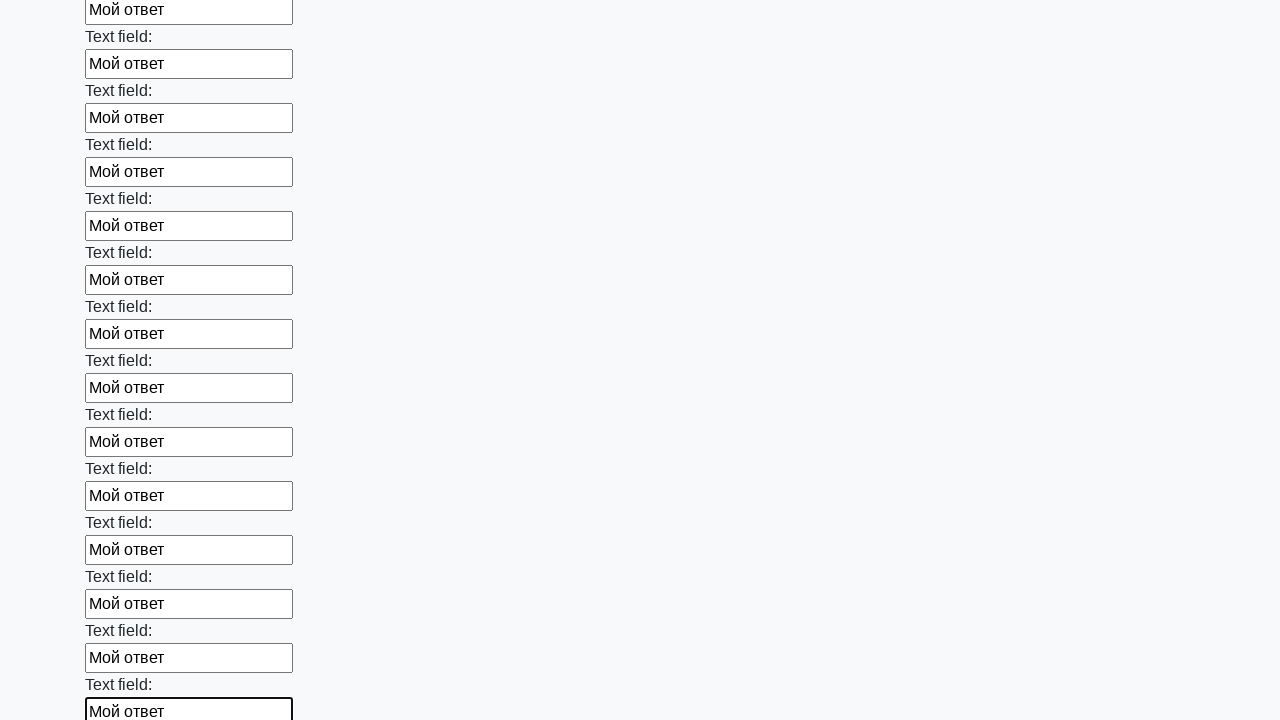

Filled text input field 67 with 'Мой ответ' on input[type="text"] >> nth=66
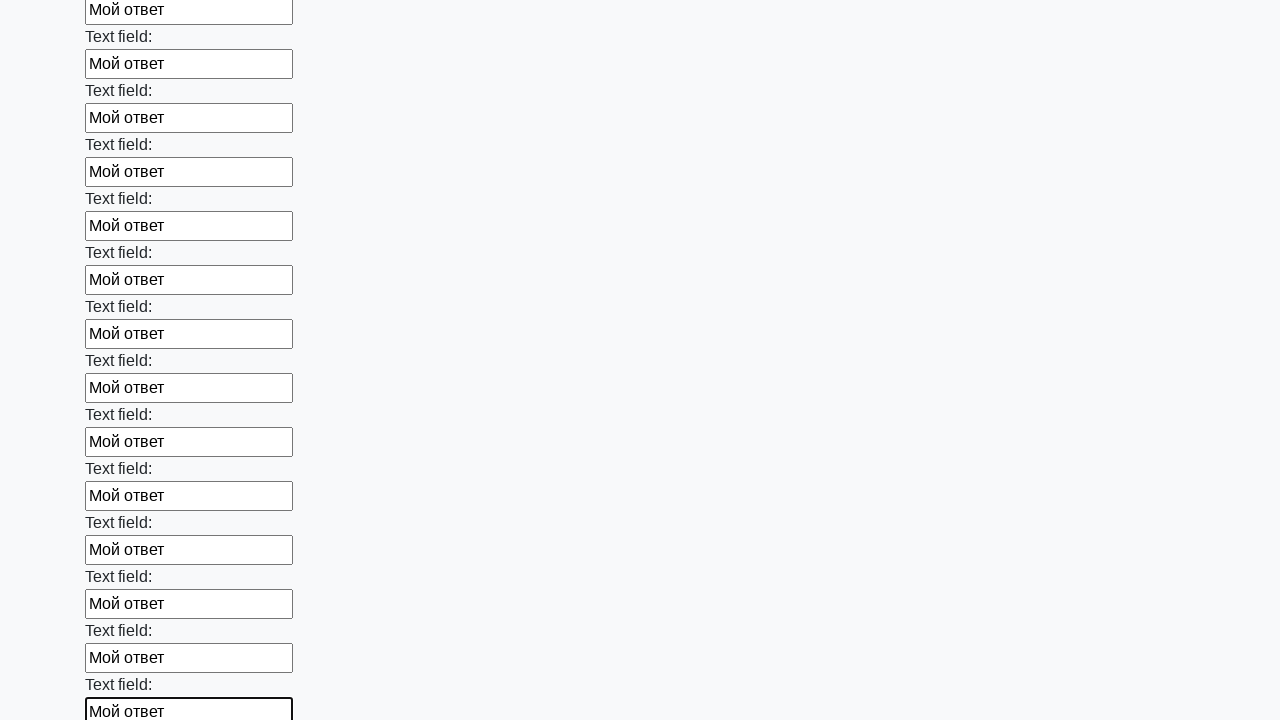

Filled text input field 68 with 'Мой ответ' on input[type="text"] >> nth=67
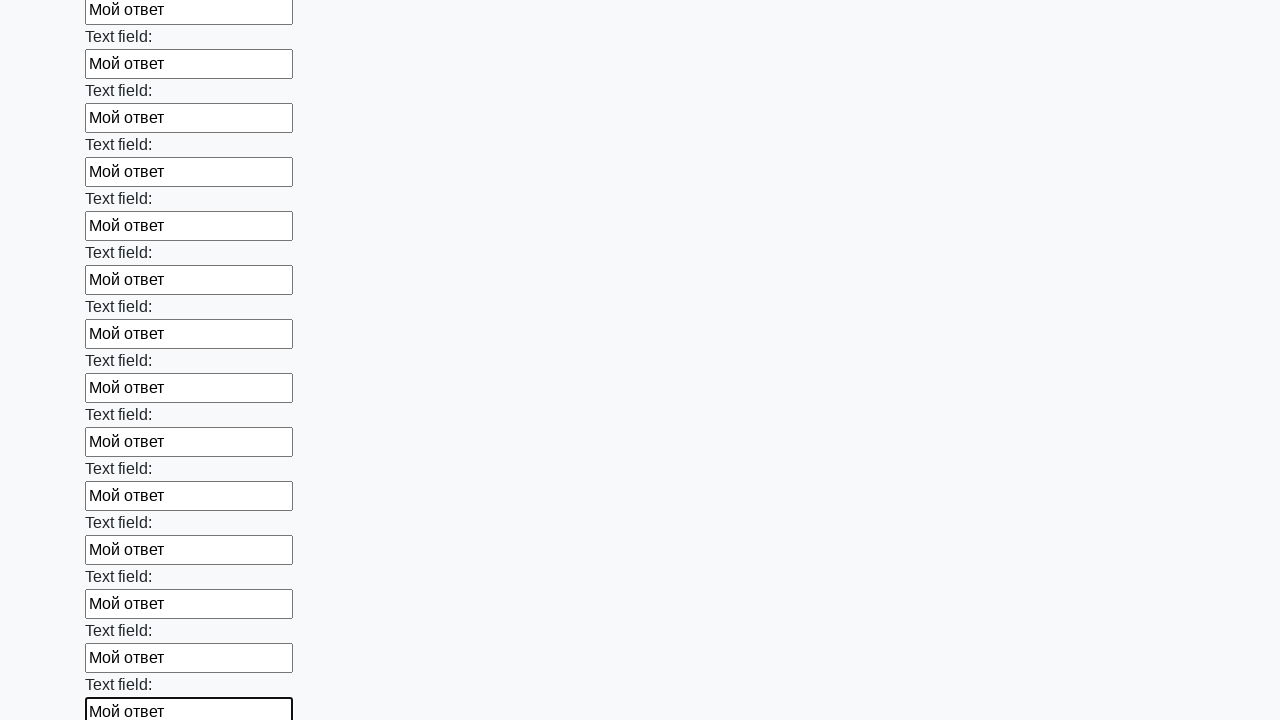

Filled text input field 69 with 'Мой ответ' on input[type="text"] >> nth=68
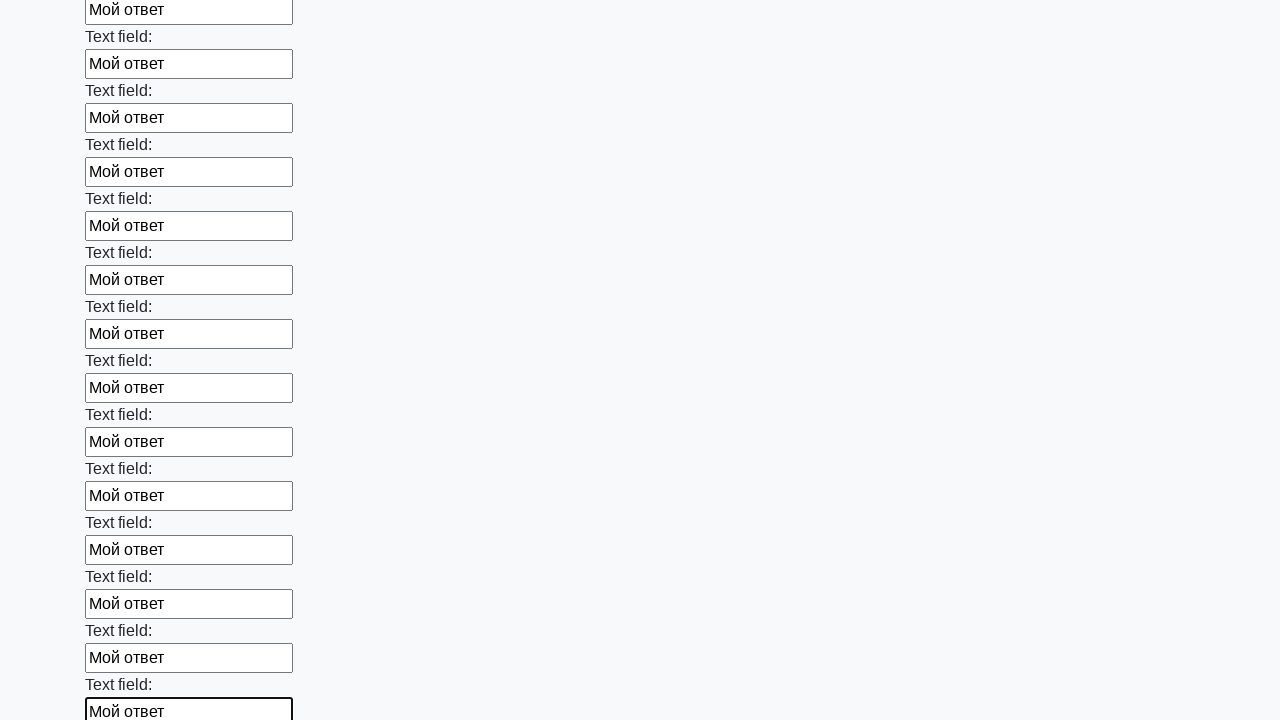

Filled text input field 70 with 'Мой ответ' on input[type="text"] >> nth=69
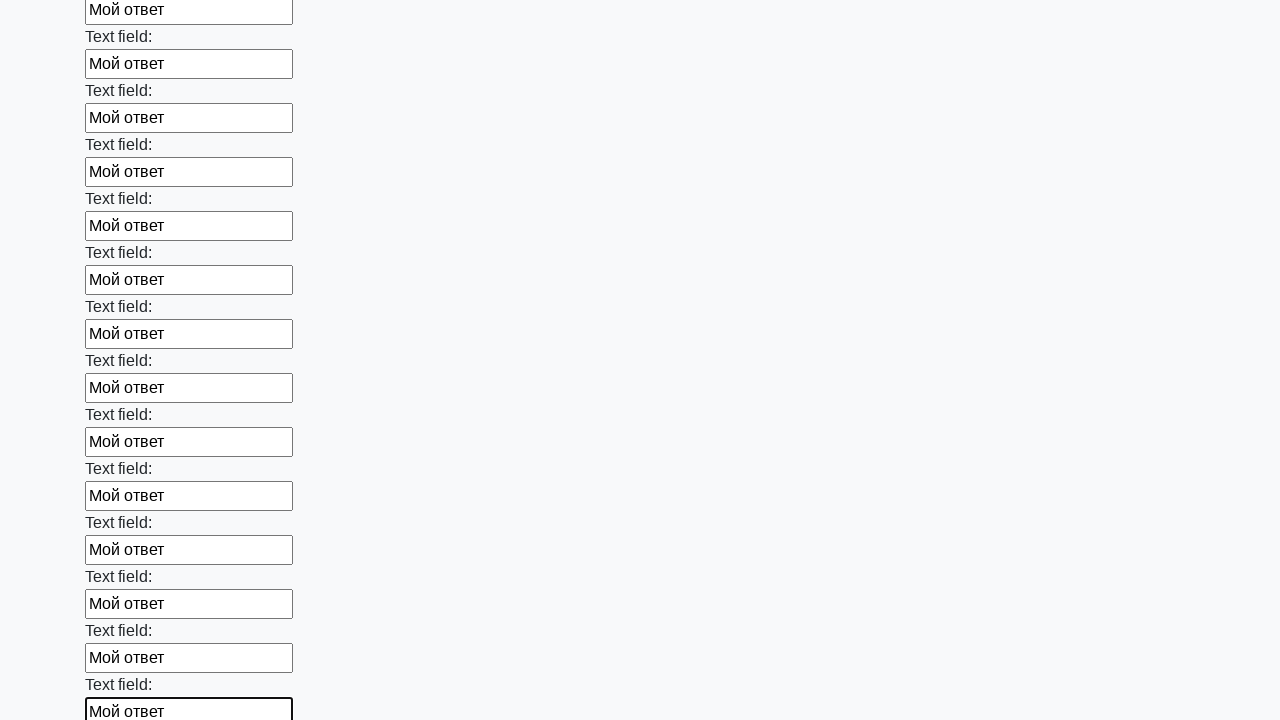

Filled text input field 71 with 'Мой ответ' on input[type="text"] >> nth=70
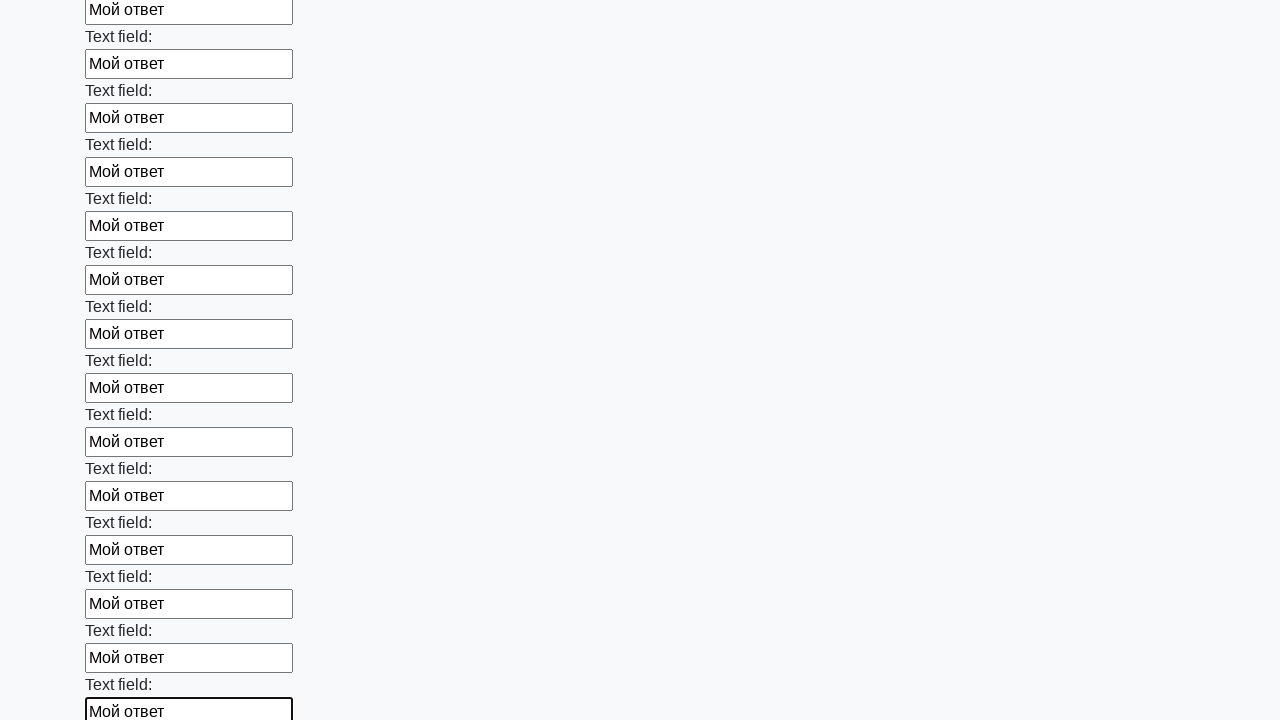

Filled text input field 72 with 'Мой ответ' on input[type="text"] >> nth=71
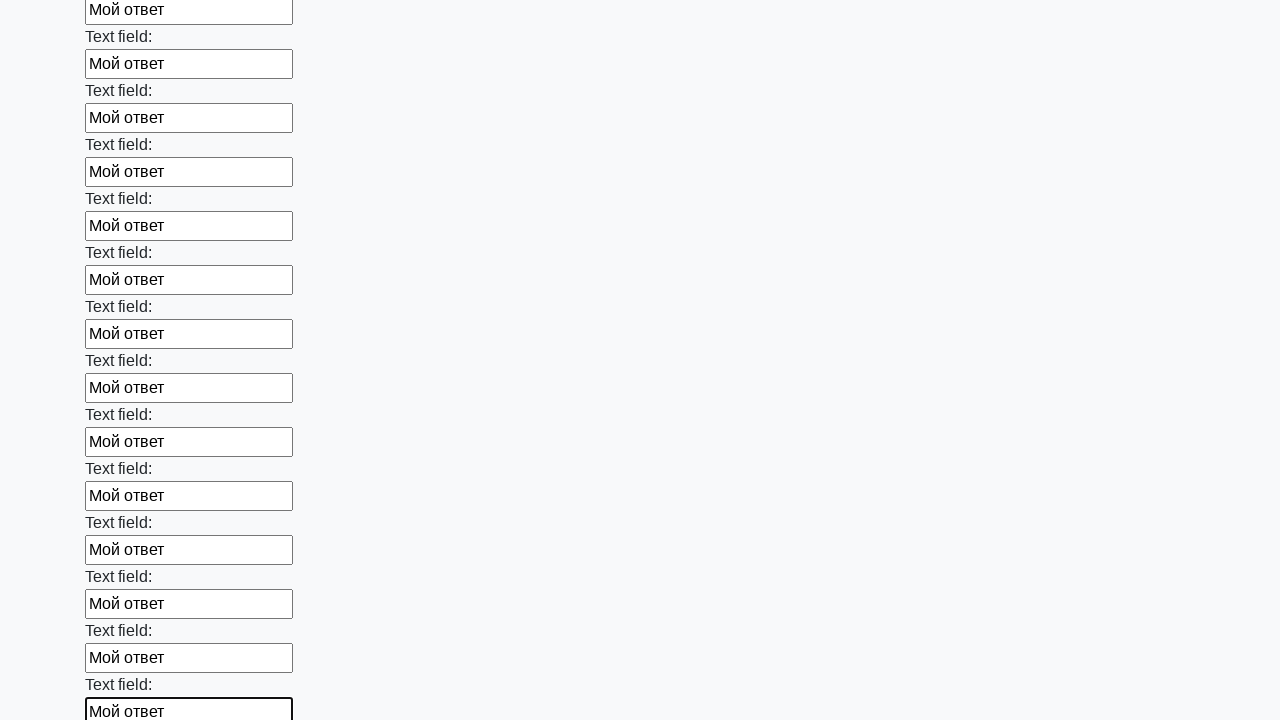

Filled text input field 73 with 'Мой ответ' on input[type="text"] >> nth=72
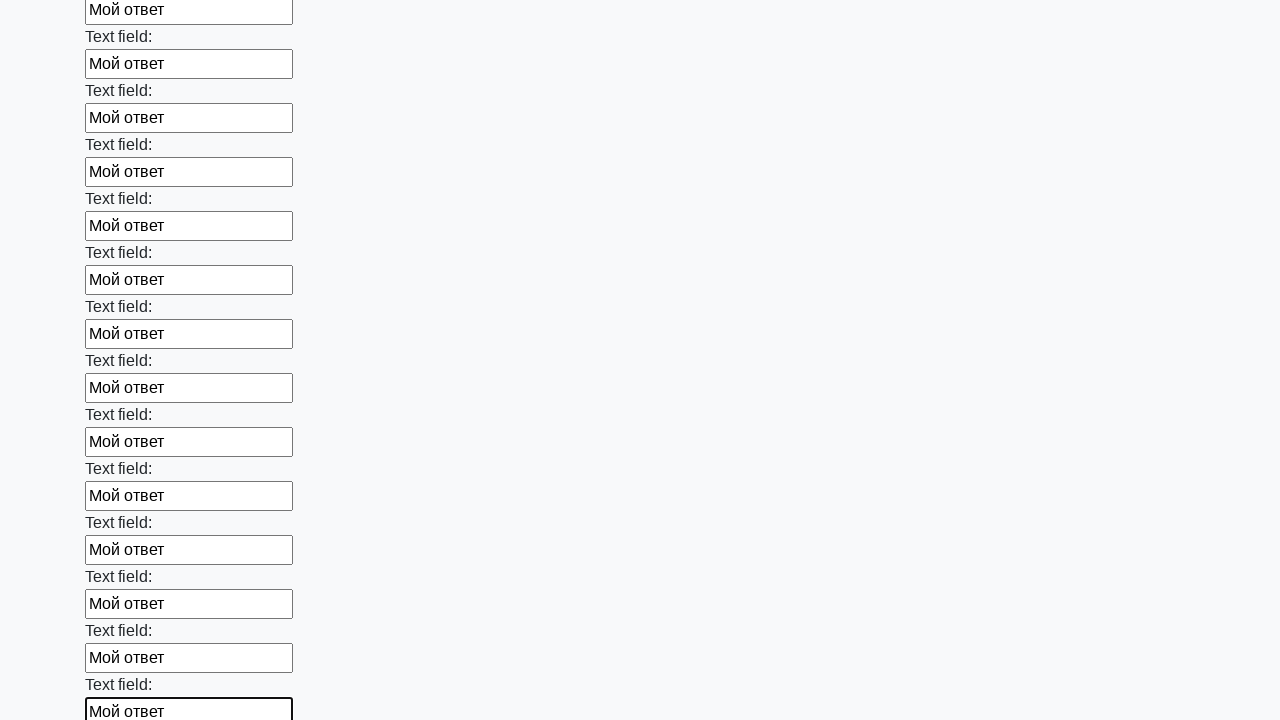

Filled text input field 74 with 'Мой ответ' on input[type="text"] >> nth=73
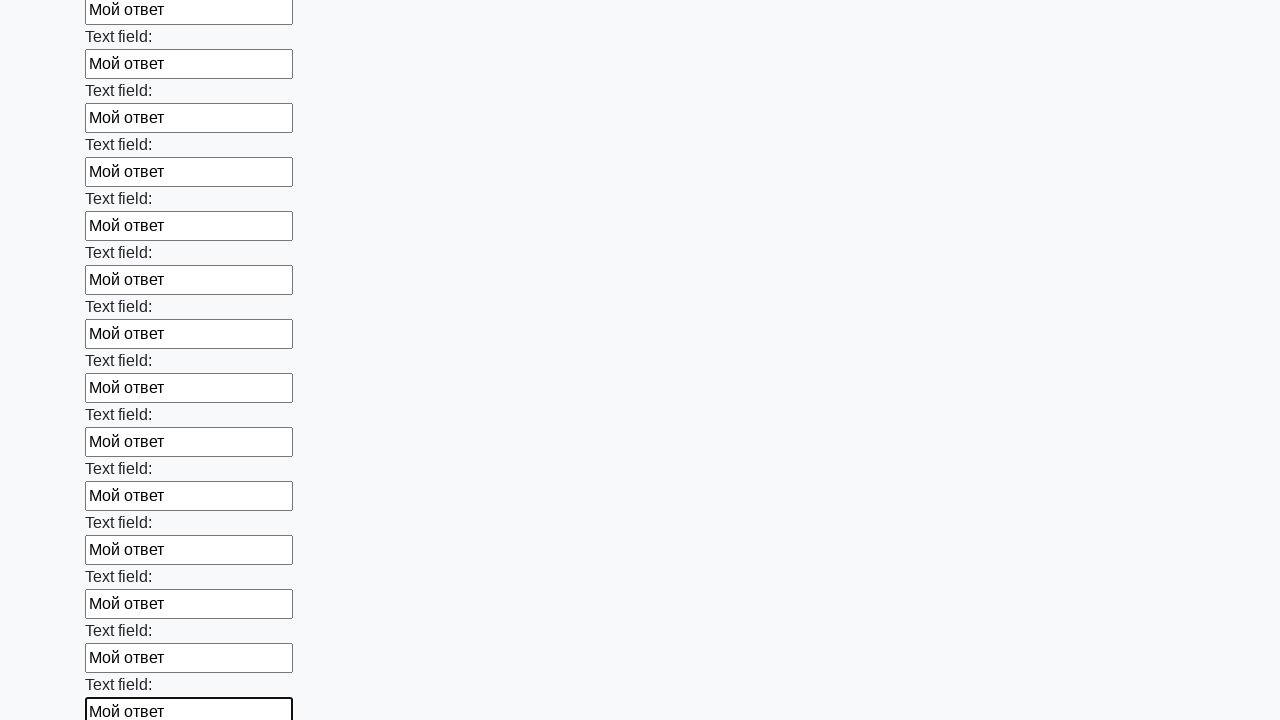

Filled text input field 75 with 'Мой ответ' on input[type="text"] >> nth=74
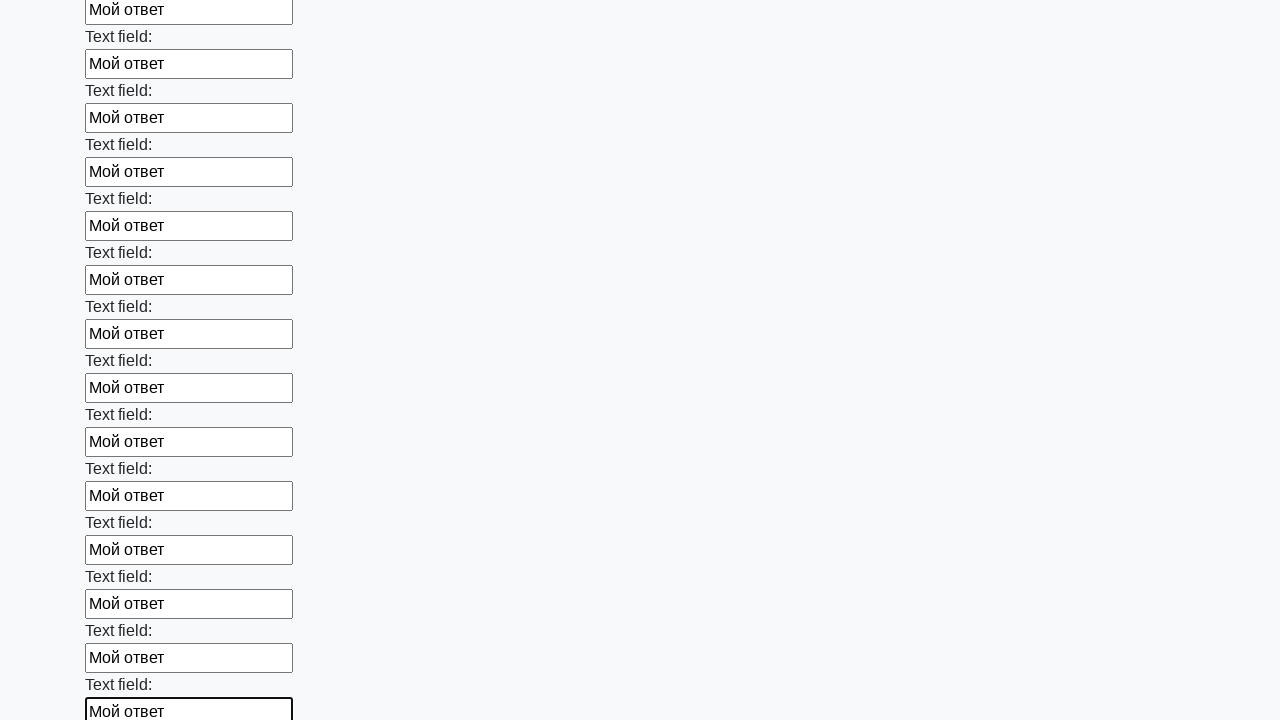

Filled text input field 76 with 'Мой ответ' on input[type="text"] >> nth=75
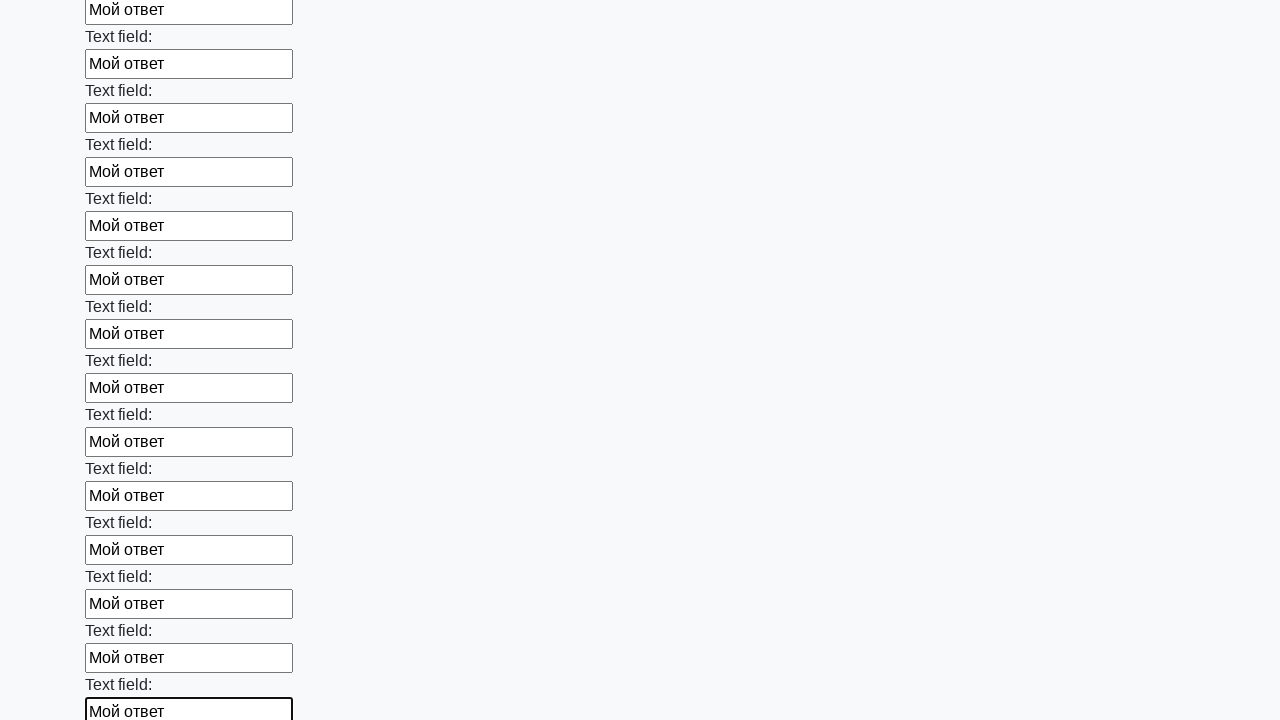

Filled text input field 77 with 'Мой ответ' on input[type="text"] >> nth=76
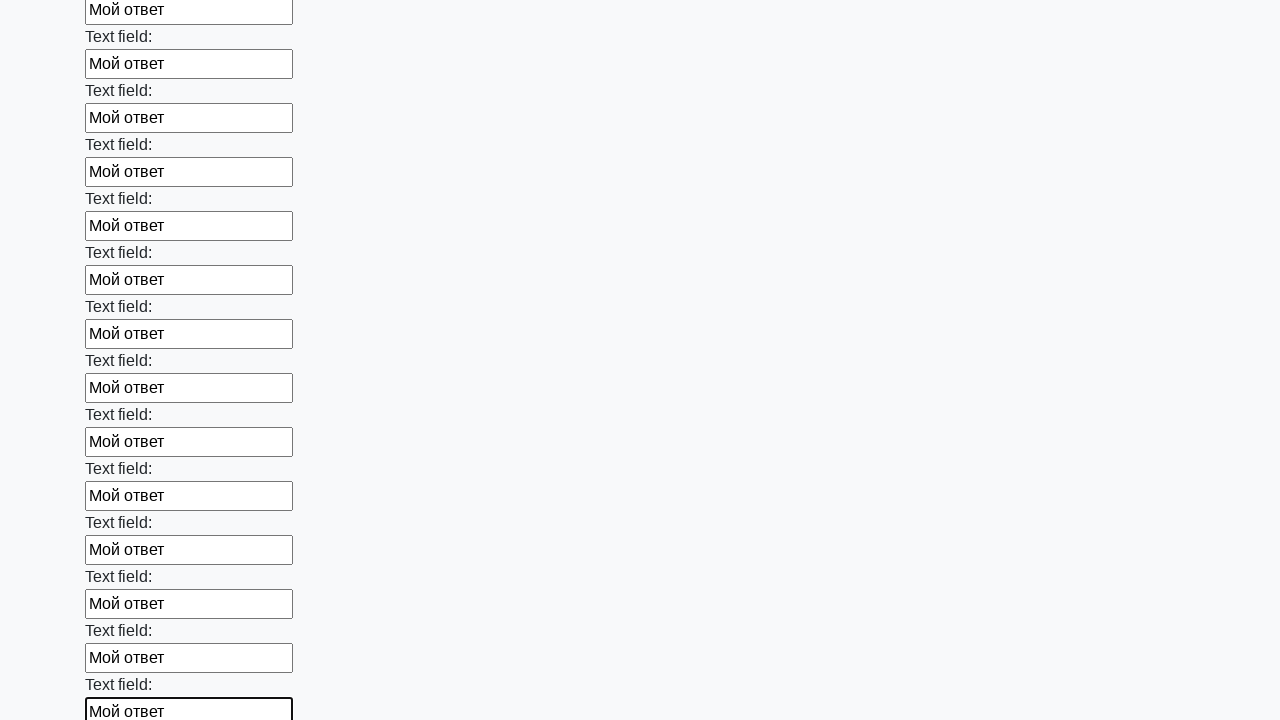

Filled text input field 78 with 'Мой ответ' on input[type="text"] >> nth=77
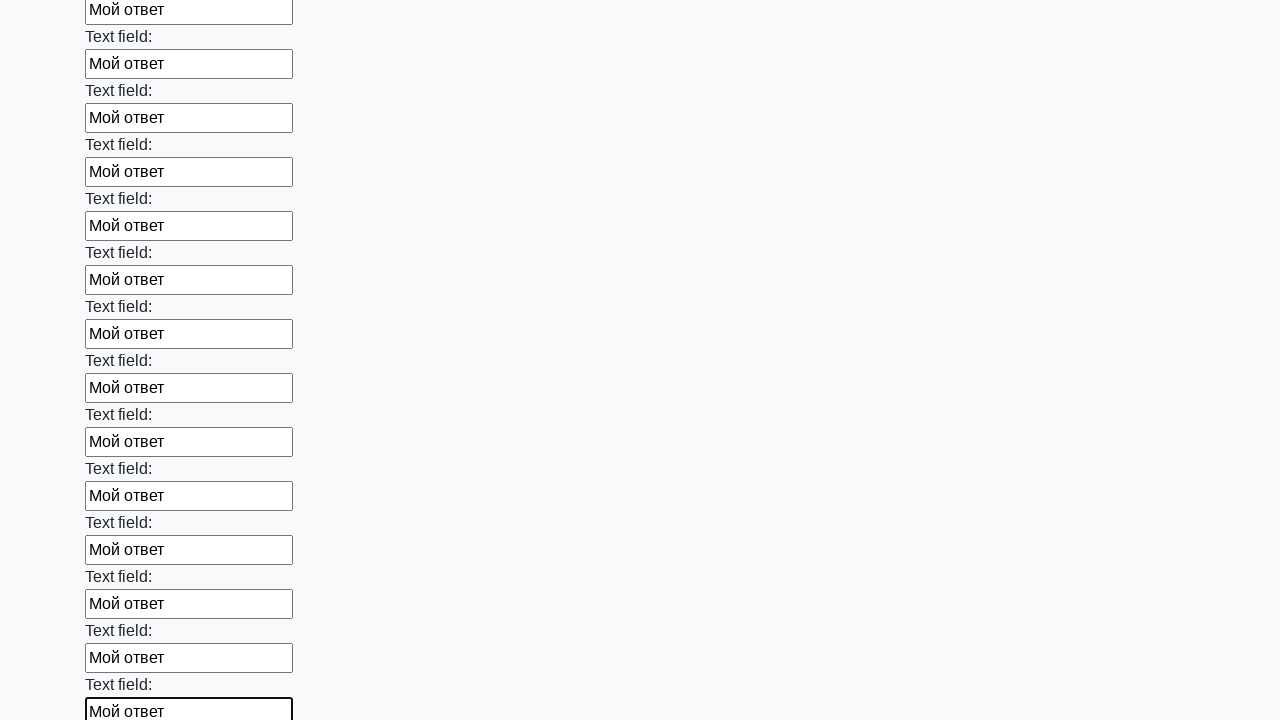

Filled text input field 79 with 'Мой ответ' on input[type="text"] >> nth=78
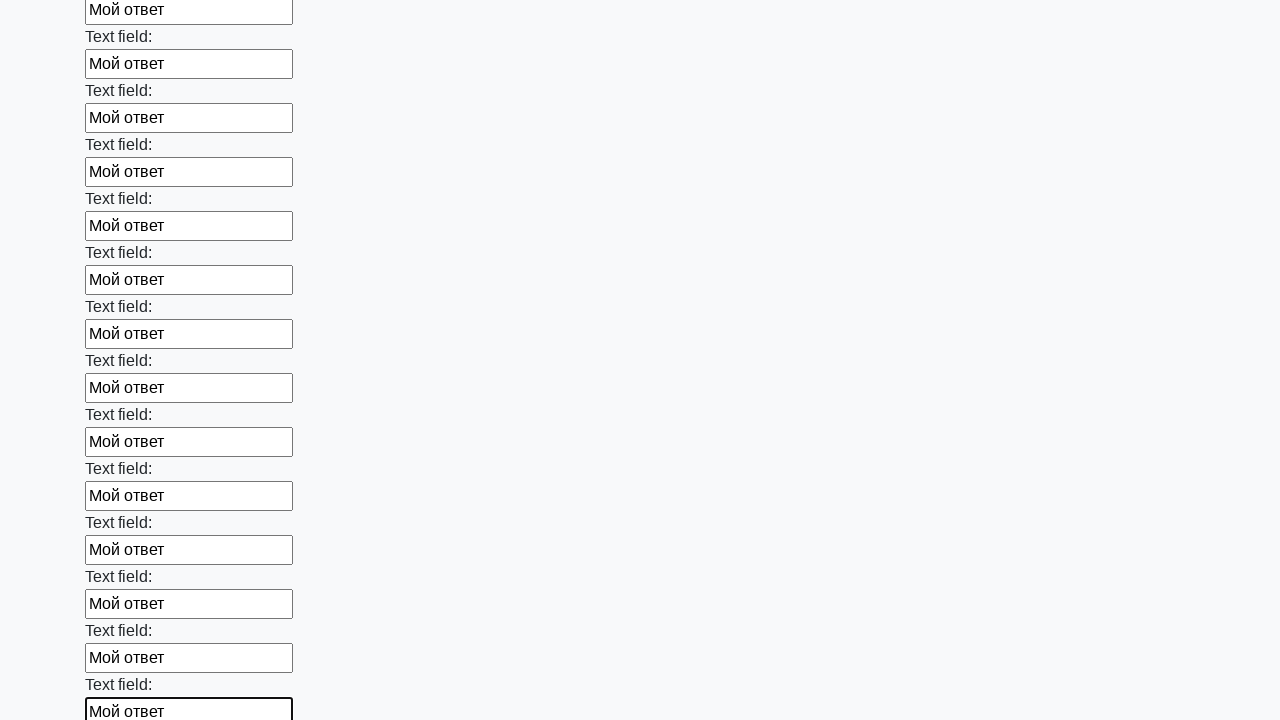

Filled text input field 80 with 'Мой ответ' on input[type="text"] >> nth=79
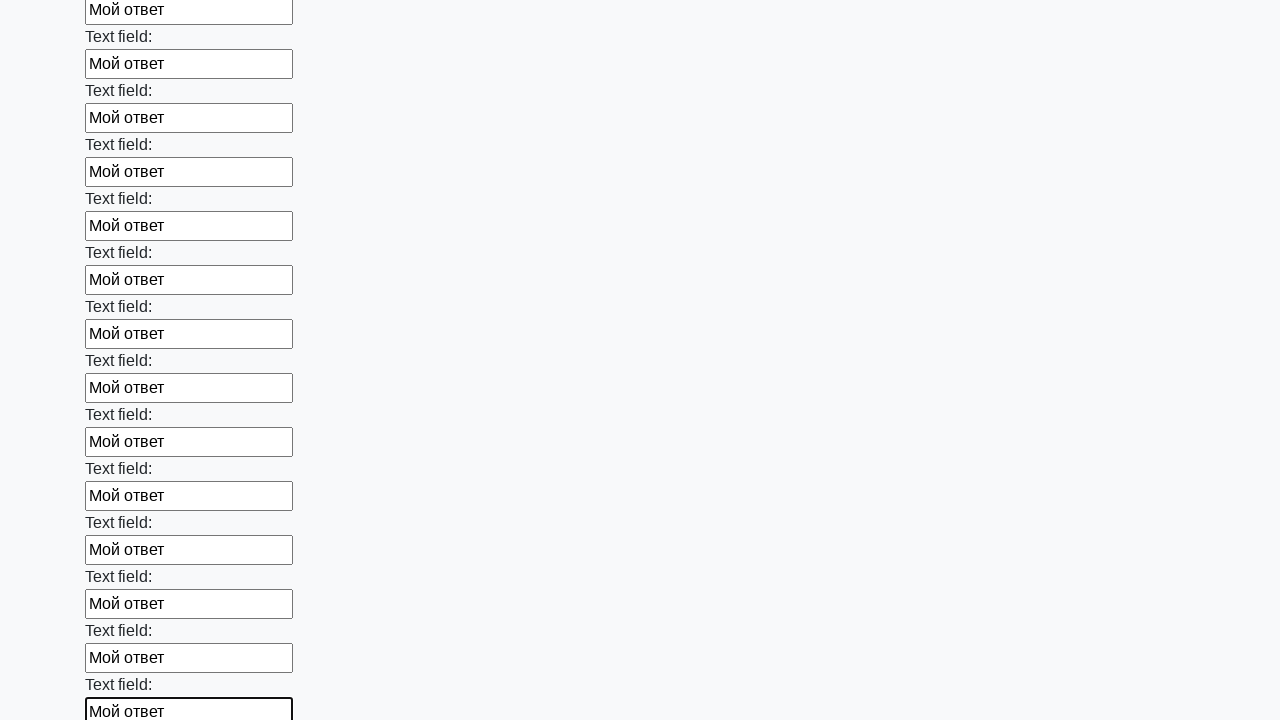

Filled text input field 81 with 'Мой ответ' on input[type="text"] >> nth=80
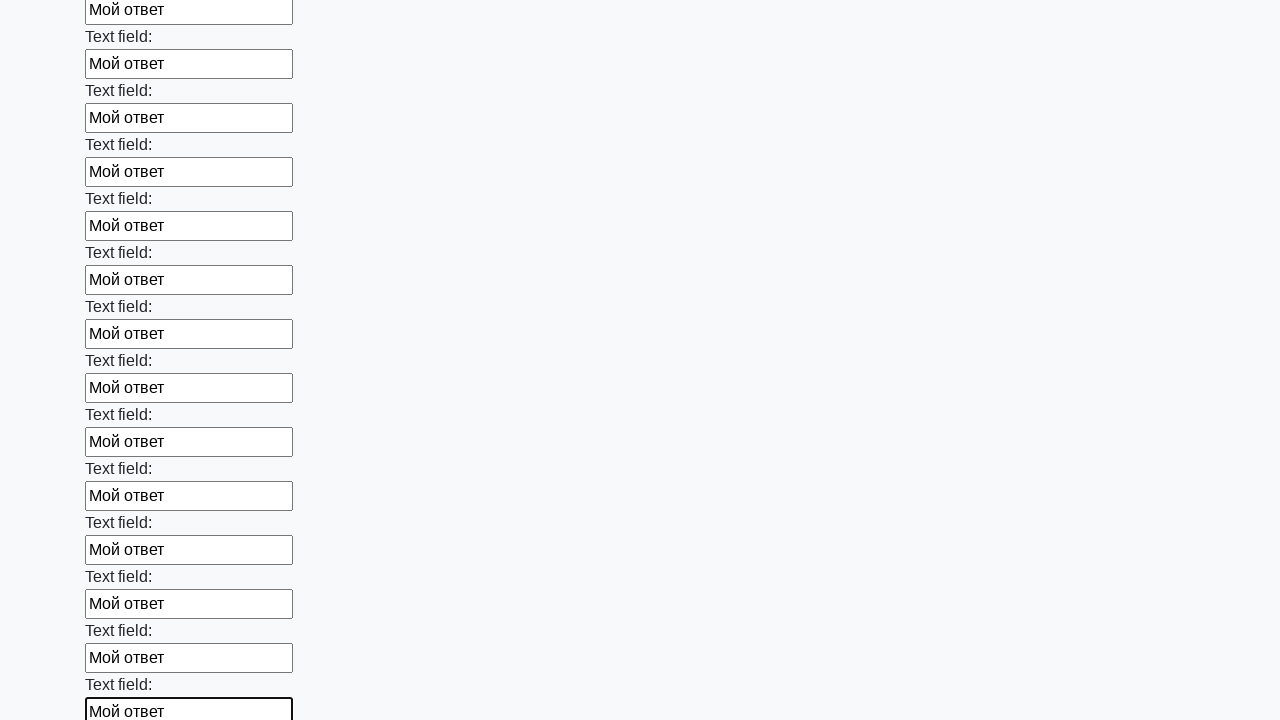

Filled text input field 82 with 'Мой ответ' on input[type="text"] >> nth=81
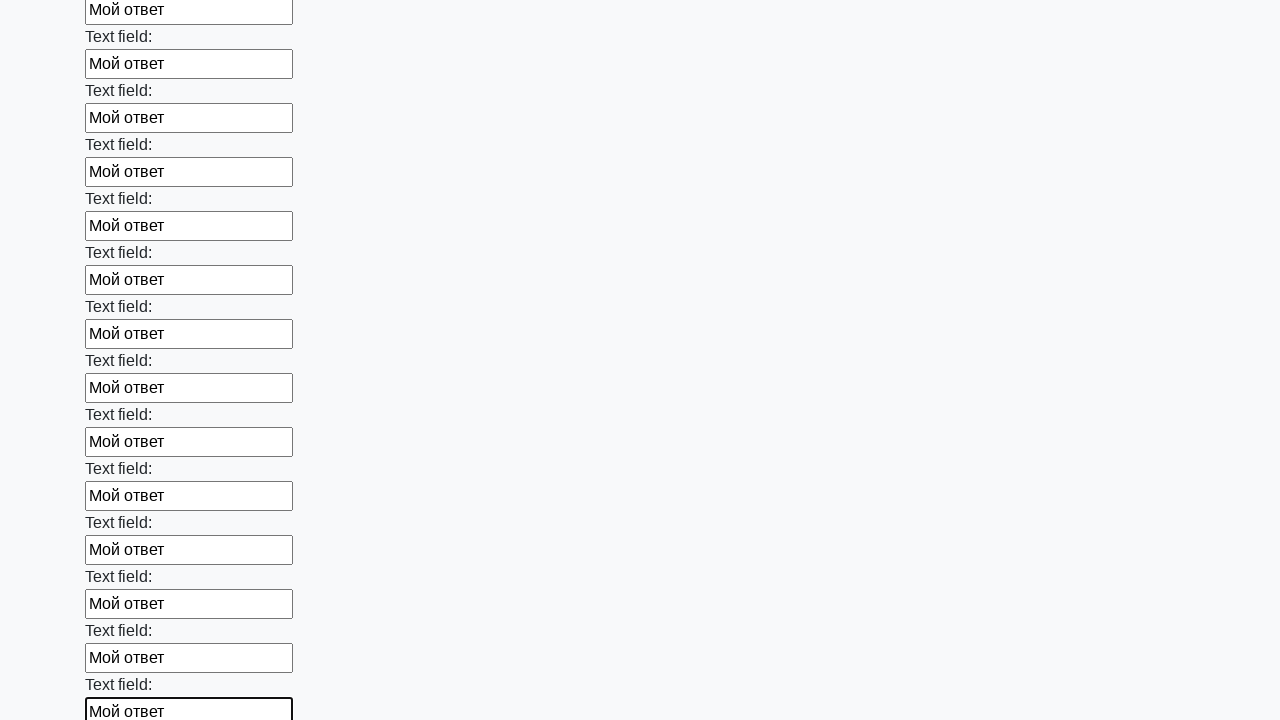

Filled text input field 83 with 'Мой ответ' on input[type="text"] >> nth=82
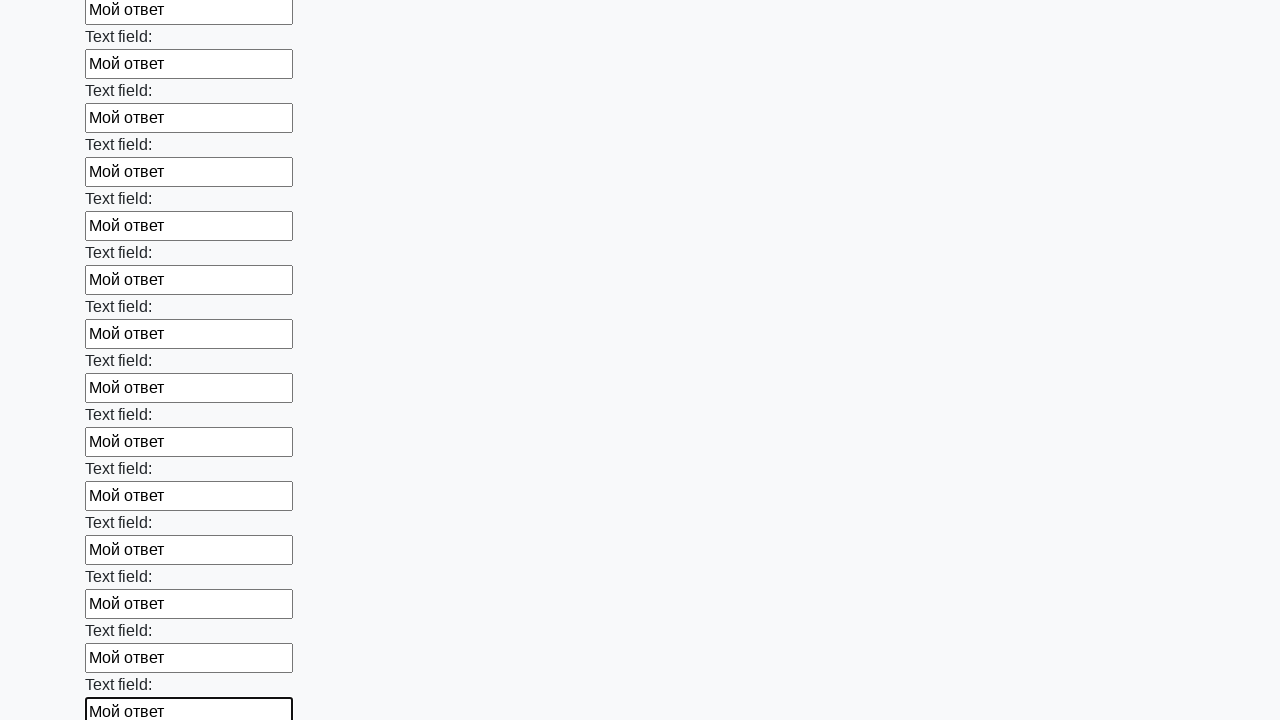

Filled text input field 84 with 'Мой ответ' on input[type="text"] >> nth=83
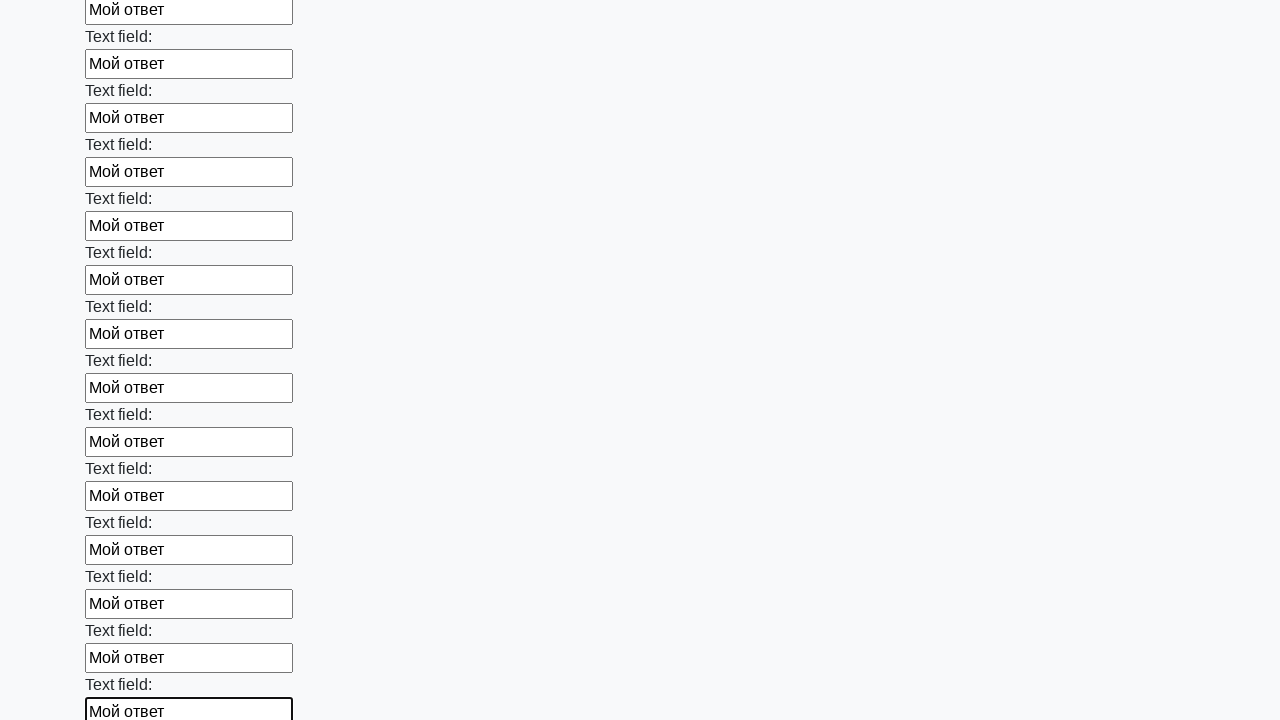

Filled text input field 85 with 'Мой ответ' on input[type="text"] >> nth=84
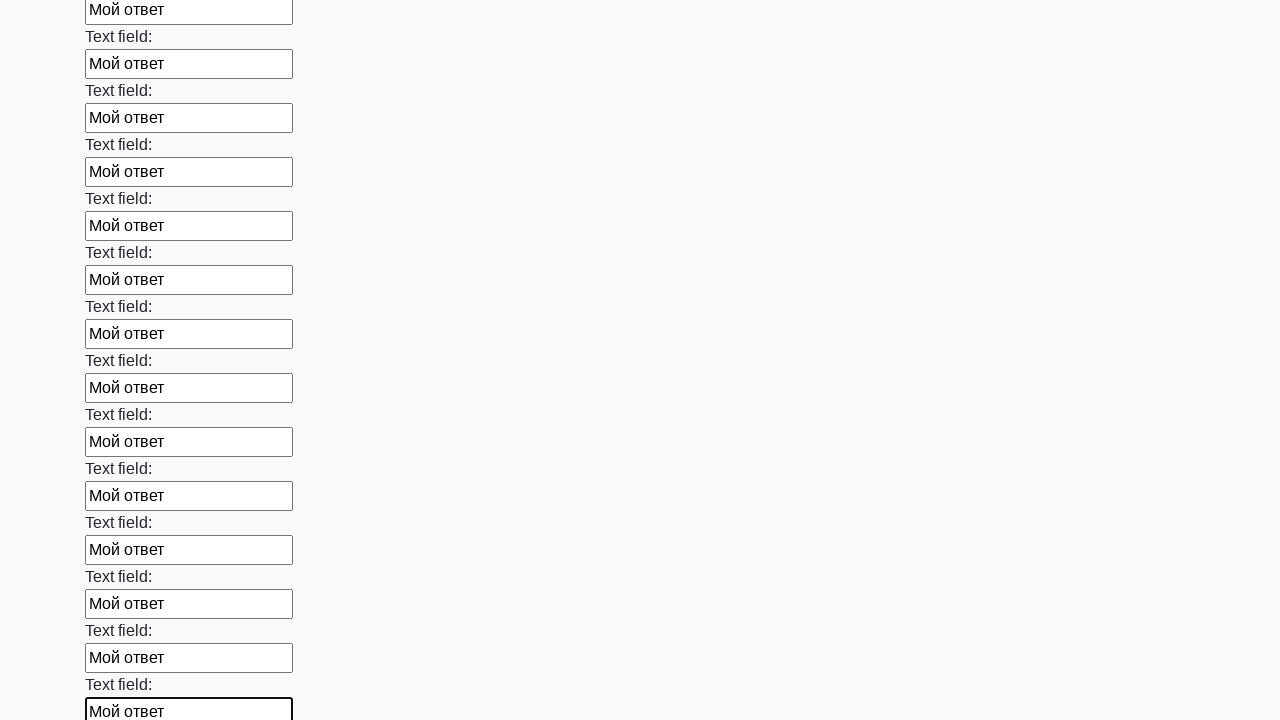

Filled text input field 86 with 'Мой ответ' on input[type="text"] >> nth=85
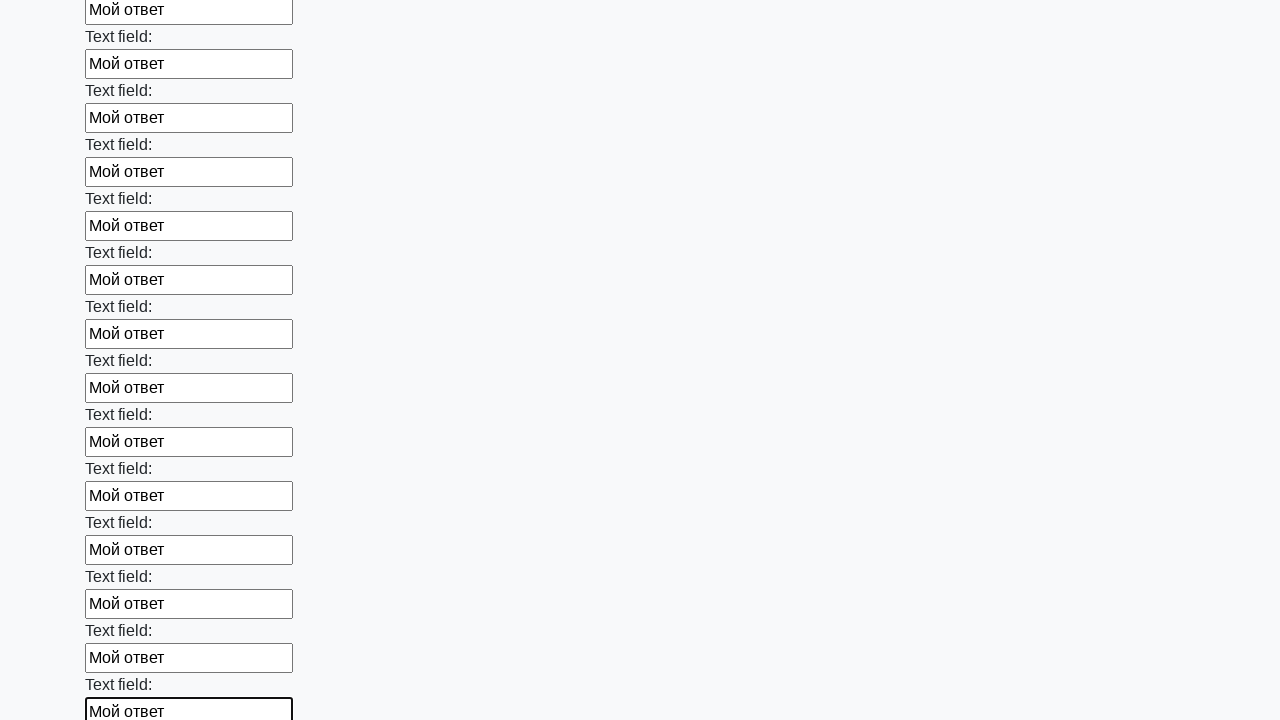

Filled text input field 87 with 'Мой ответ' on input[type="text"] >> nth=86
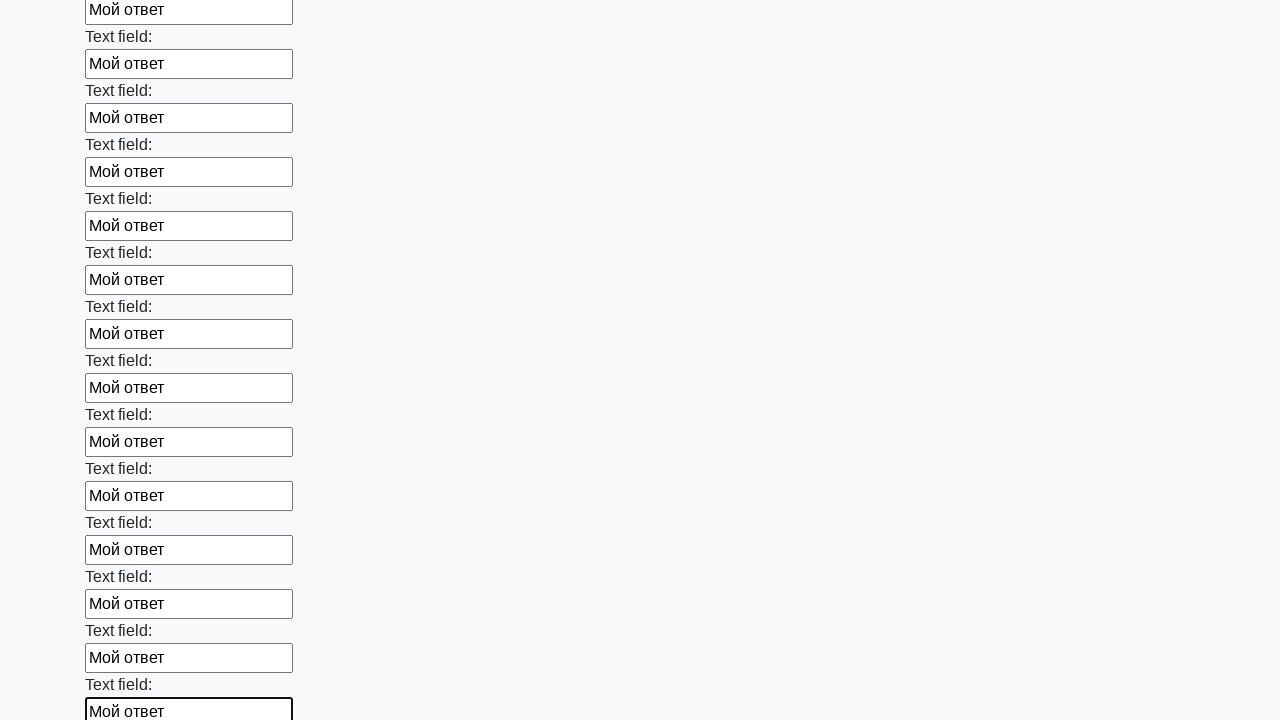

Filled text input field 88 with 'Мой ответ' on input[type="text"] >> nth=87
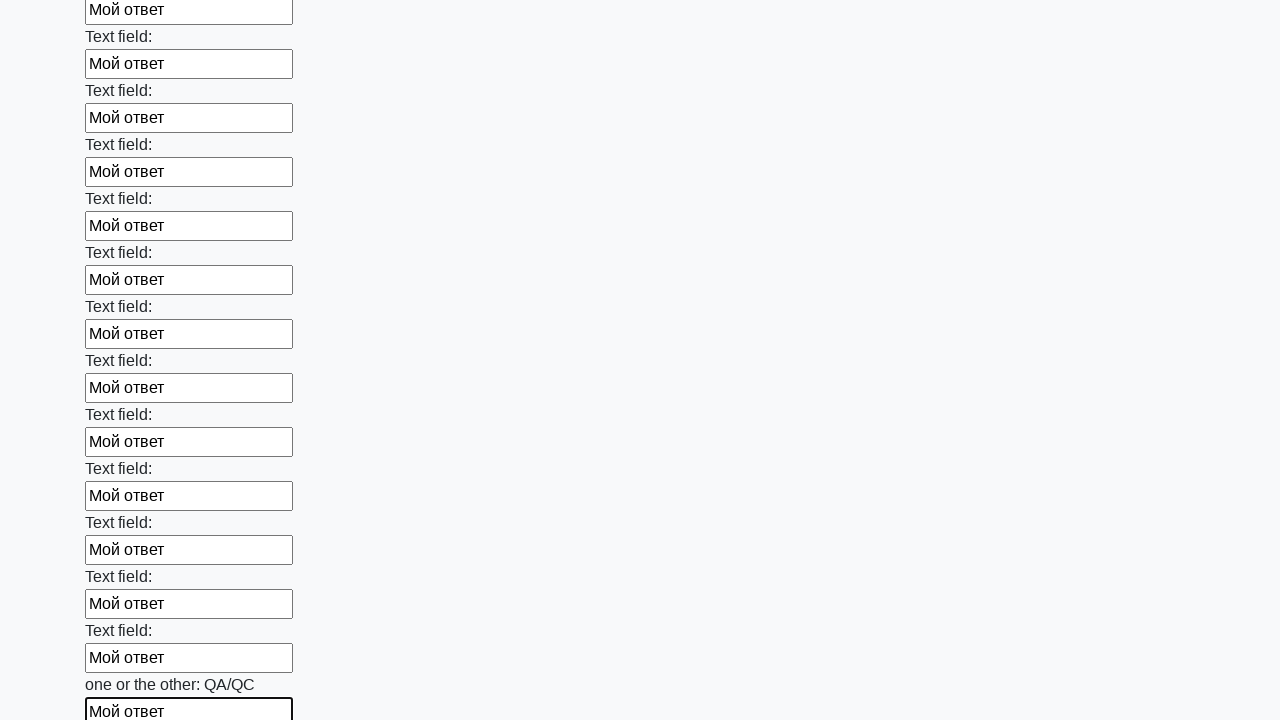

Filled text input field 89 with 'Мой ответ' on input[type="text"] >> nth=88
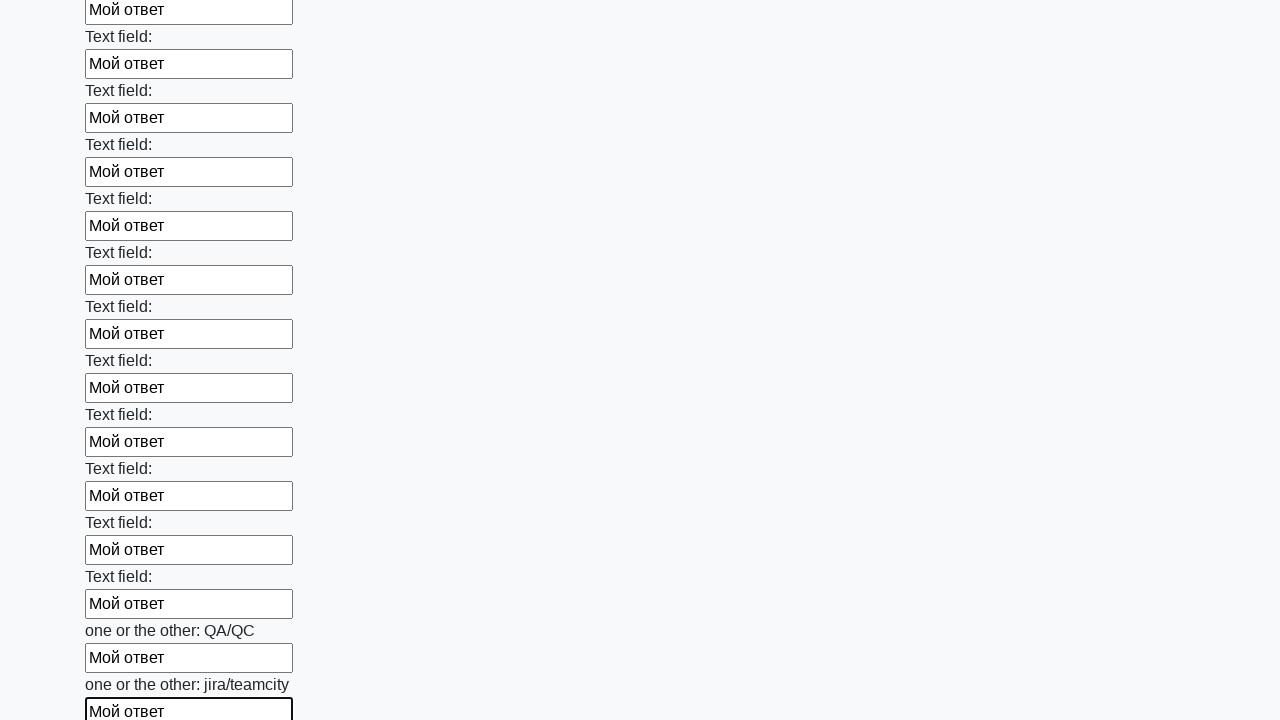

Filled text input field 90 with 'Мой ответ' on input[type="text"] >> nth=89
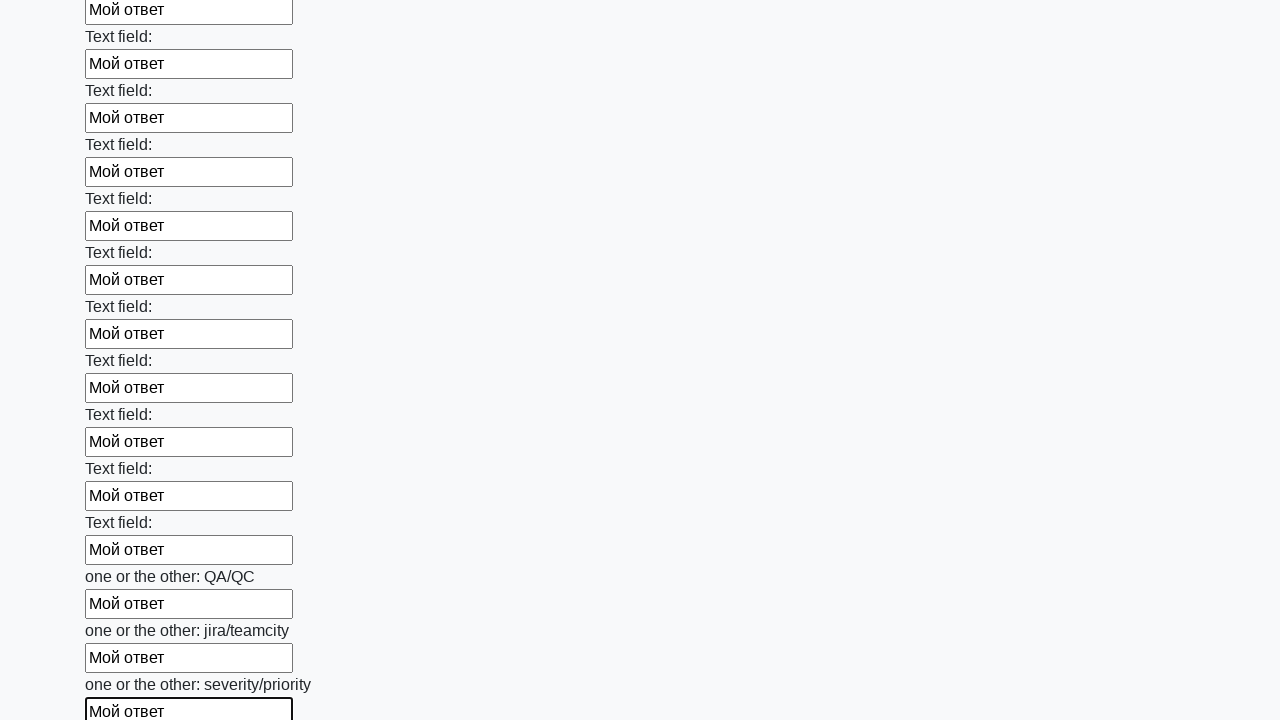

Filled text input field 91 with 'Мой ответ' on input[type="text"] >> nth=90
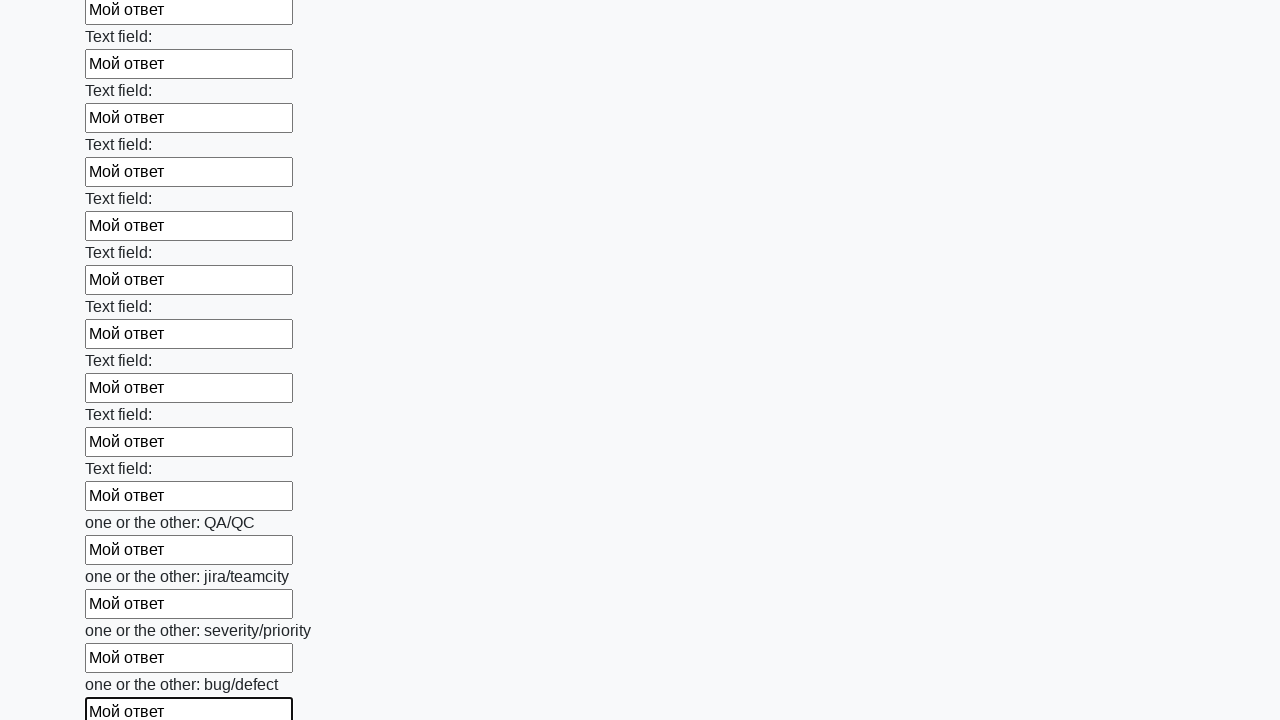

Filled text input field 92 with 'Мой ответ' on input[type="text"] >> nth=91
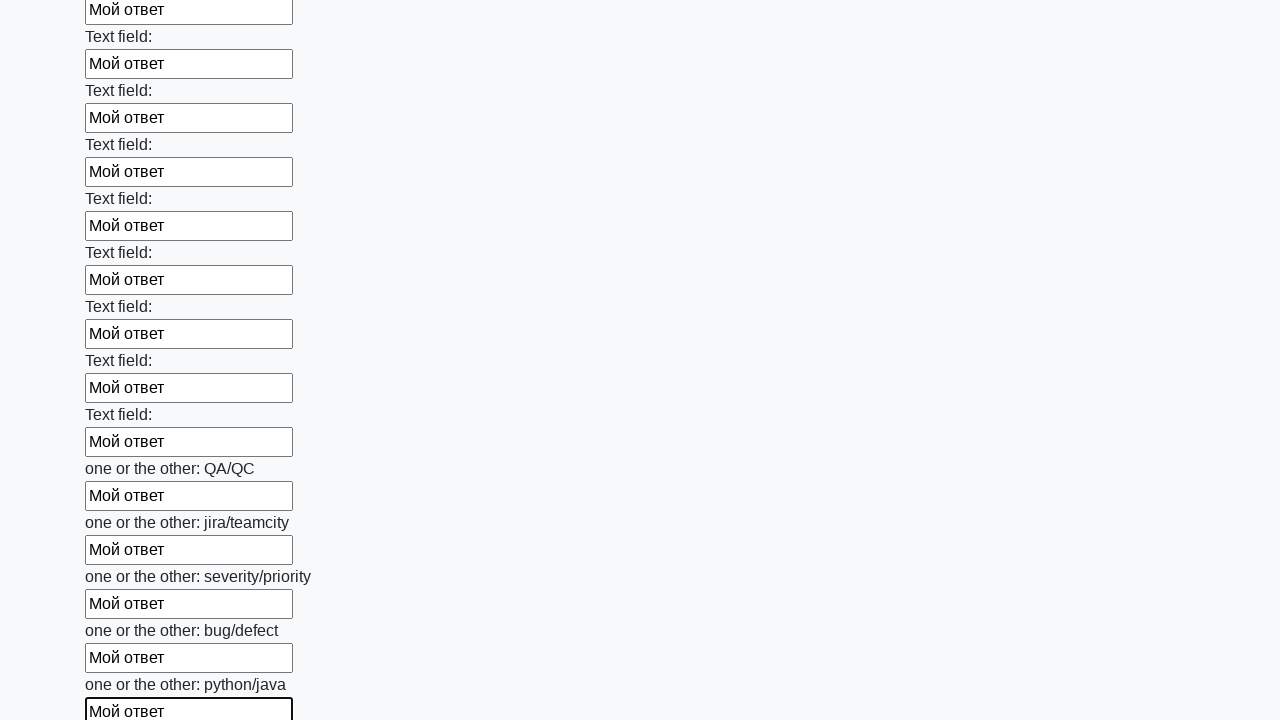

Filled text input field 93 with 'Мой ответ' on input[type="text"] >> nth=92
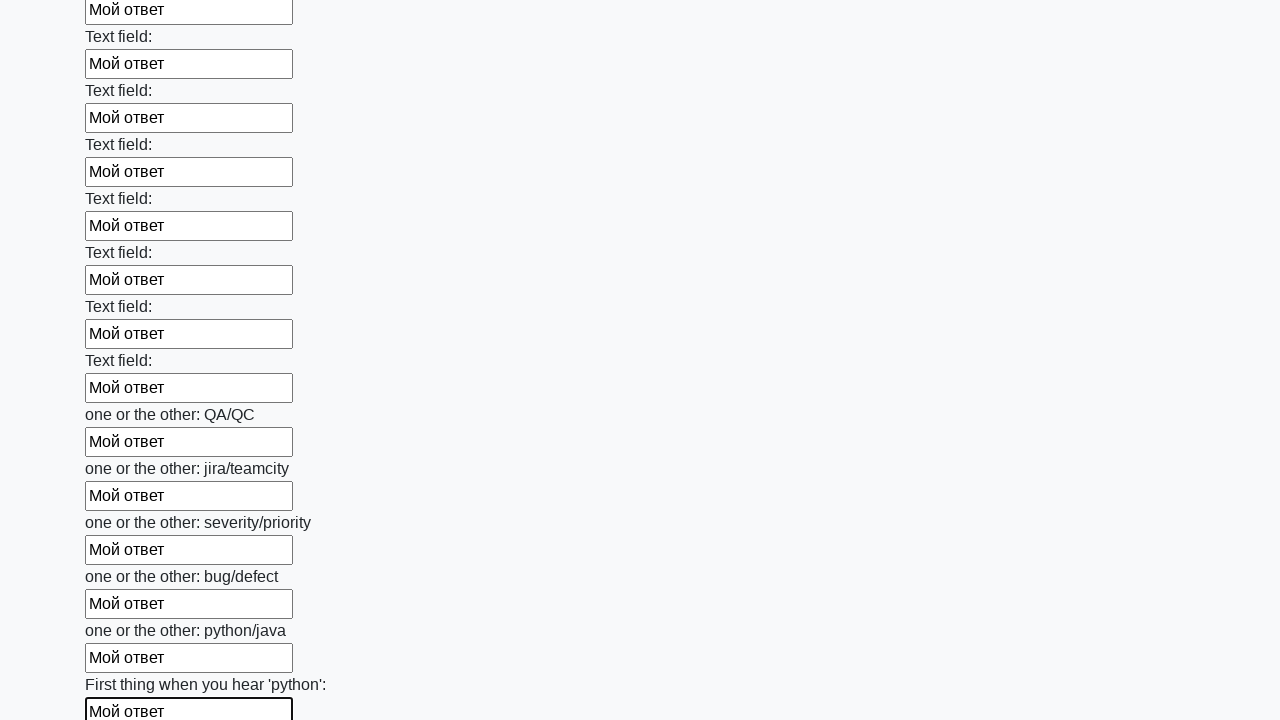

Filled text input field 94 with 'Мой ответ' on input[type="text"] >> nth=93
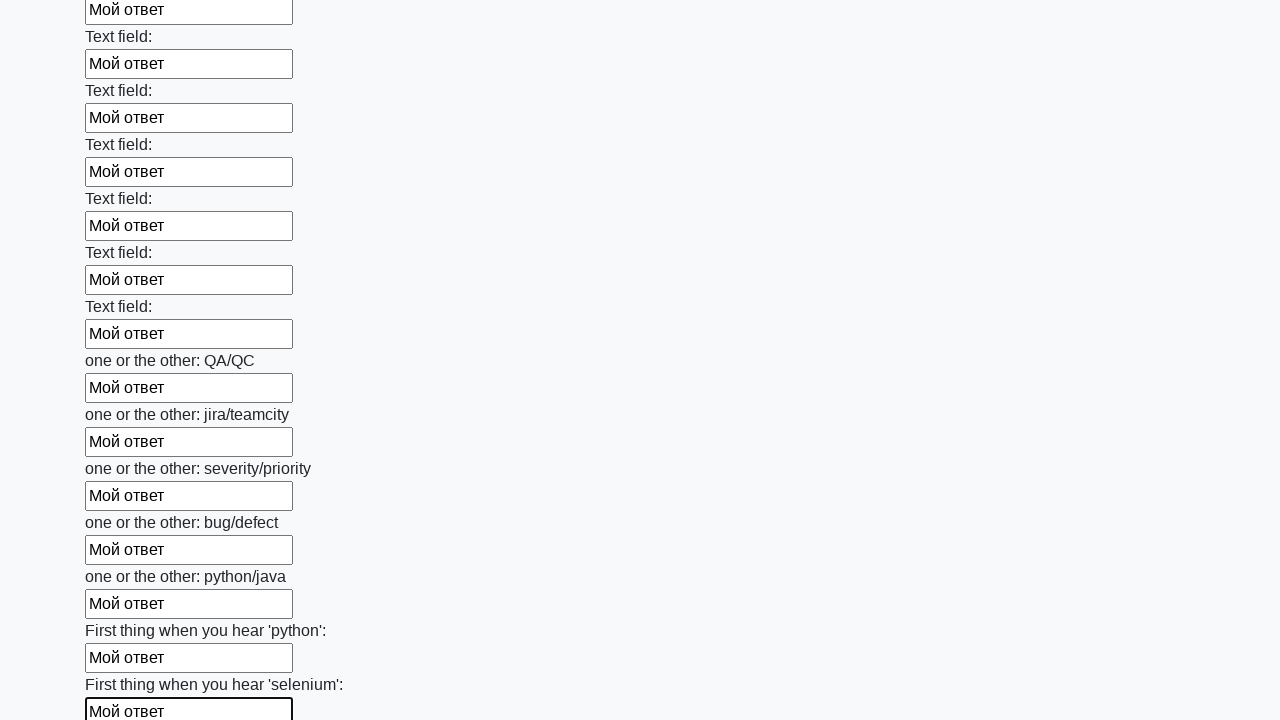

Filled text input field 95 with 'Мой ответ' on input[type="text"] >> nth=94
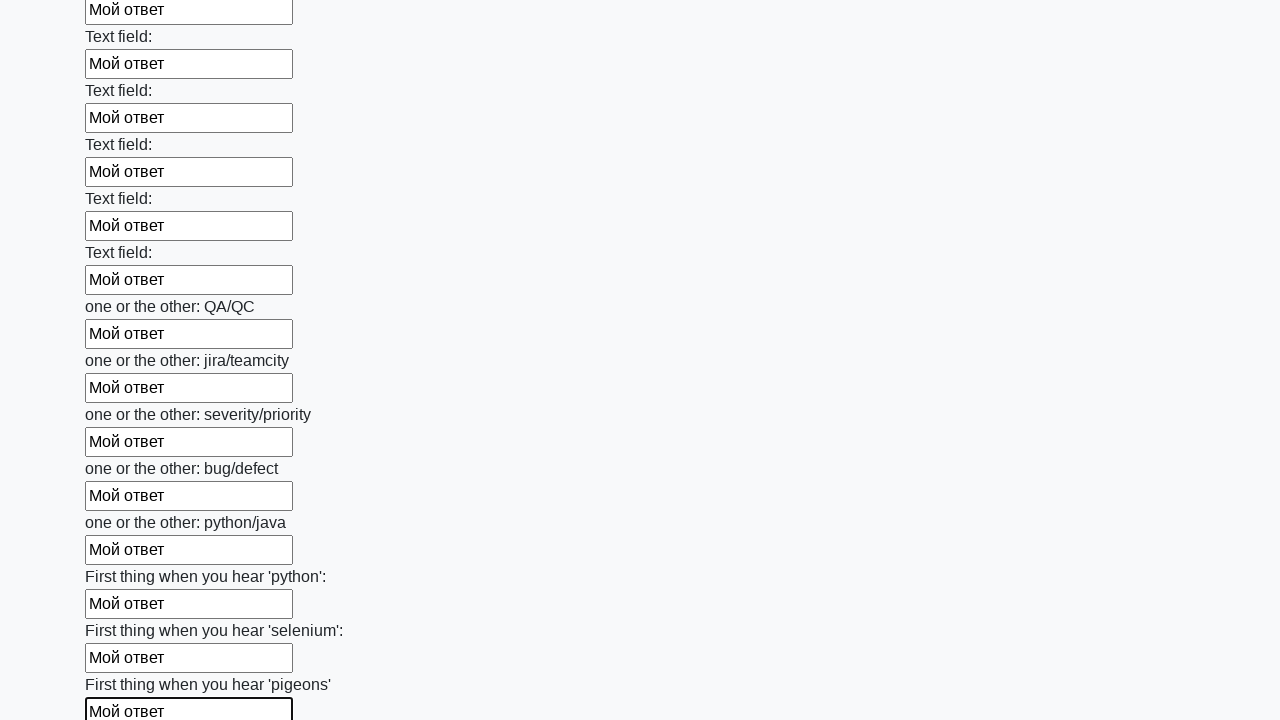

Filled text input field 96 with 'Мой ответ' on input[type="text"] >> nth=95
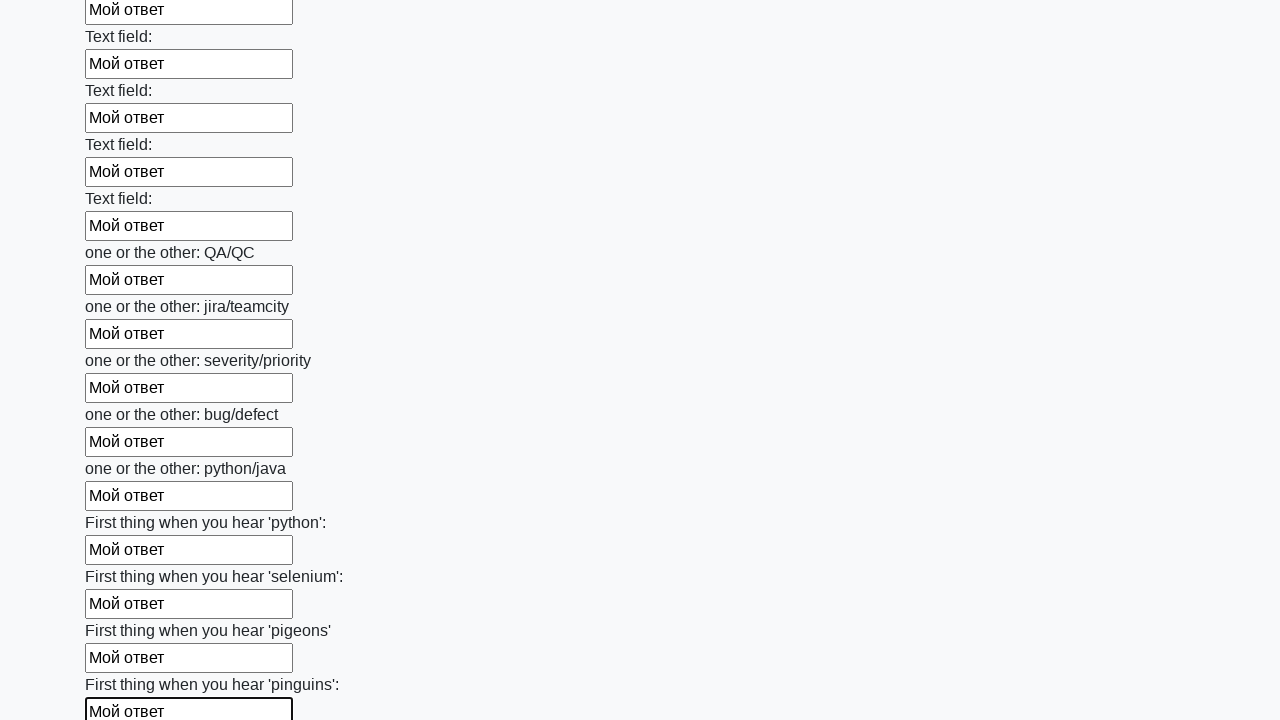

Filled text input field 97 with 'Мой ответ' on input[type="text"] >> nth=96
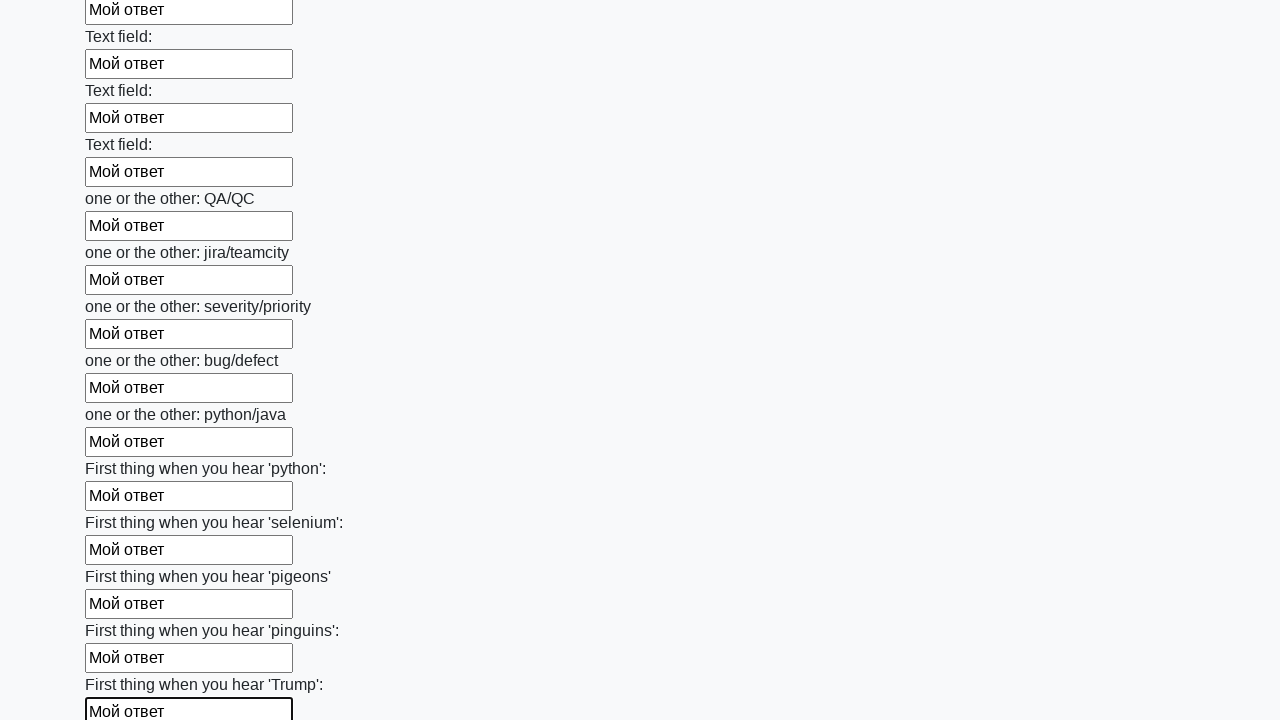

Filled text input field 98 with 'Мой ответ' on input[type="text"] >> nth=97
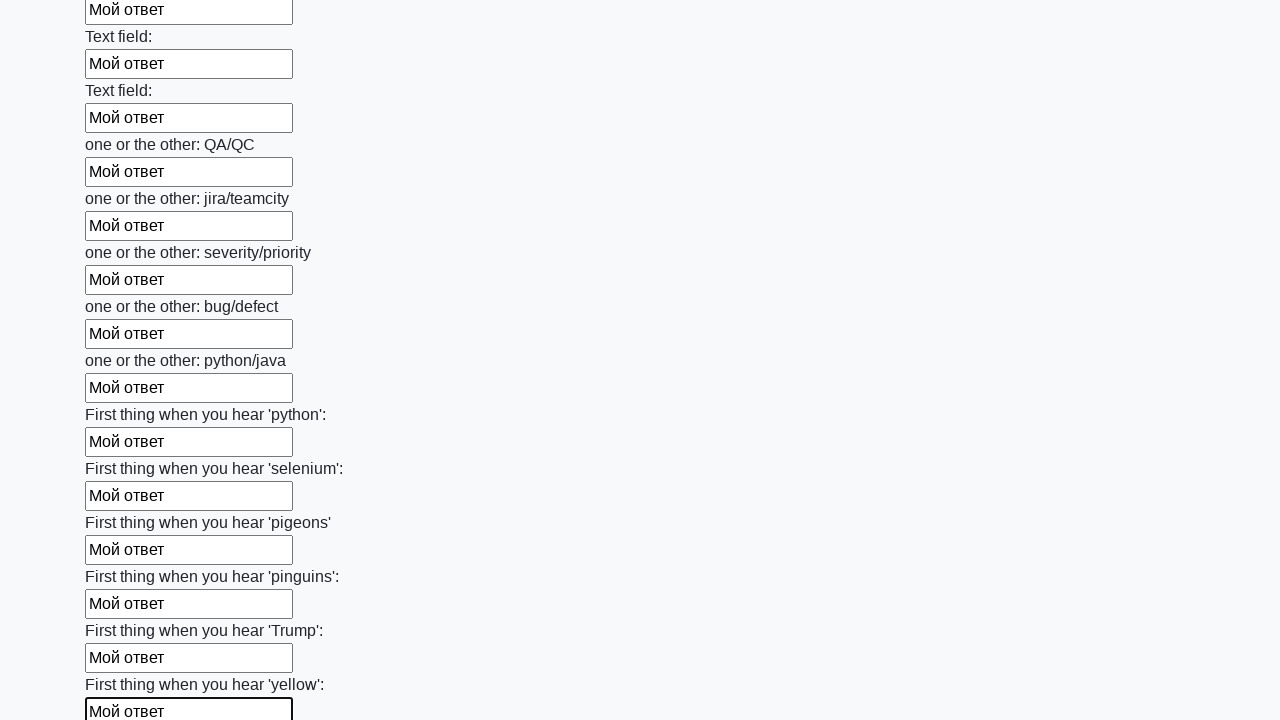

Filled text input field 99 with 'Мой ответ' on input[type="text"] >> nth=98
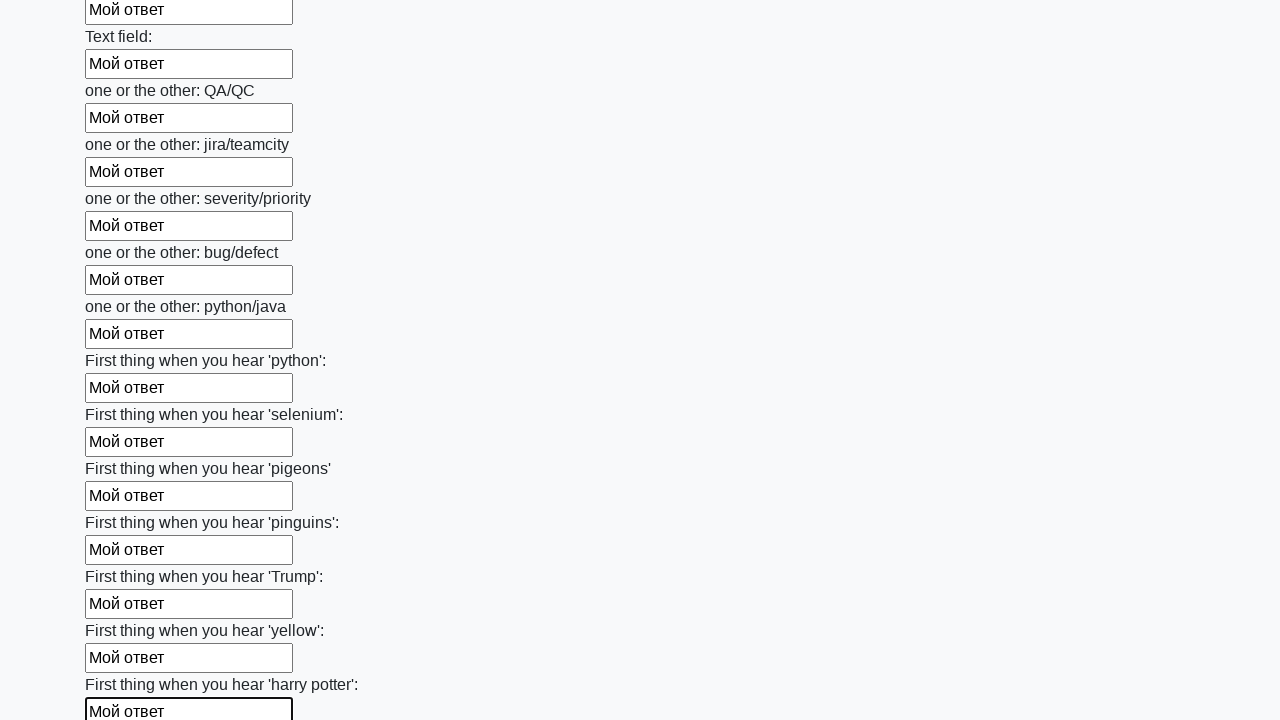

Filled text input field 100 with 'Мой ответ' on input[type="text"] >> nth=99
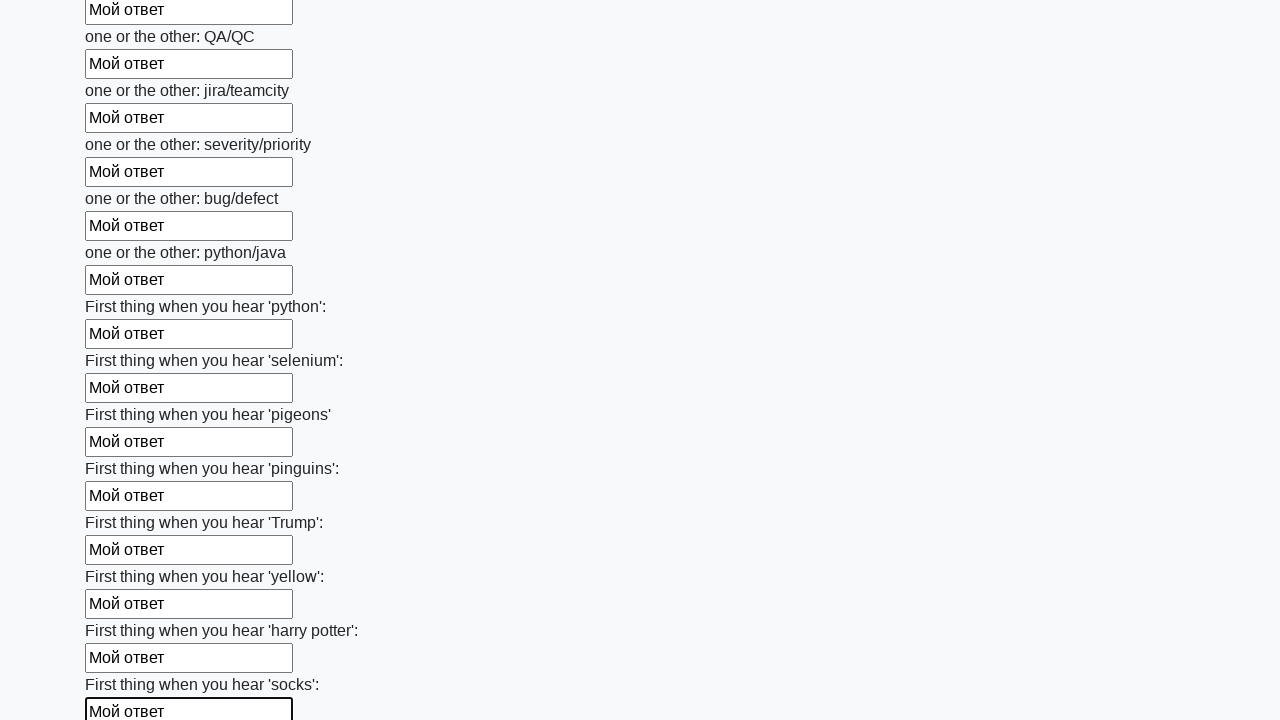

Clicked the submit button at (123, 611) on button.btn
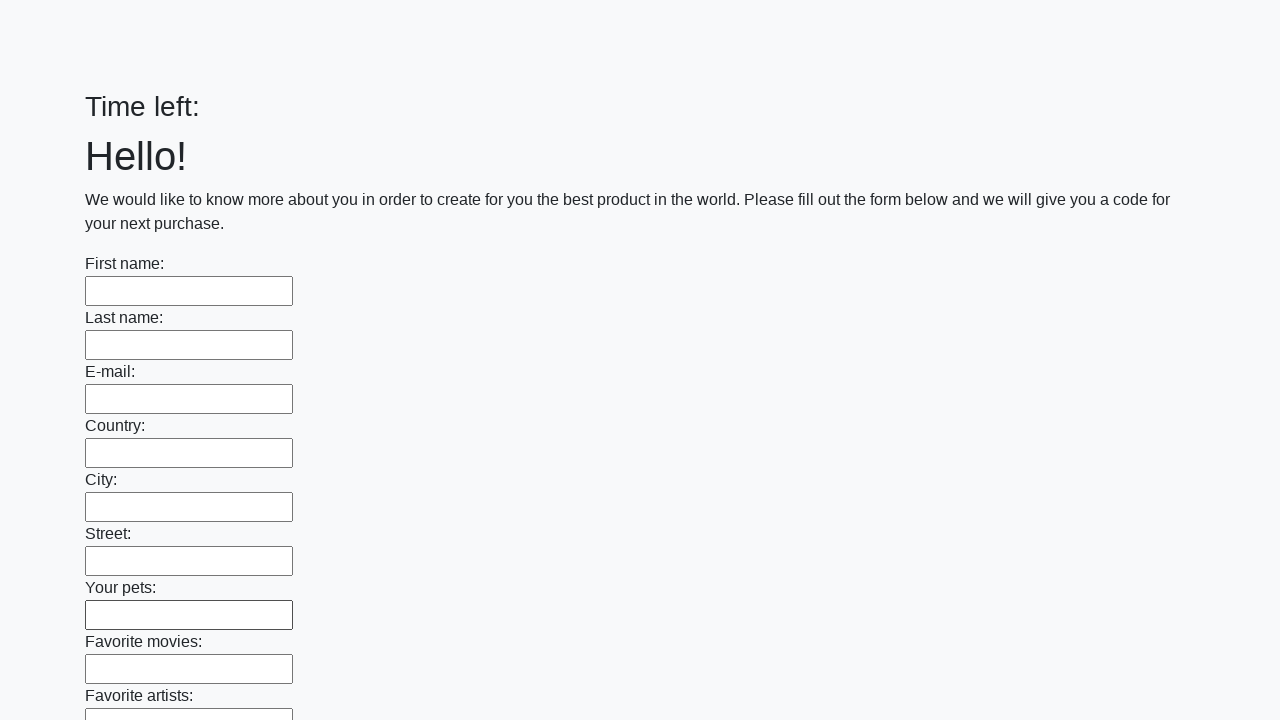

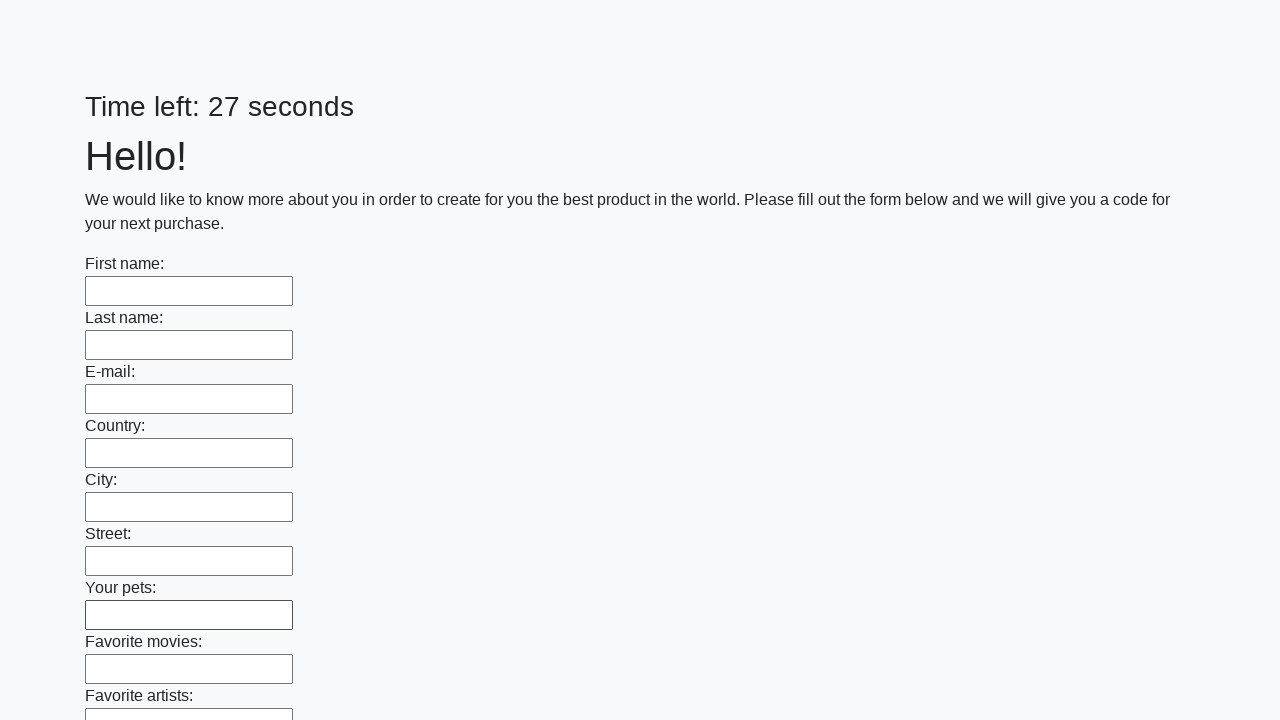